Tests filling a large form with 100 input fields by entering the same text value into each field and then submitting the form by clicking the submit button.

Starting URL: http://suninjuly.github.io/huge_form.html

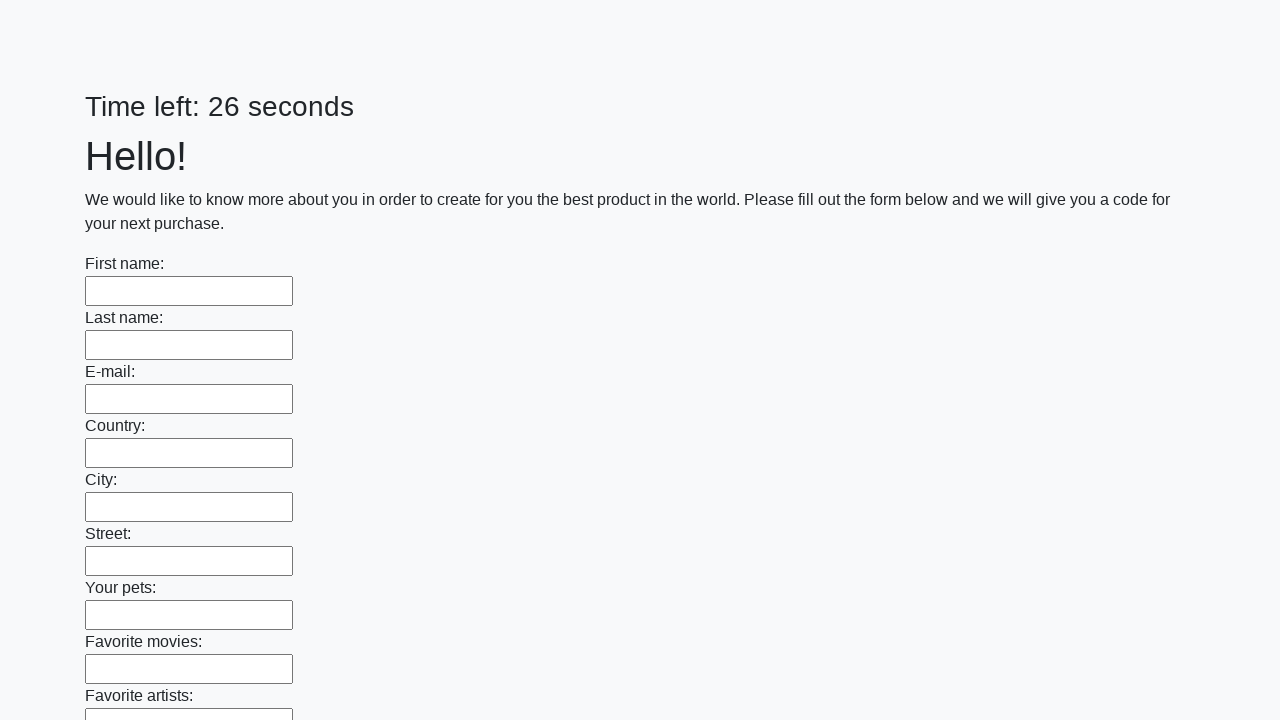

Located all input fields on the page
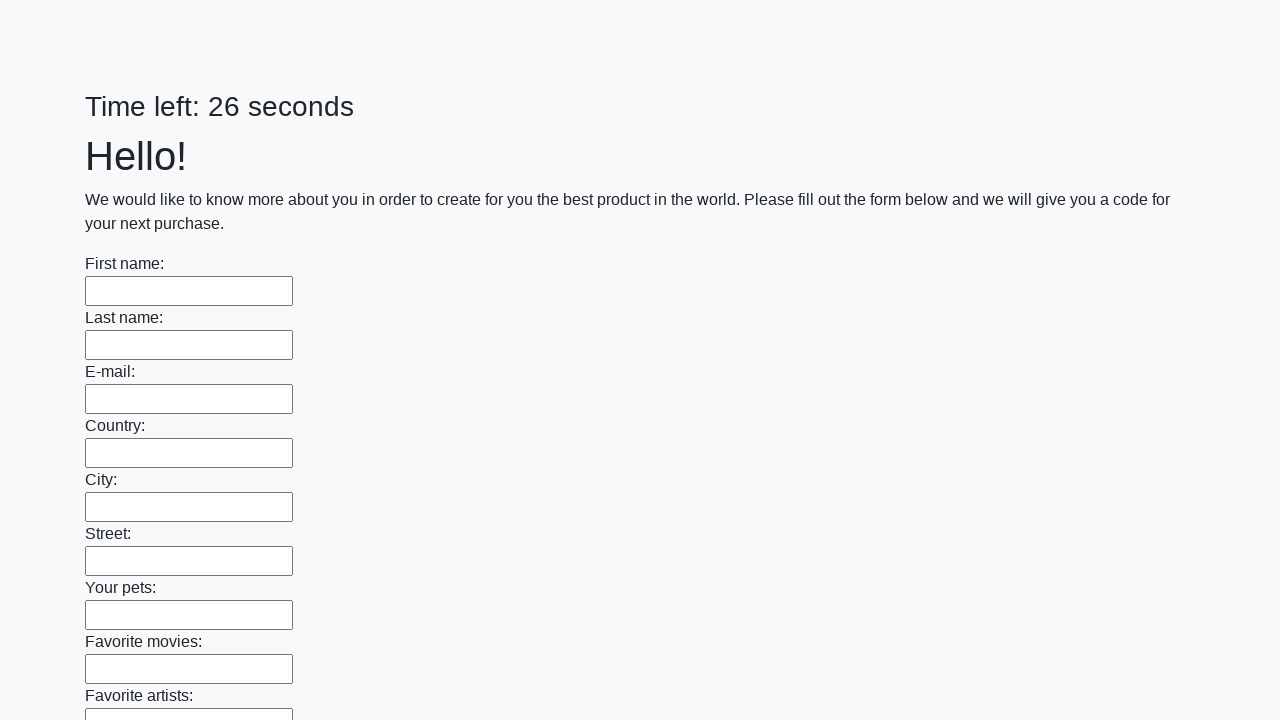

Filled an input field with 'Test Answer 123' on input >> nth=0
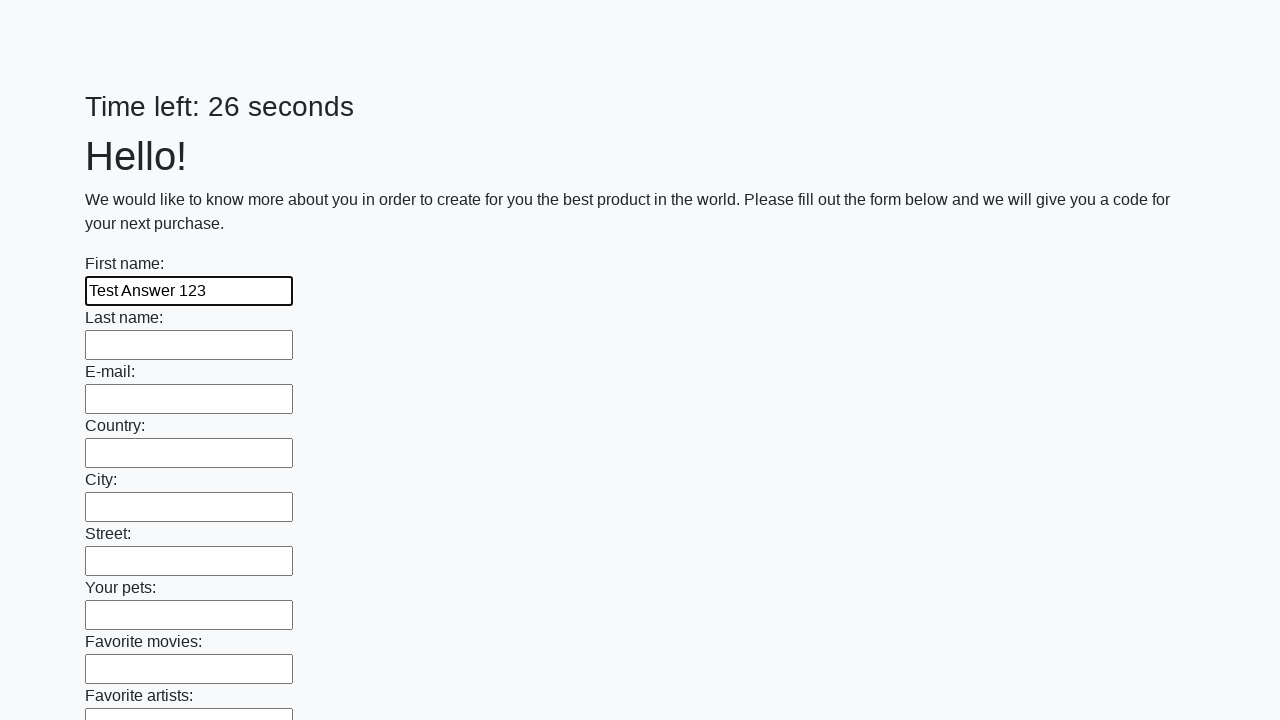

Filled an input field with 'Test Answer 123' on input >> nth=1
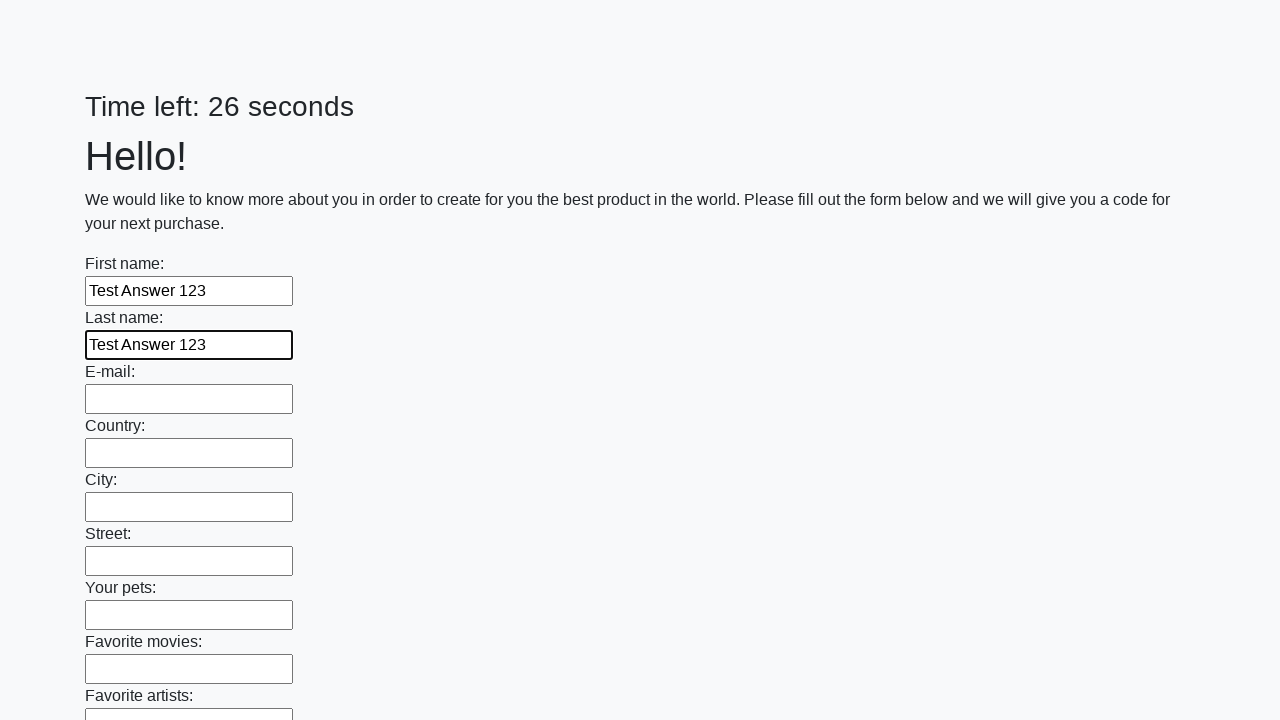

Filled an input field with 'Test Answer 123' on input >> nth=2
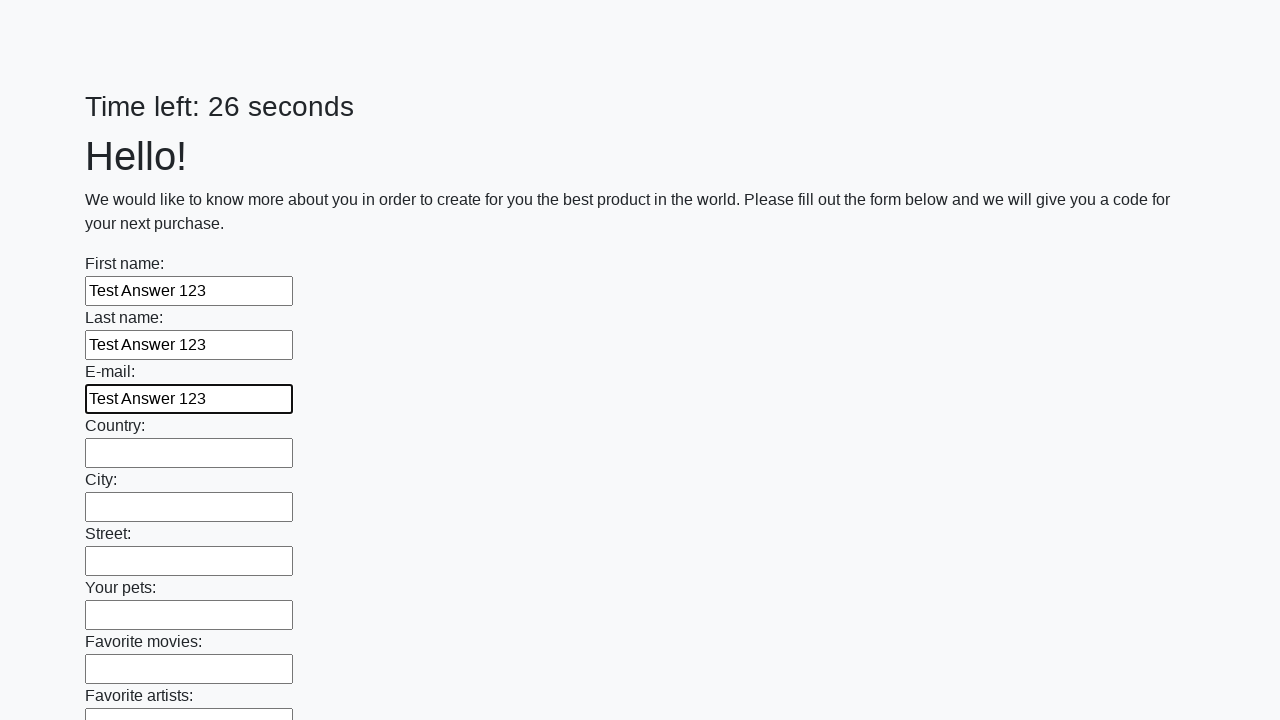

Filled an input field with 'Test Answer 123' on input >> nth=3
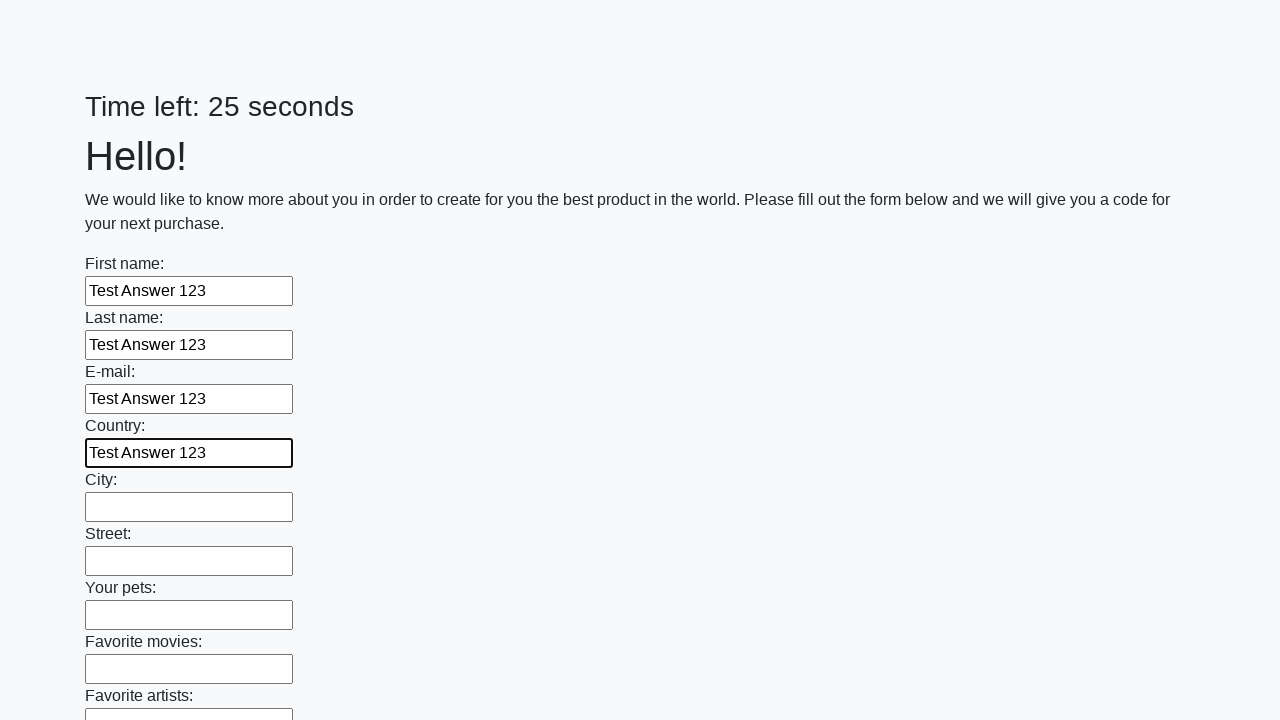

Filled an input field with 'Test Answer 123' on input >> nth=4
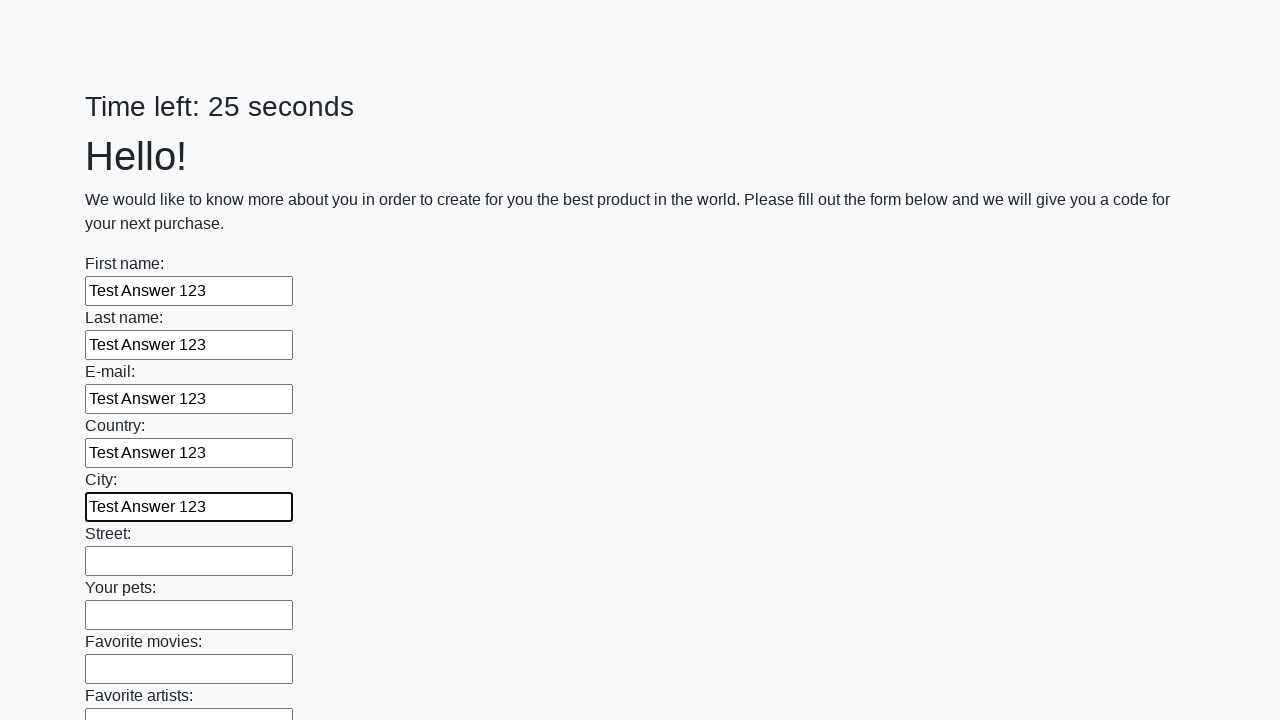

Filled an input field with 'Test Answer 123' on input >> nth=5
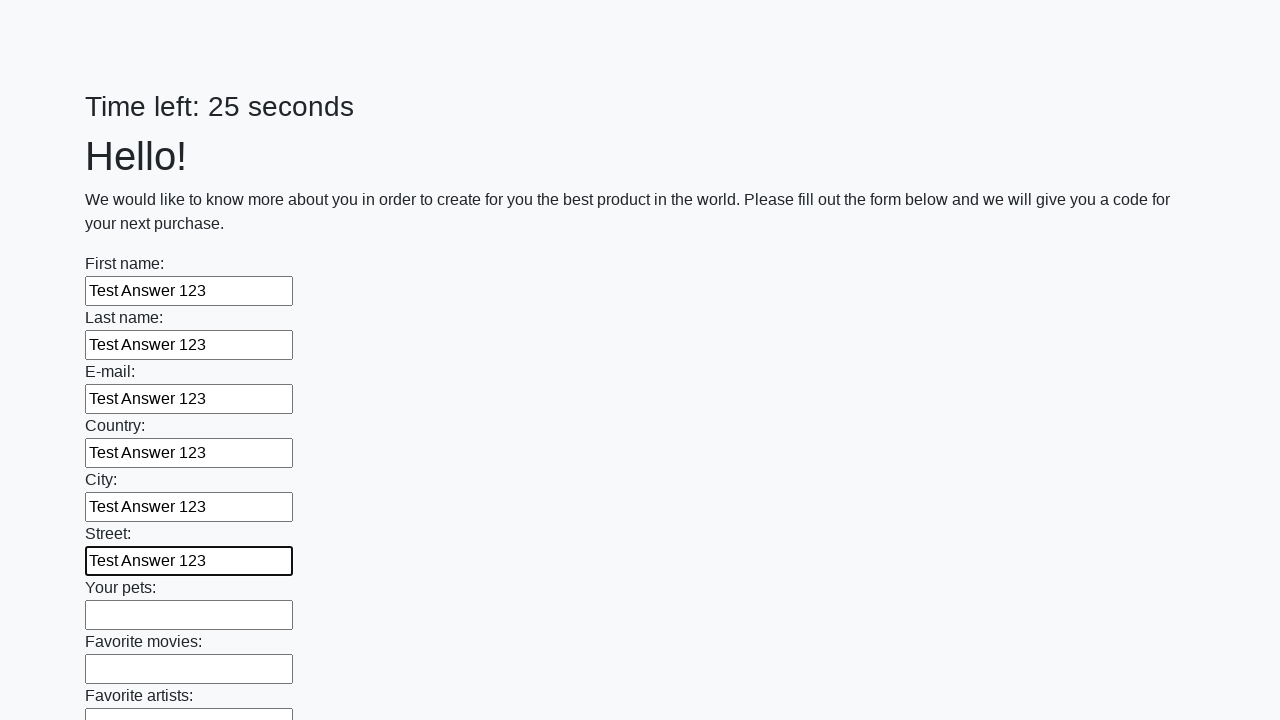

Filled an input field with 'Test Answer 123' on input >> nth=6
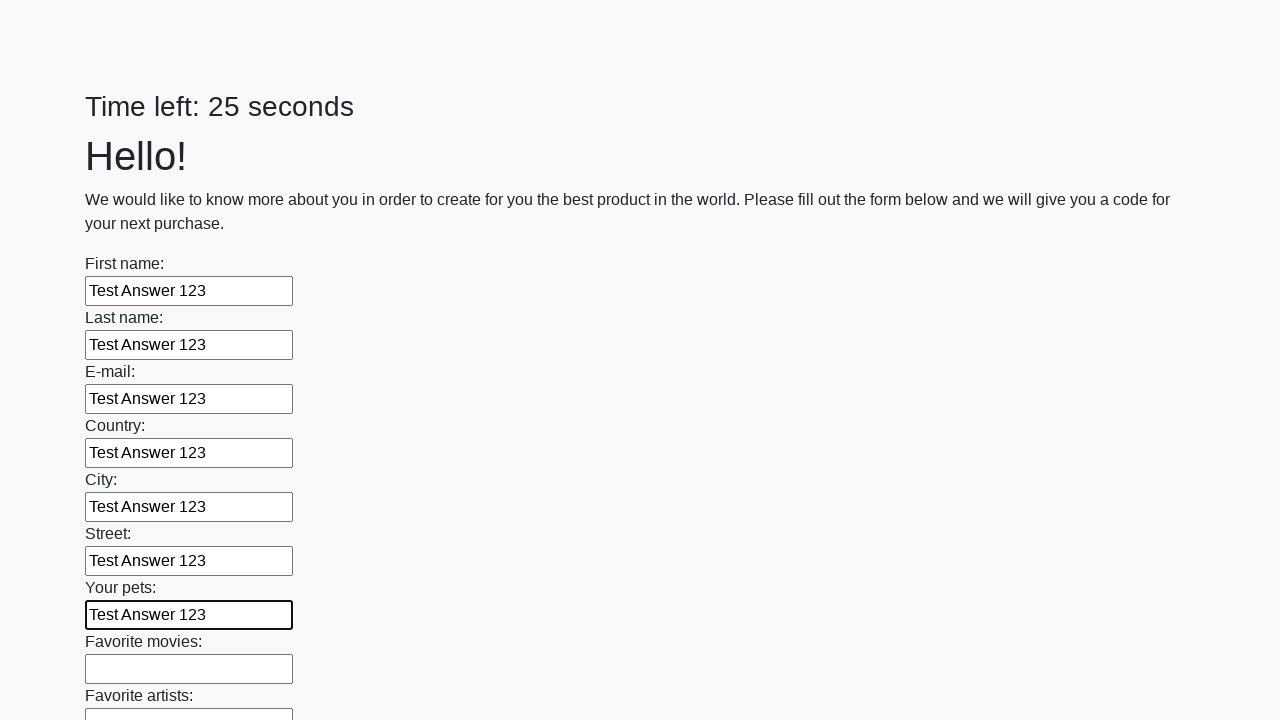

Filled an input field with 'Test Answer 123' on input >> nth=7
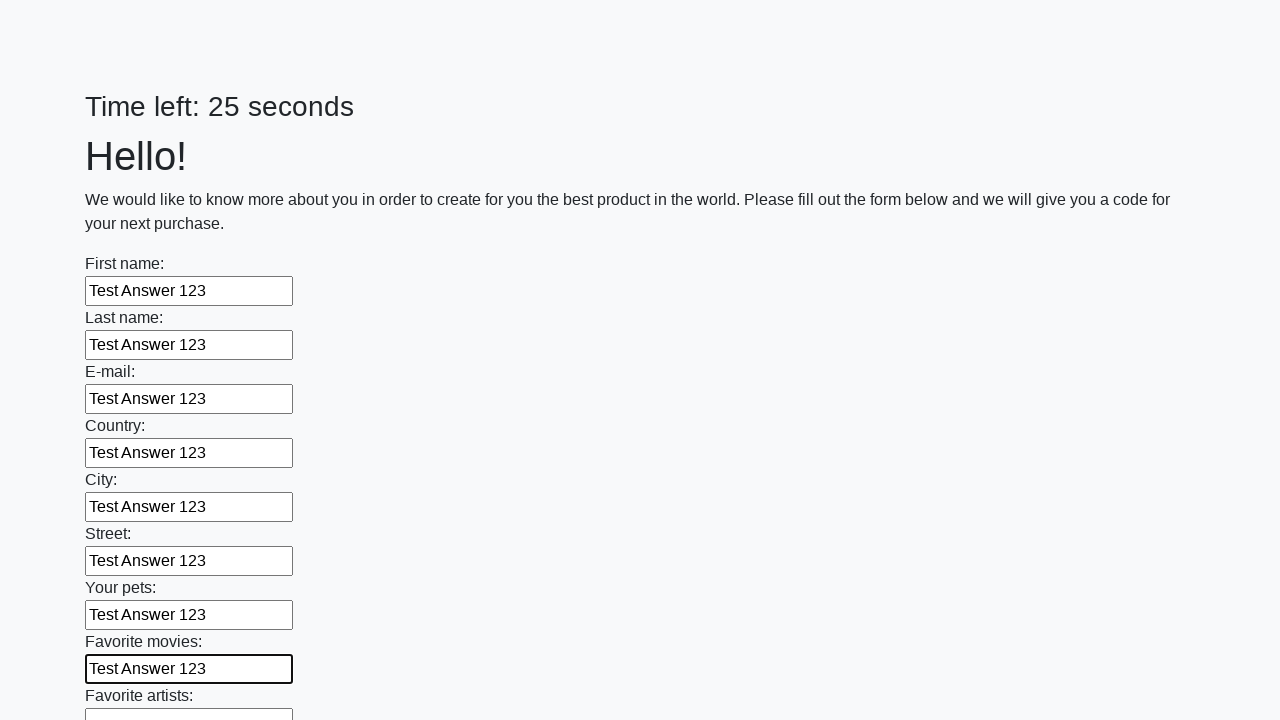

Filled an input field with 'Test Answer 123' on input >> nth=8
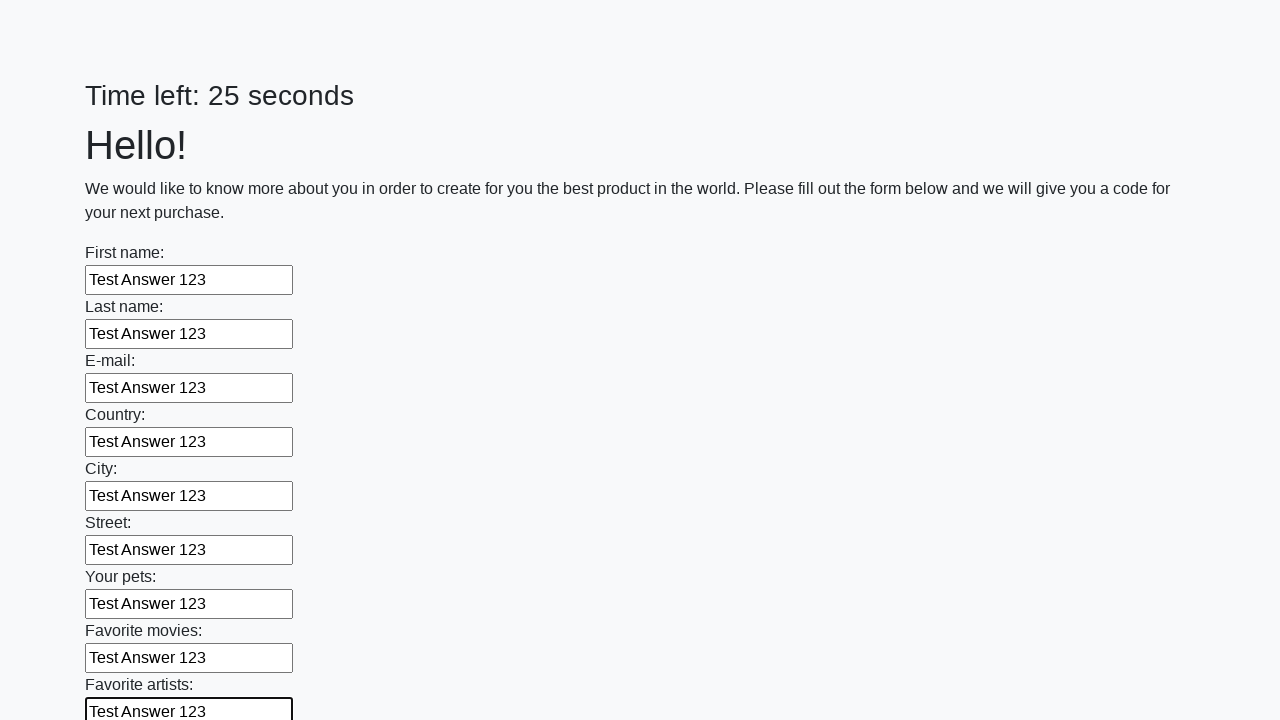

Filled an input field with 'Test Answer 123' on input >> nth=9
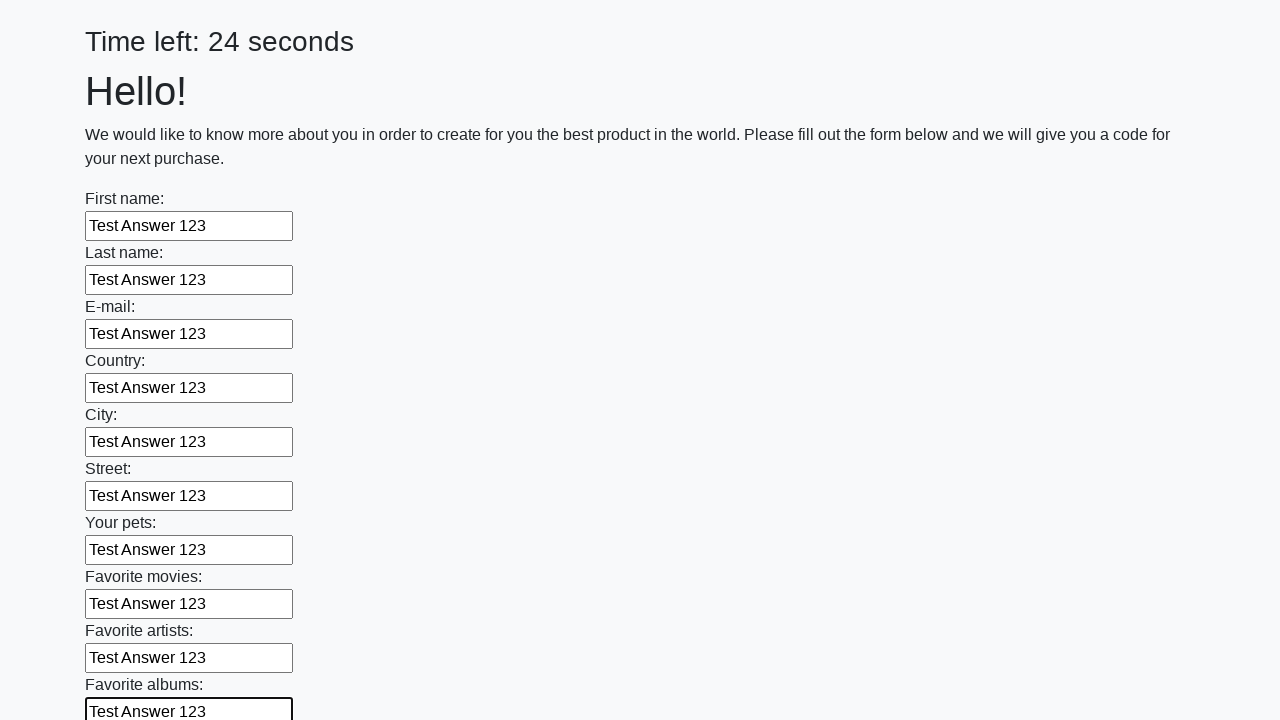

Filled an input field with 'Test Answer 123' on input >> nth=10
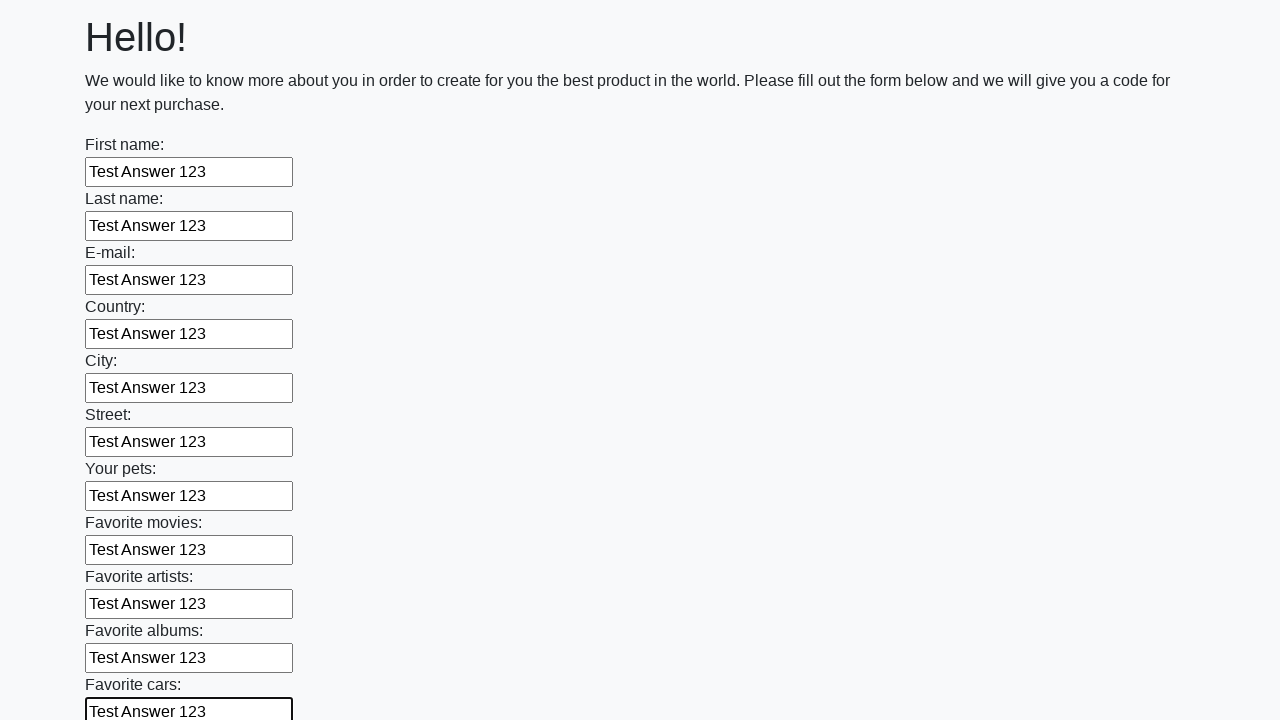

Filled an input field with 'Test Answer 123' on input >> nth=11
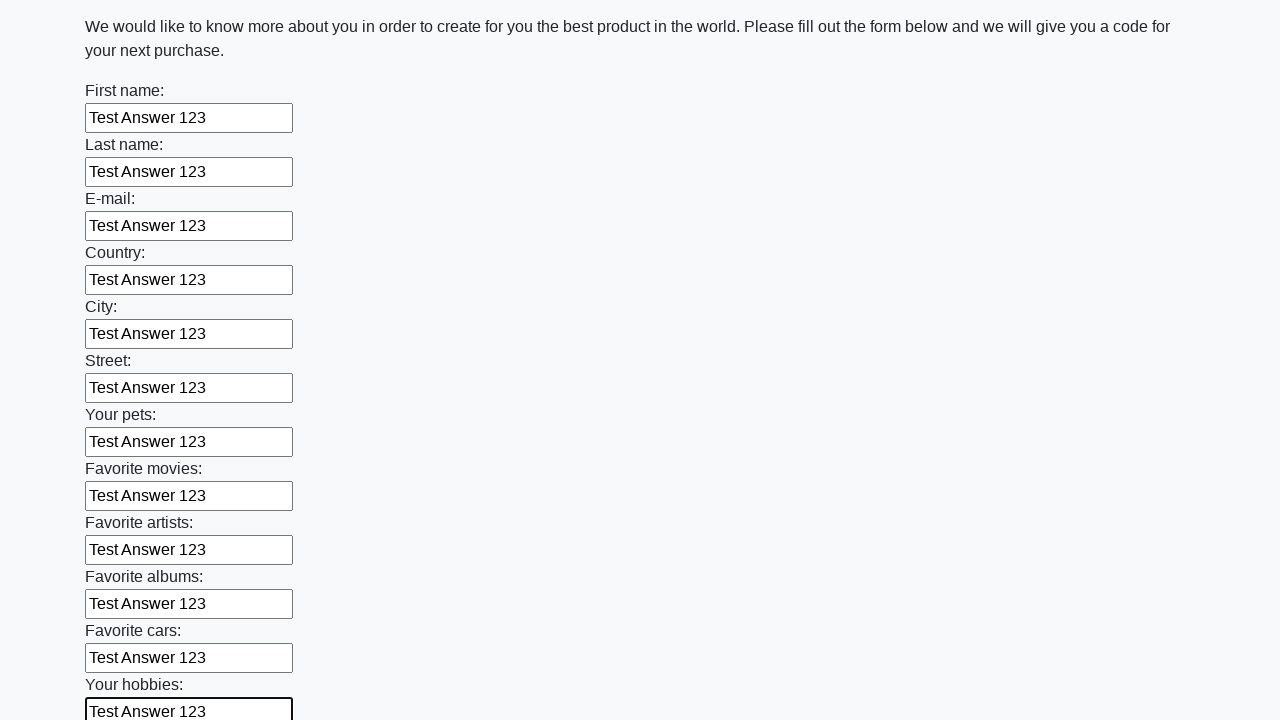

Filled an input field with 'Test Answer 123' on input >> nth=12
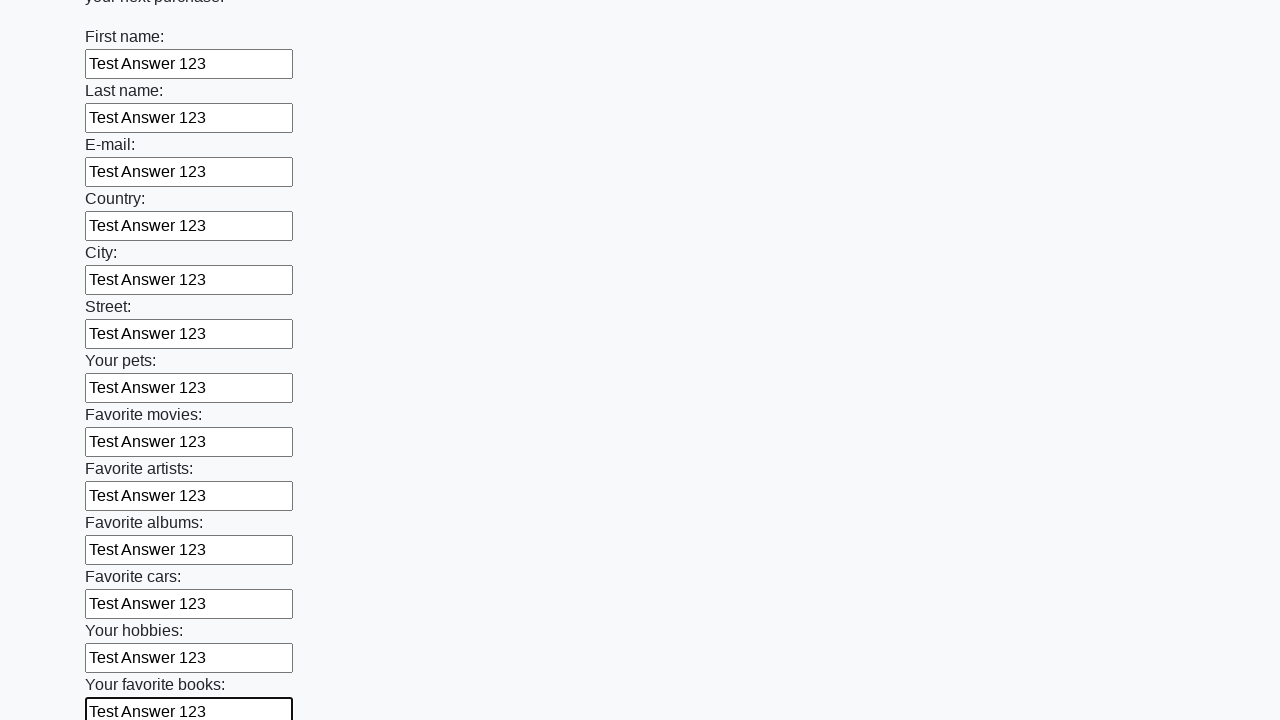

Filled an input field with 'Test Answer 123' on input >> nth=13
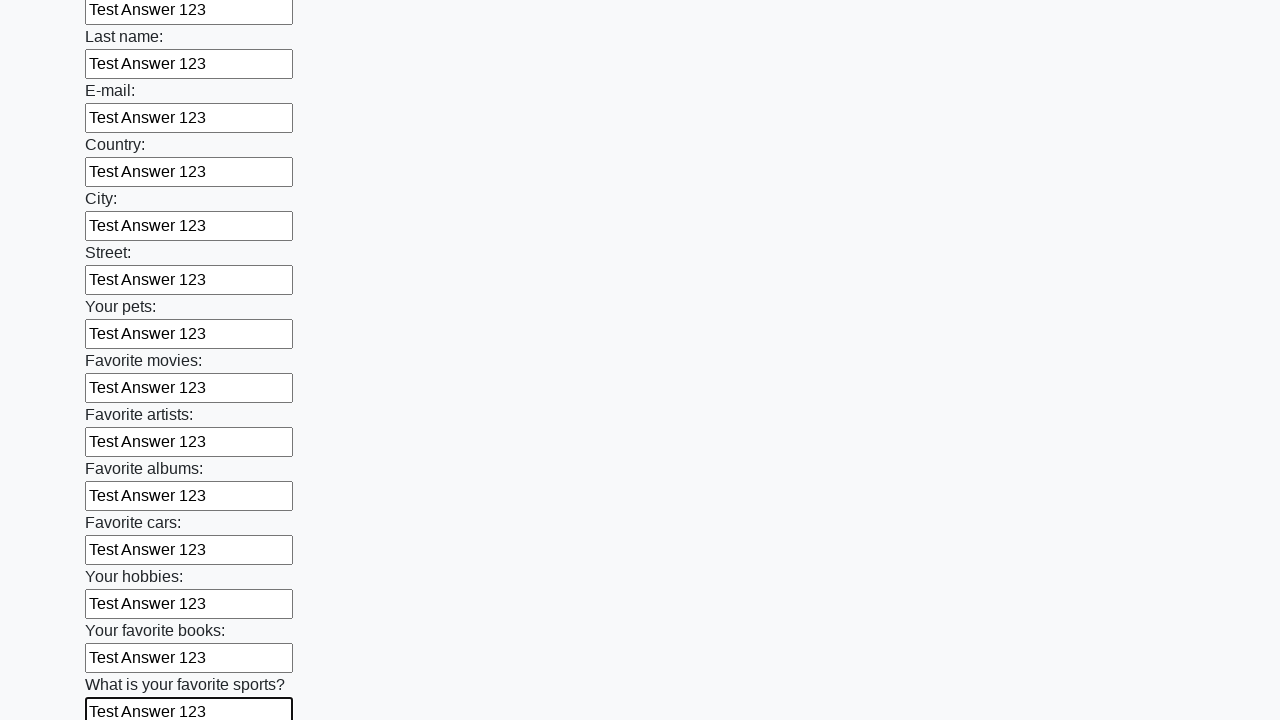

Filled an input field with 'Test Answer 123' on input >> nth=14
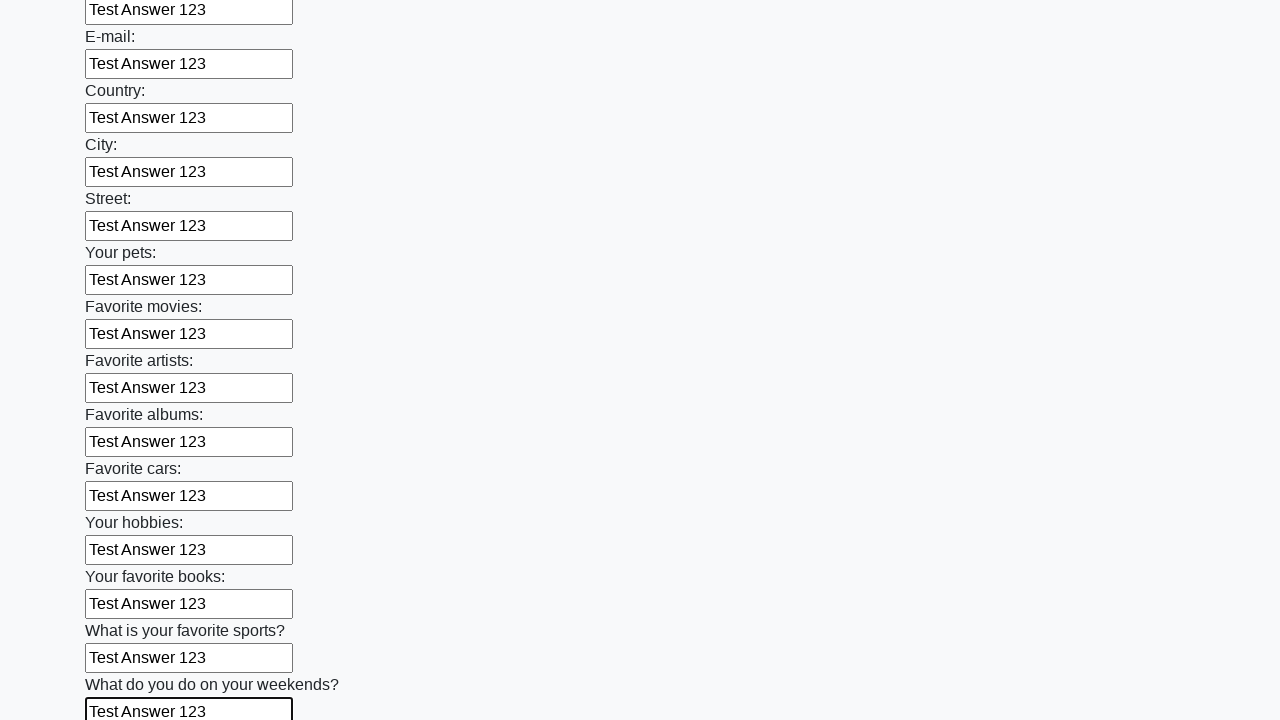

Filled an input field with 'Test Answer 123' on input >> nth=15
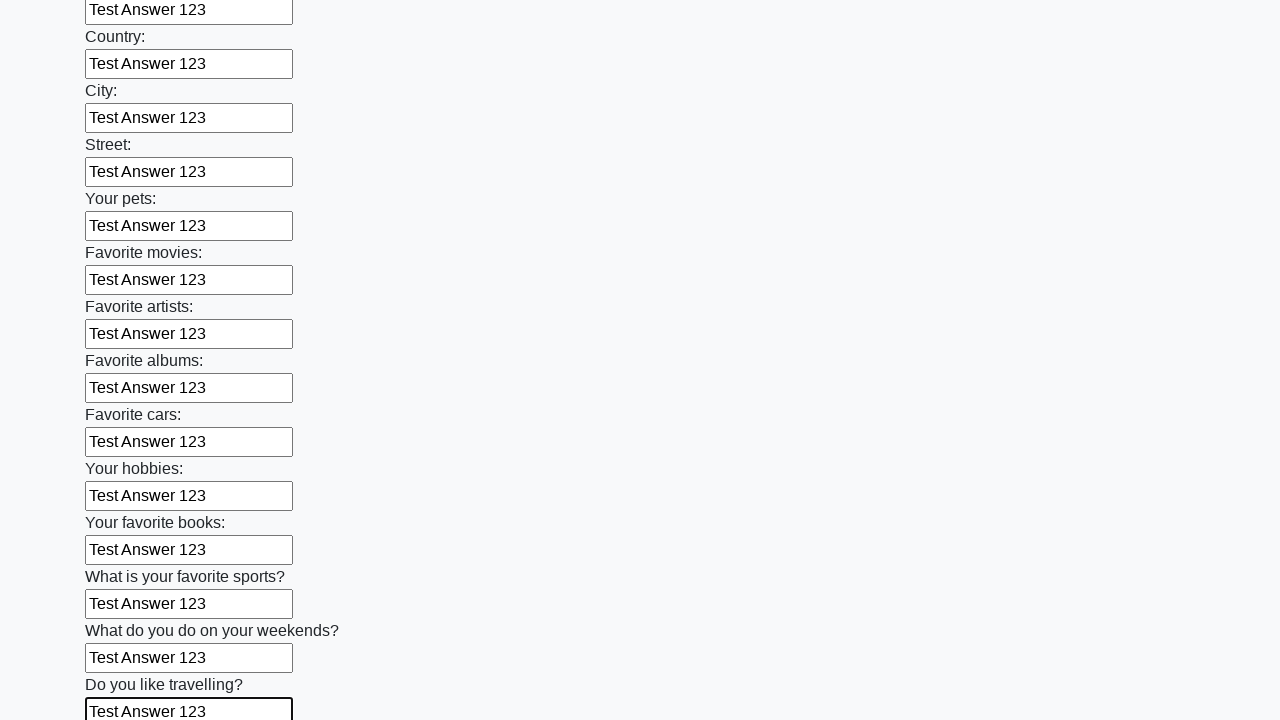

Filled an input field with 'Test Answer 123' on input >> nth=16
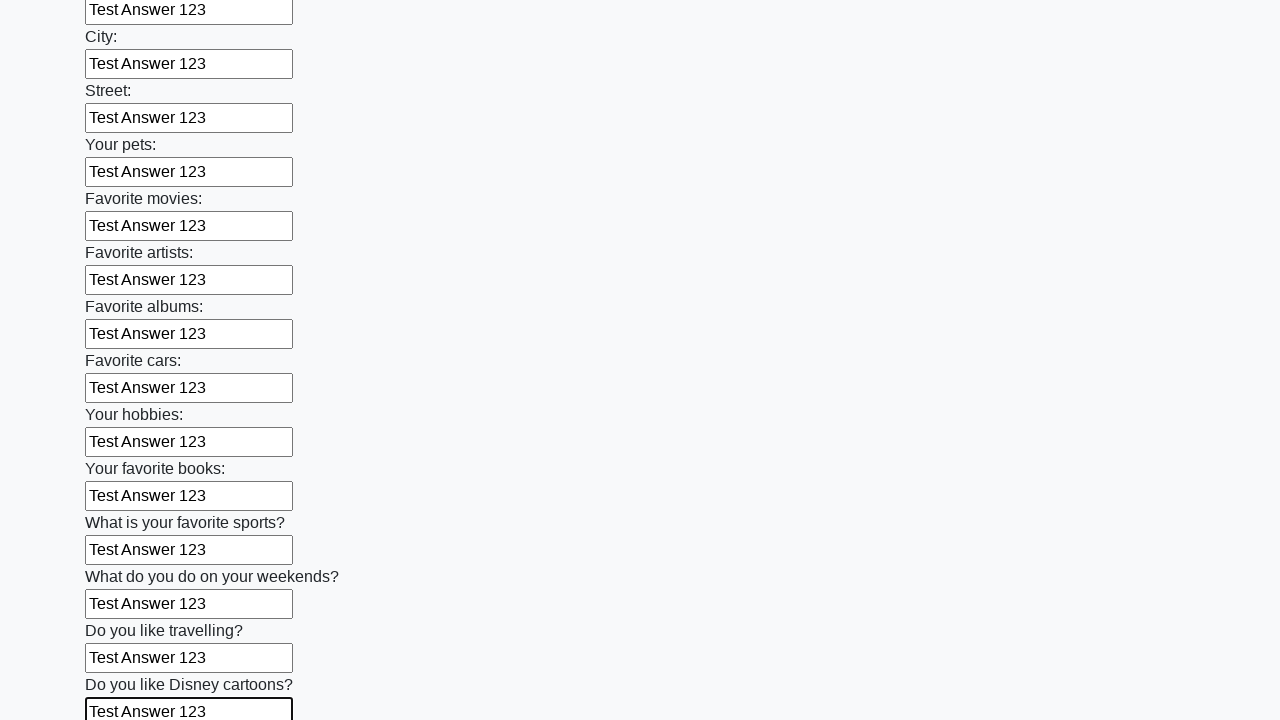

Filled an input field with 'Test Answer 123' on input >> nth=17
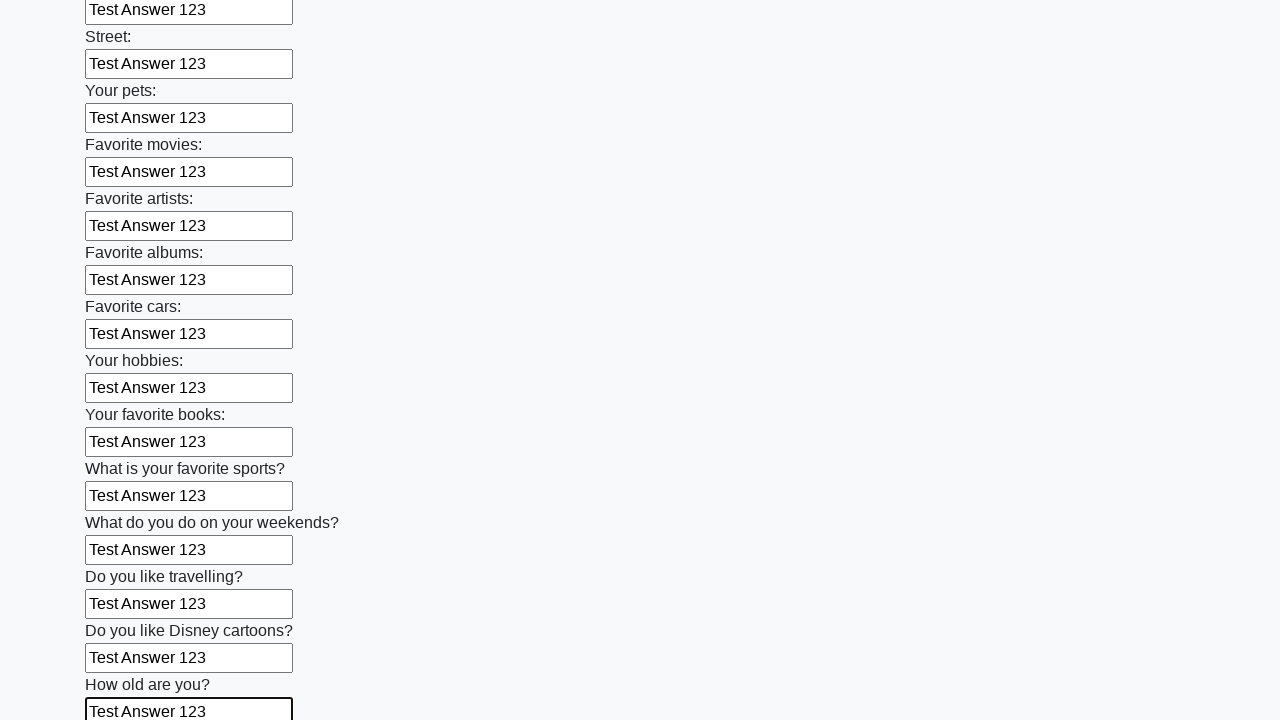

Filled an input field with 'Test Answer 123' on input >> nth=18
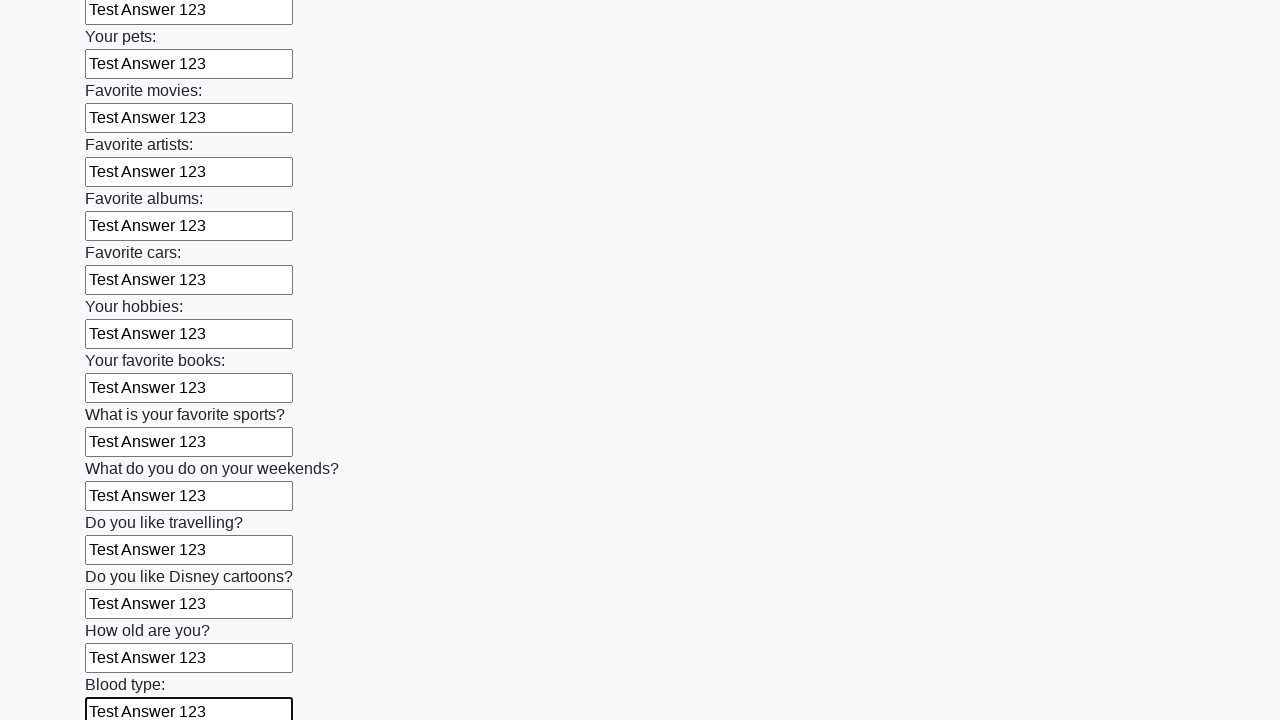

Filled an input field with 'Test Answer 123' on input >> nth=19
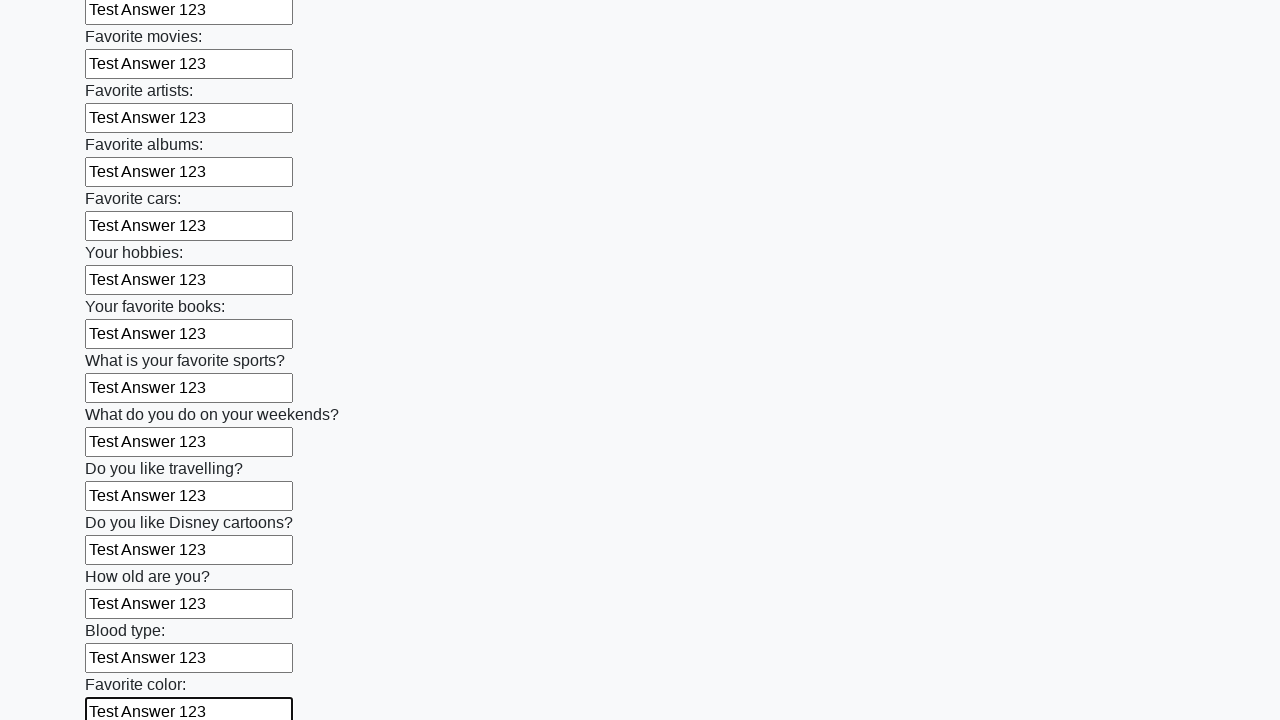

Filled an input field with 'Test Answer 123' on input >> nth=20
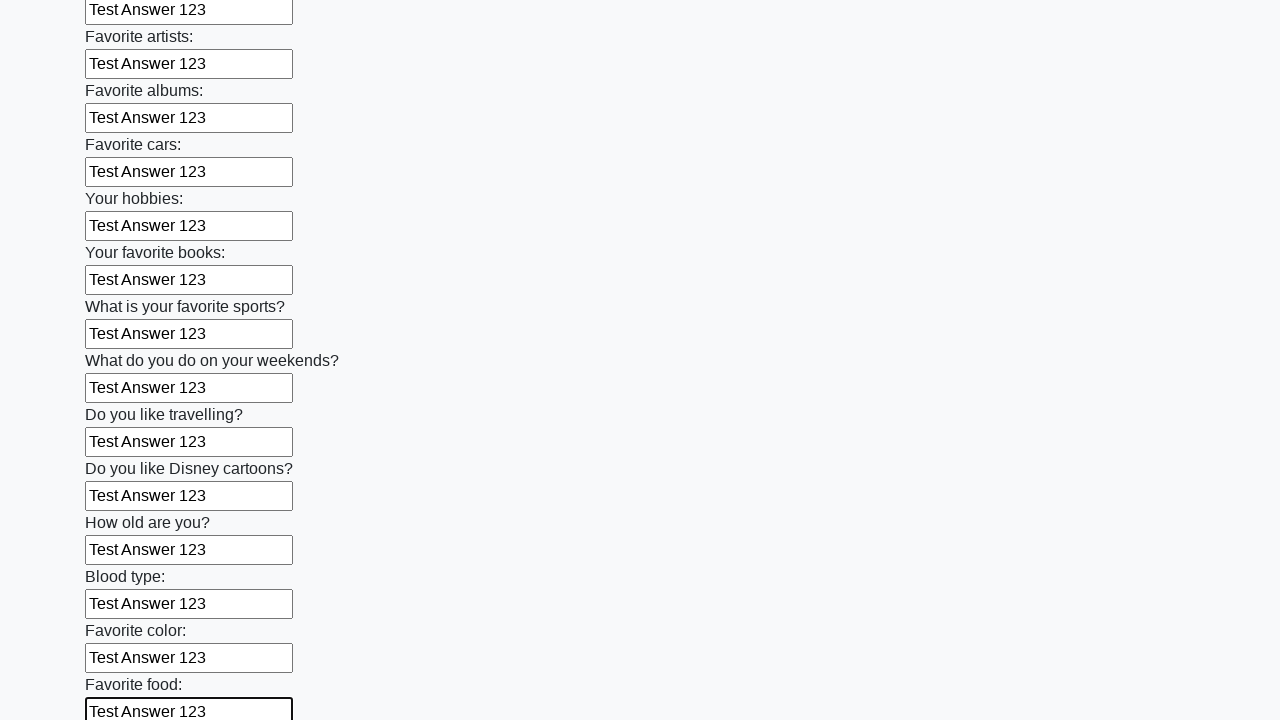

Filled an input field with 'Test Answer 123' on input >> nth=21
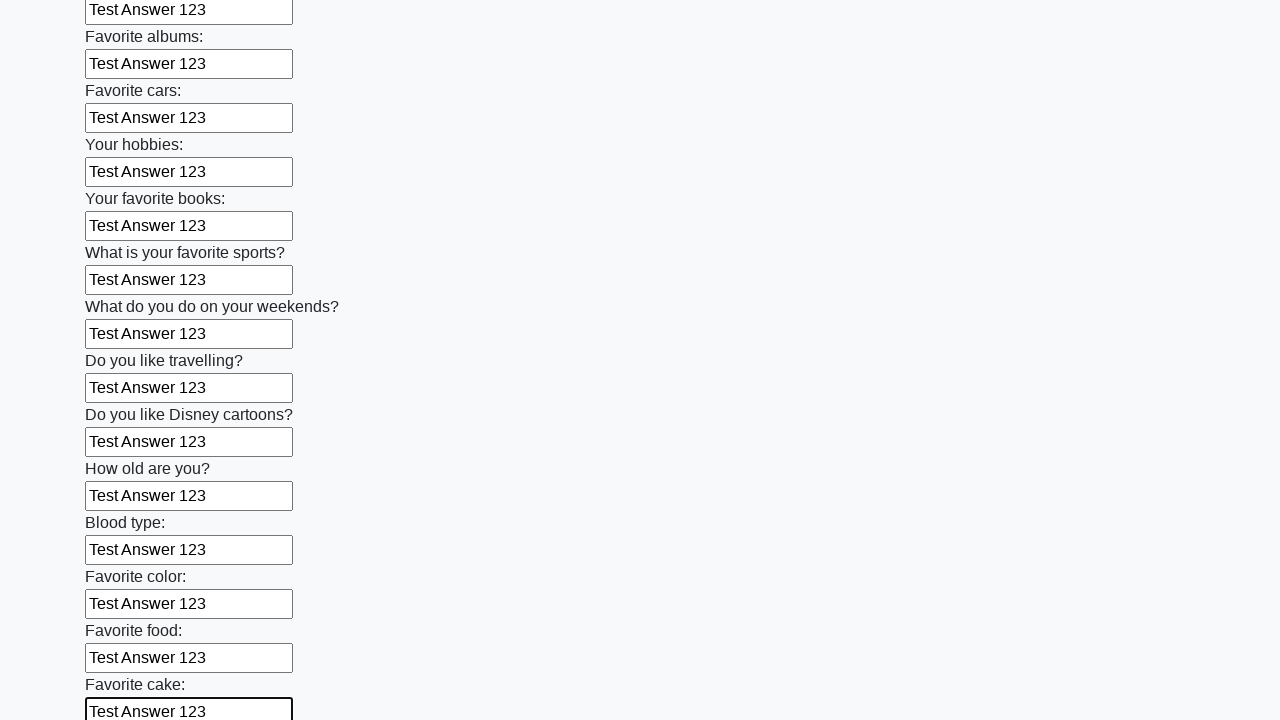

Filled an input field with 'Test Answer 123' on input >> nth=22
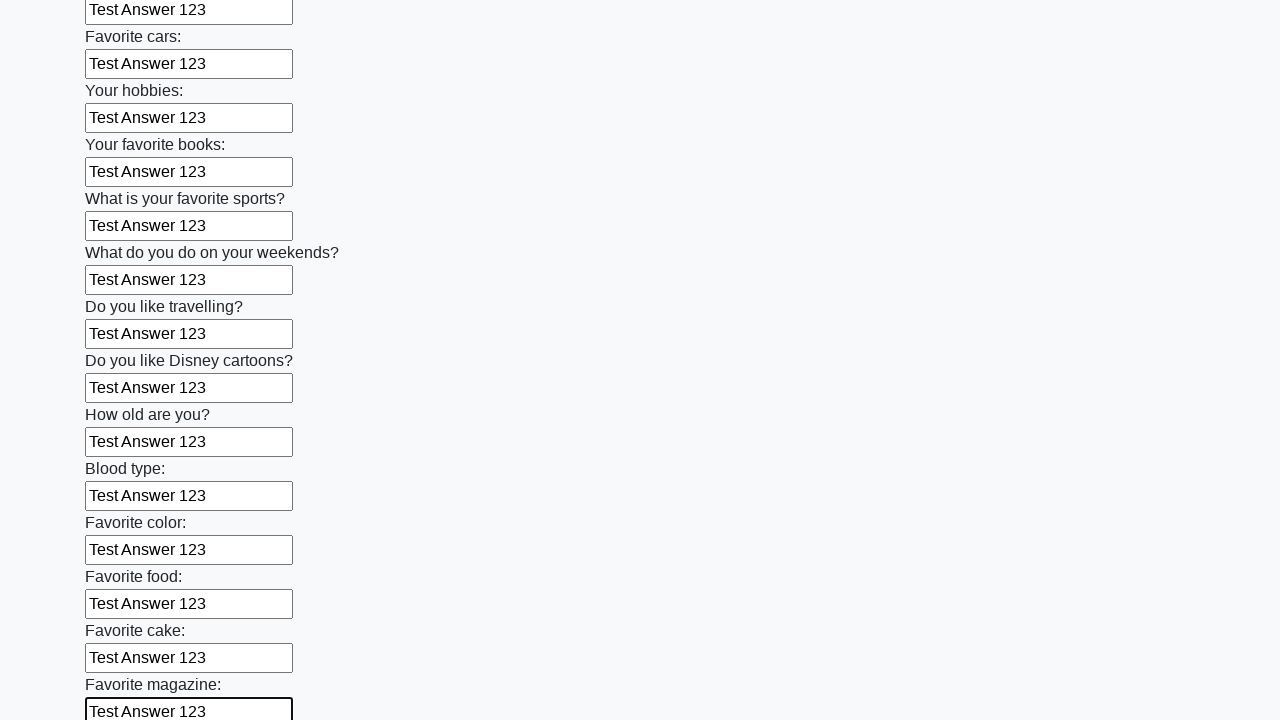

Filled an input field with 'Test Answer 123' on input >> nth=23
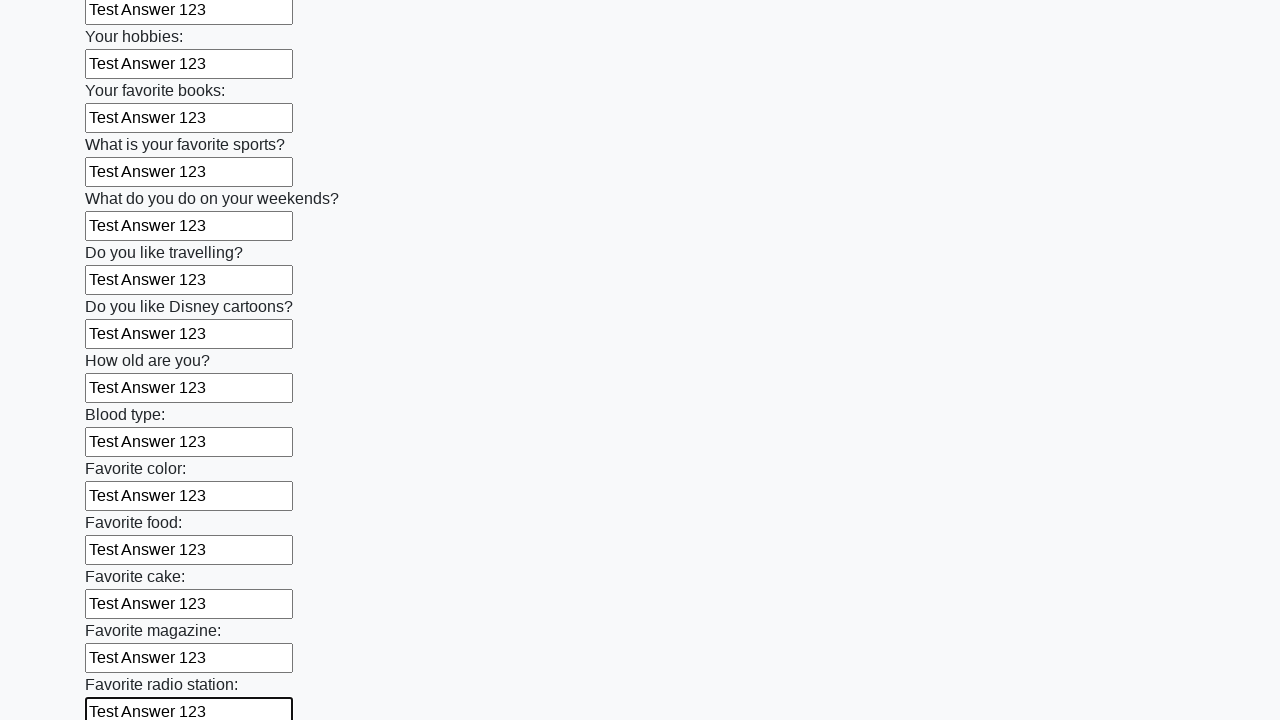

Filled an input field with 'Test Answer 123' on input >> nth=24
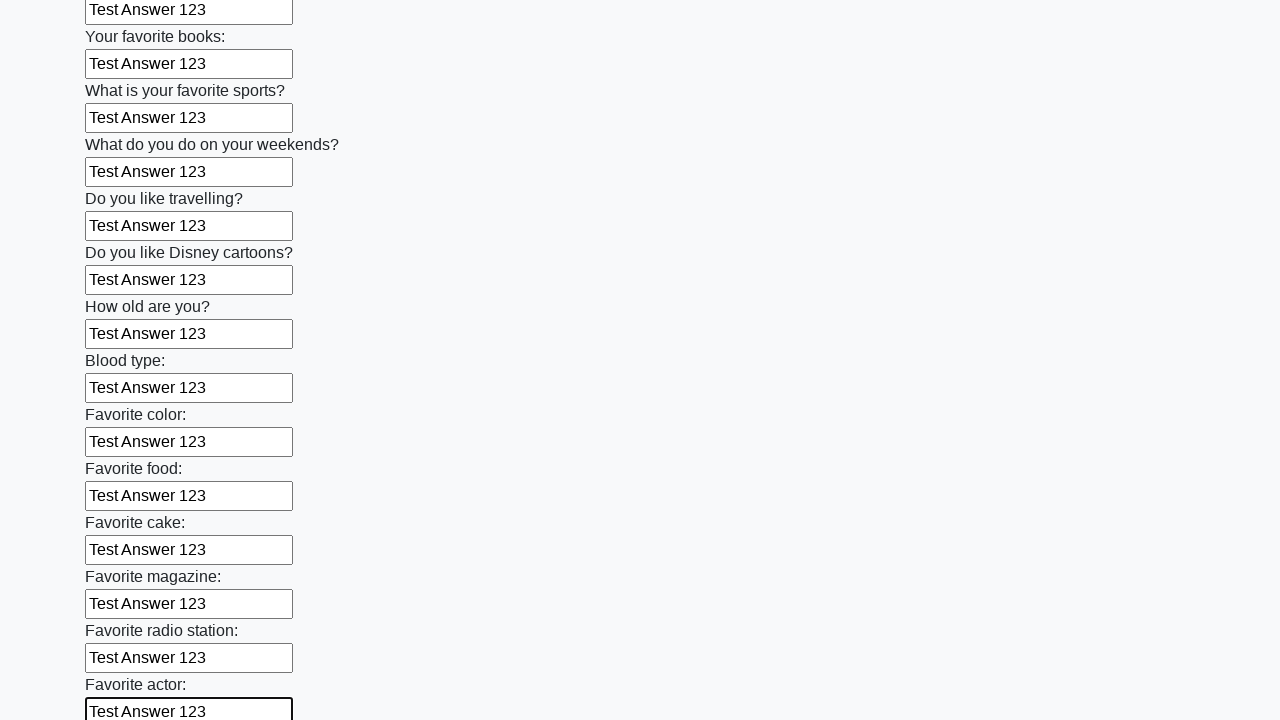

Filled an input field with 'Test Answer 123' on input >> nth=25
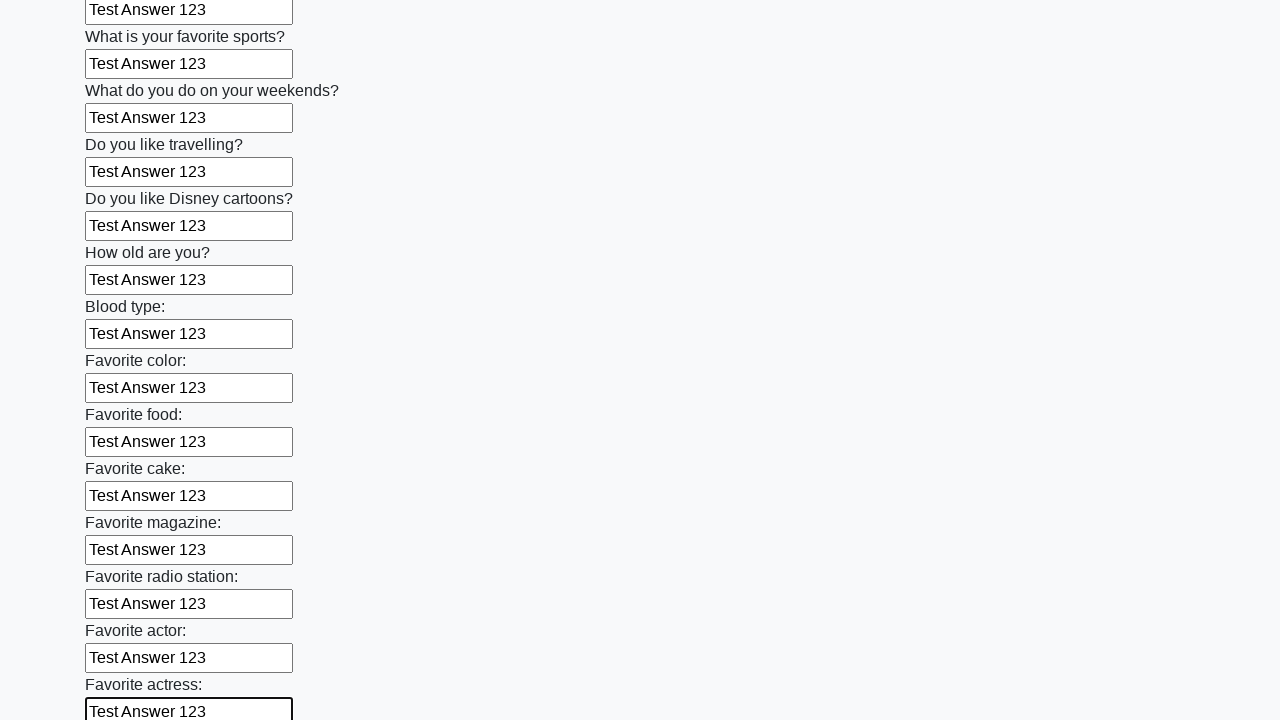

Filled an input field with 'Test Answer 123' on input >> nth=26
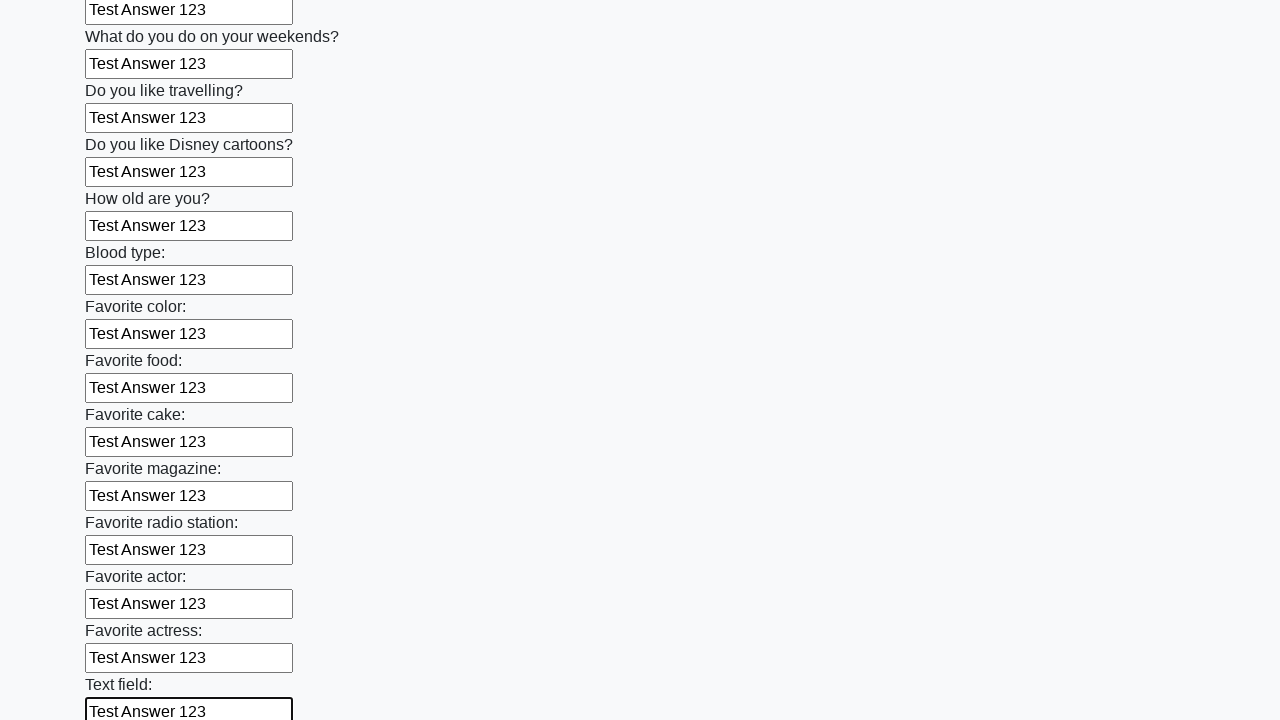

Filled an input field with 'Test Answer 123' on input >> nth=27
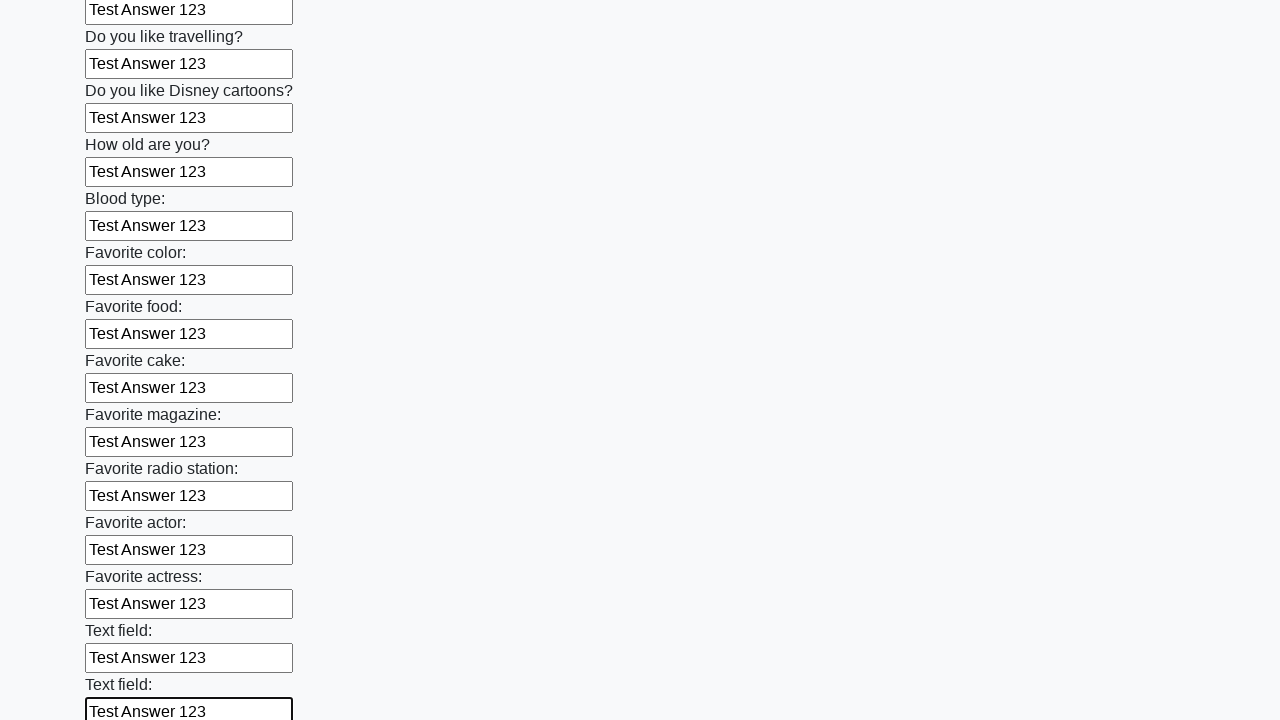

Filled an input field with 'Test Answer 123' on input >> nth=28
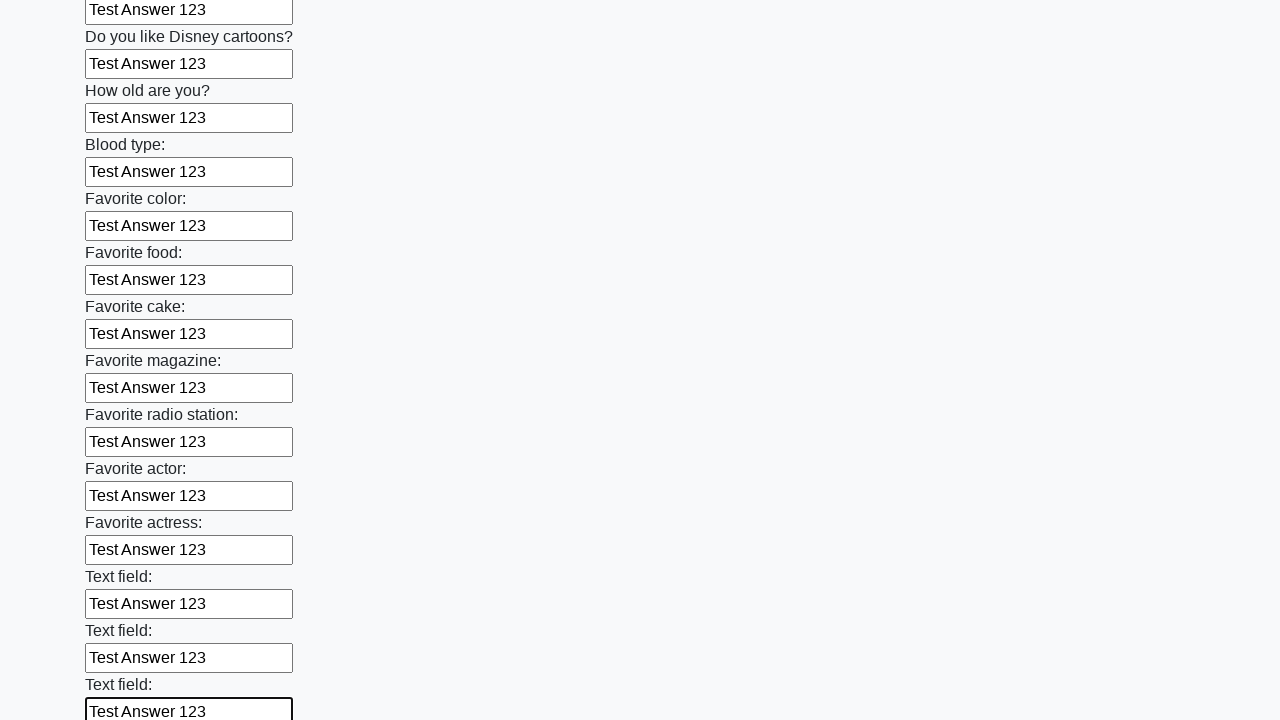

Filled an input field with 'Test Answer 123' on input >> nth=29
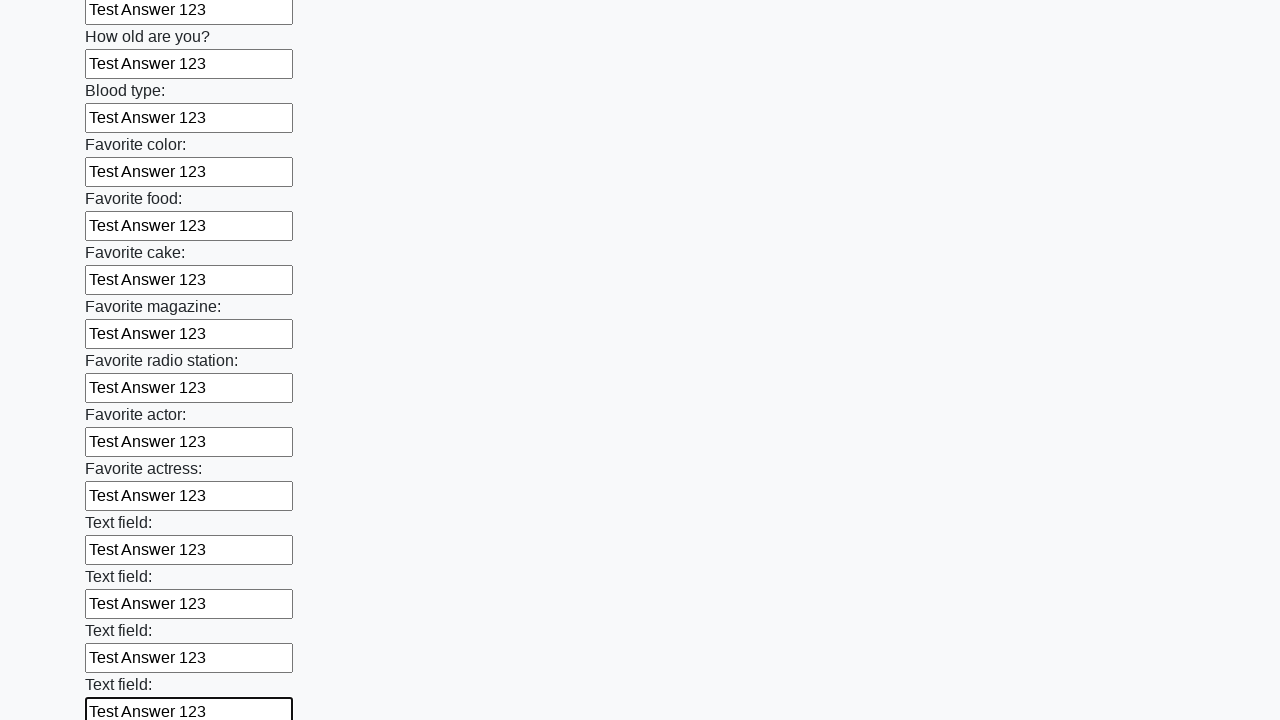

Filled an input field with 'Test Answer 123' on input >> nth=30
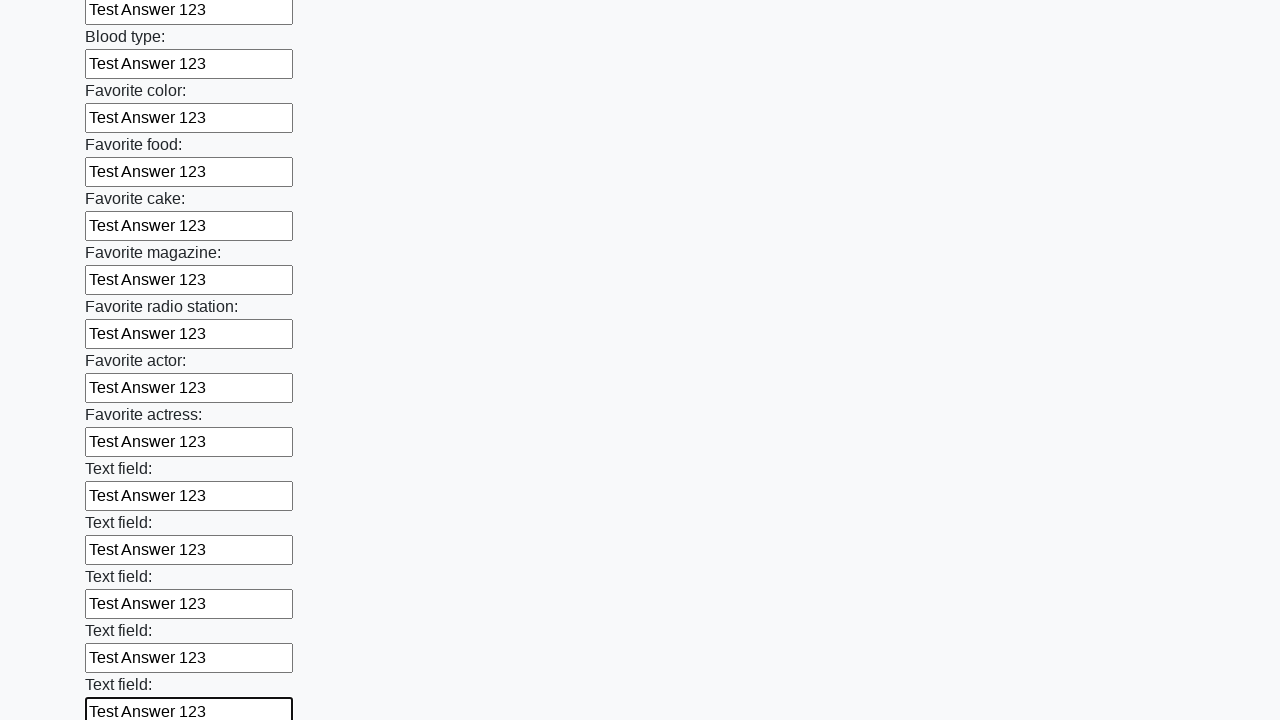

Filled an input field with 'Test Answer 123' on input >> nth=31
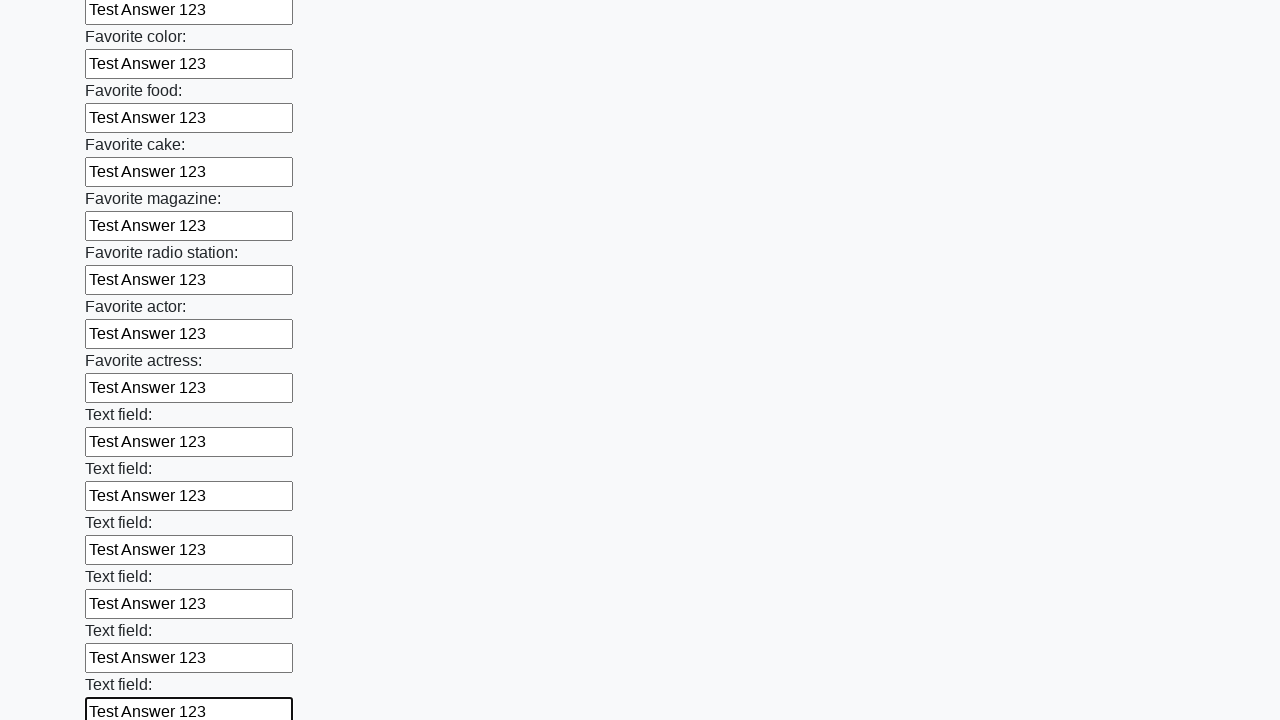

Filled an input field with 'Test Answer 123' on input >> nth=32
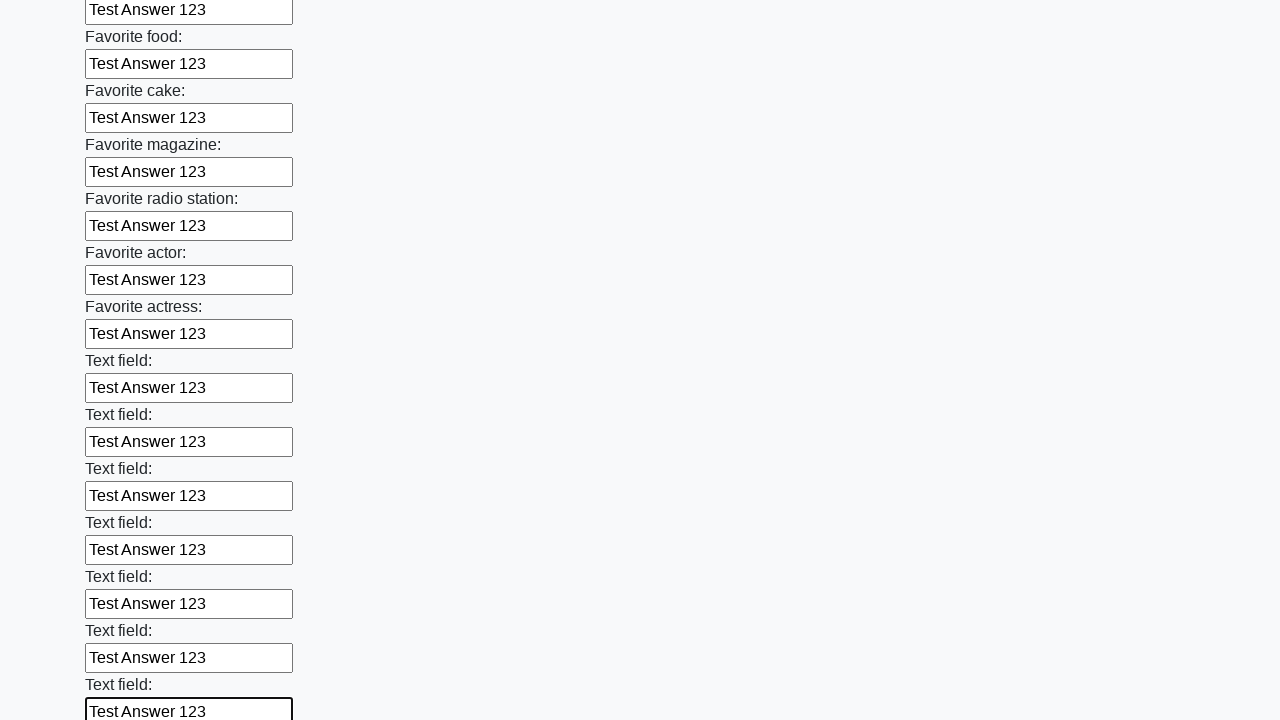

Filled an input field with 'Test Answer 123' on input >> nth=33
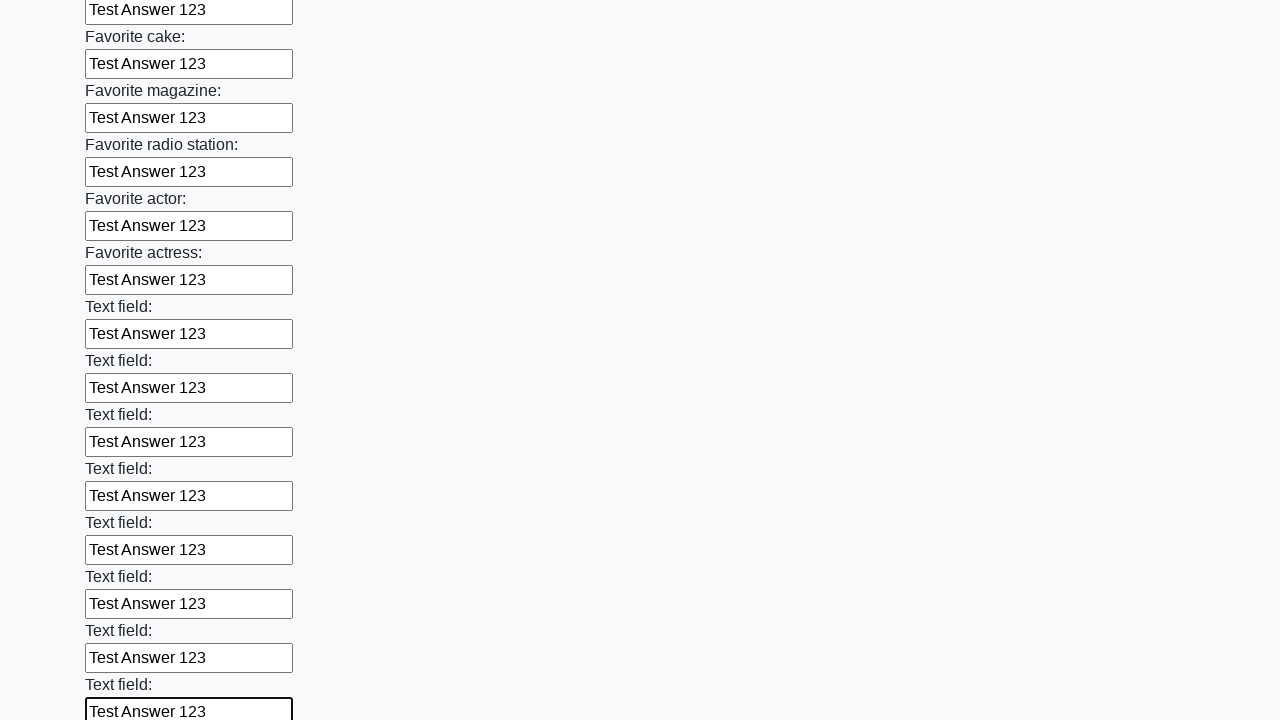

Filled an input field with 'Test Answer 123' on input >> nth=34
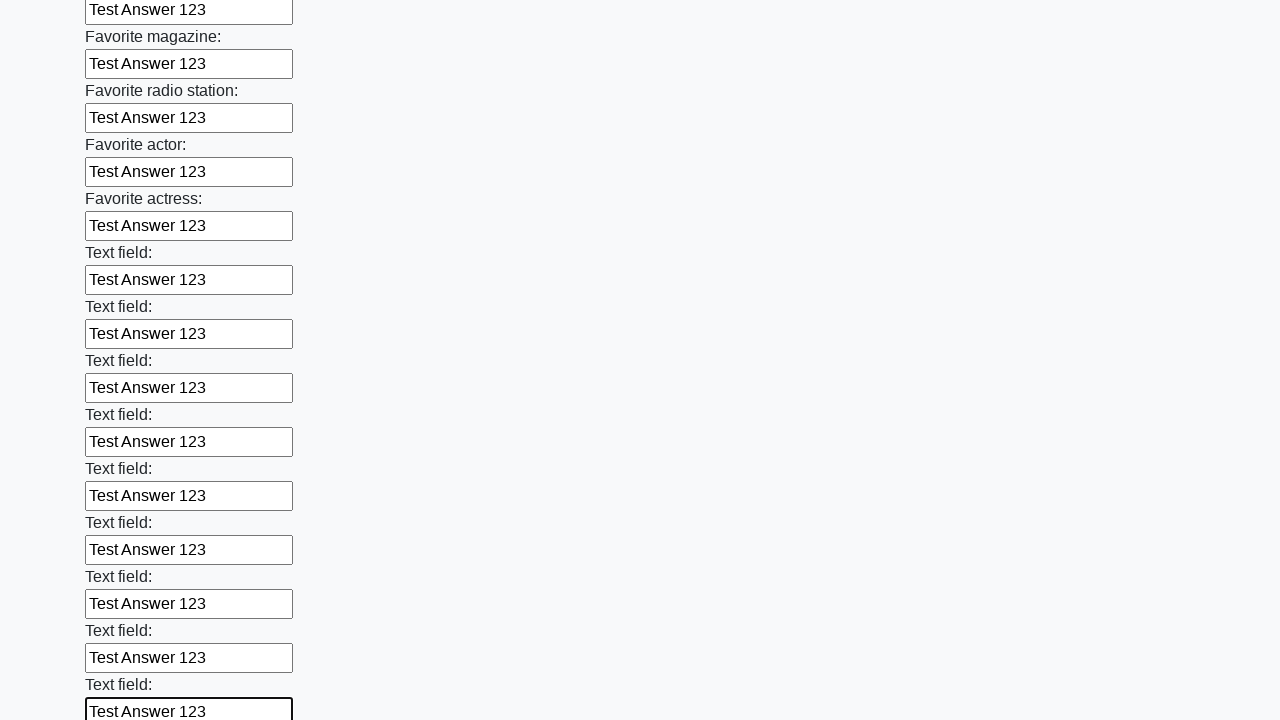

Filled an input field with 'Test Answer 123' on input >> nth=35
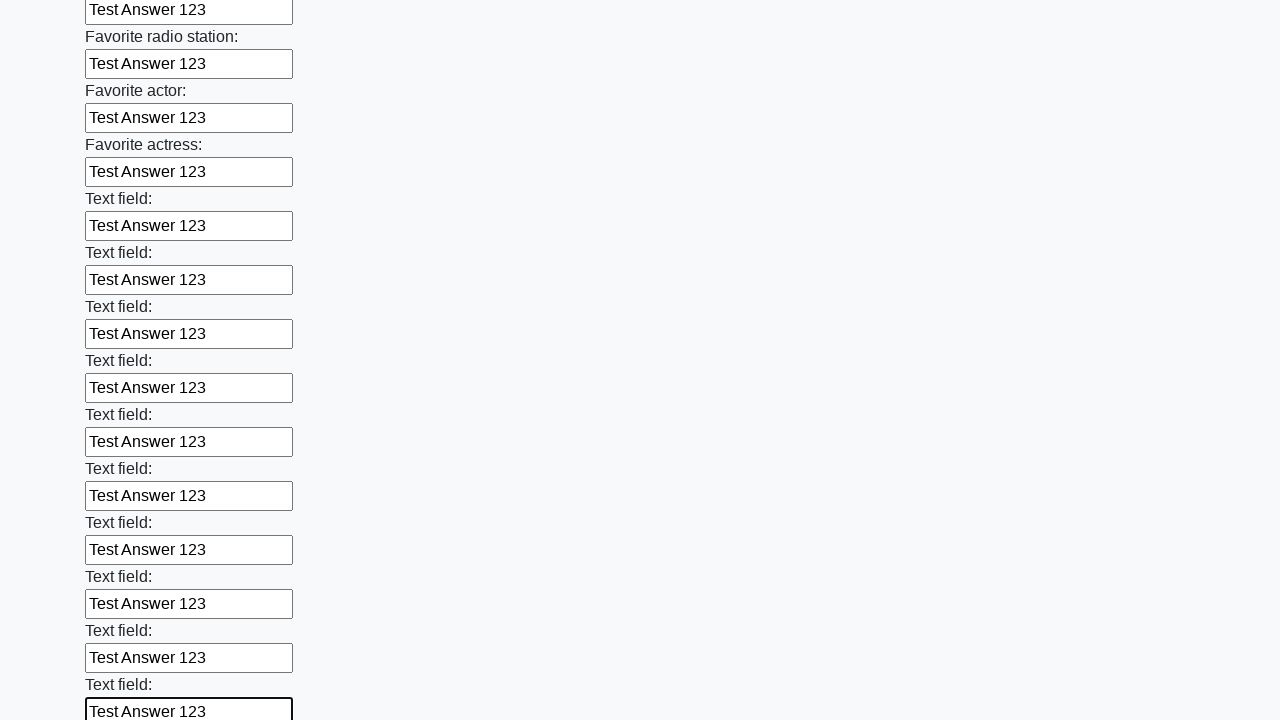

Filled an input field with 'Test Answer 123' on input >> nth=36
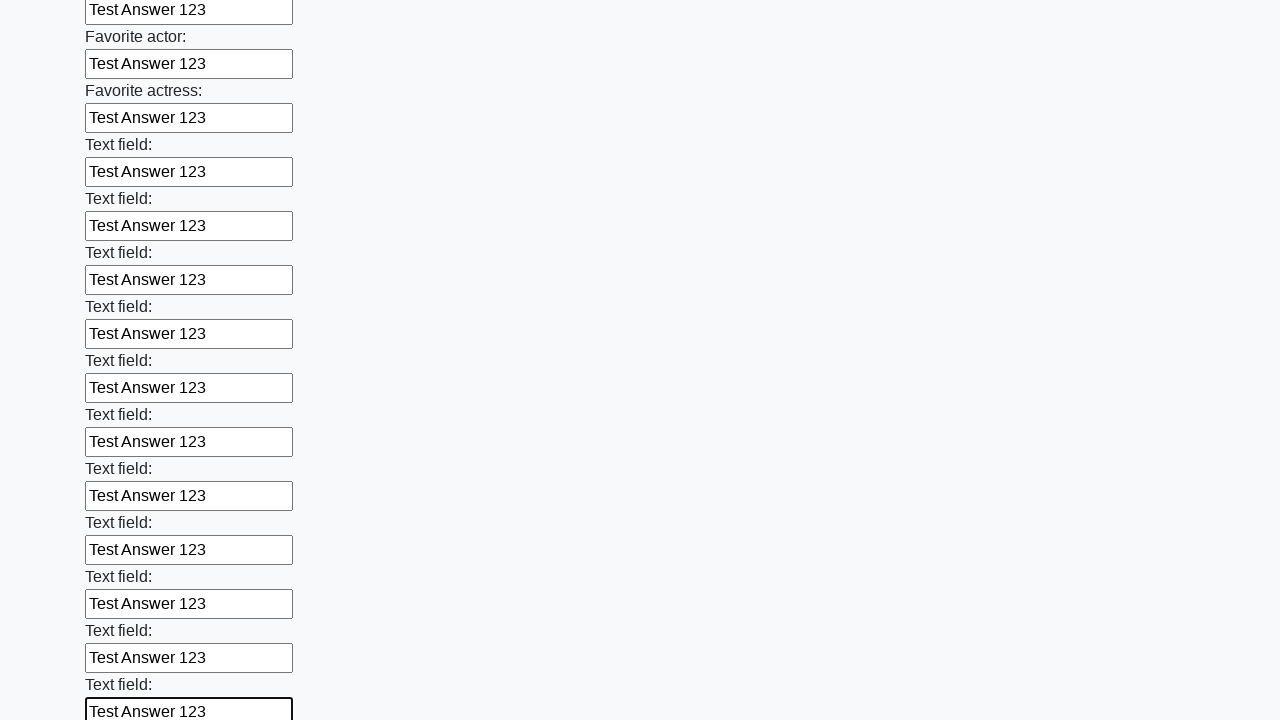

Filled an input field with 'Test Answer 123' on input >> nth=37
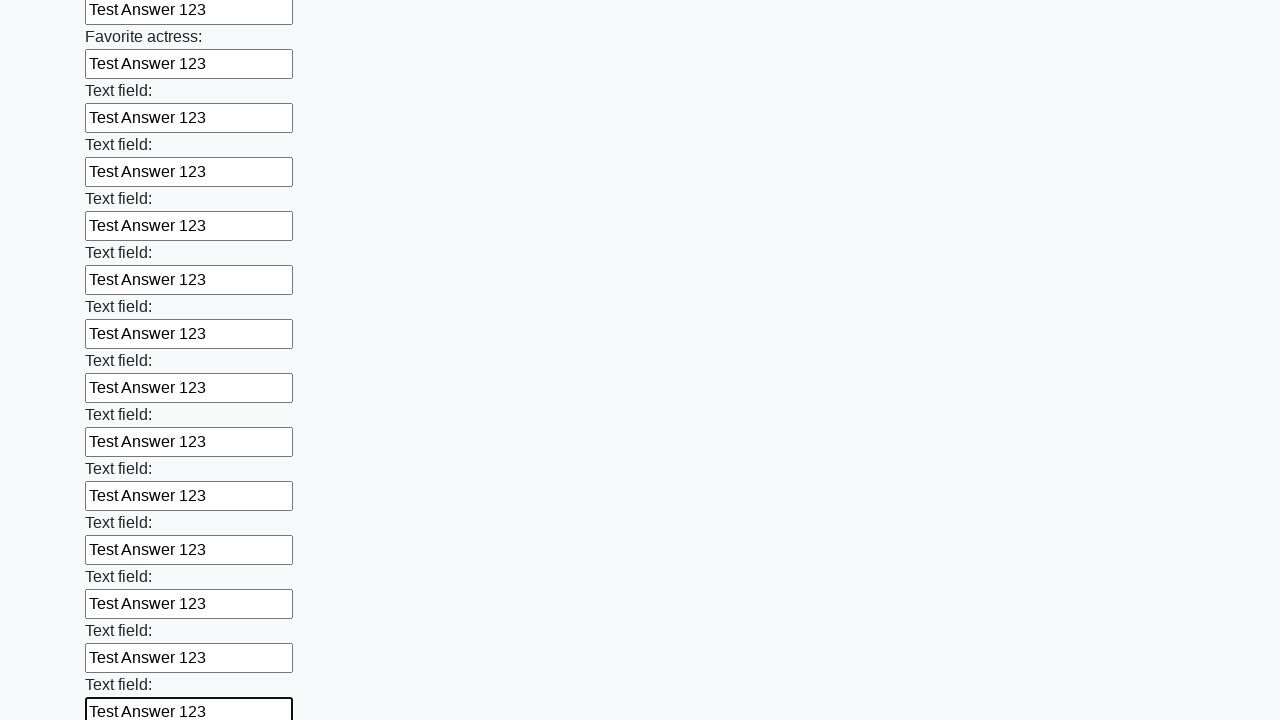

Filled an input field with 'Test Answer 123' on input >> nth=38
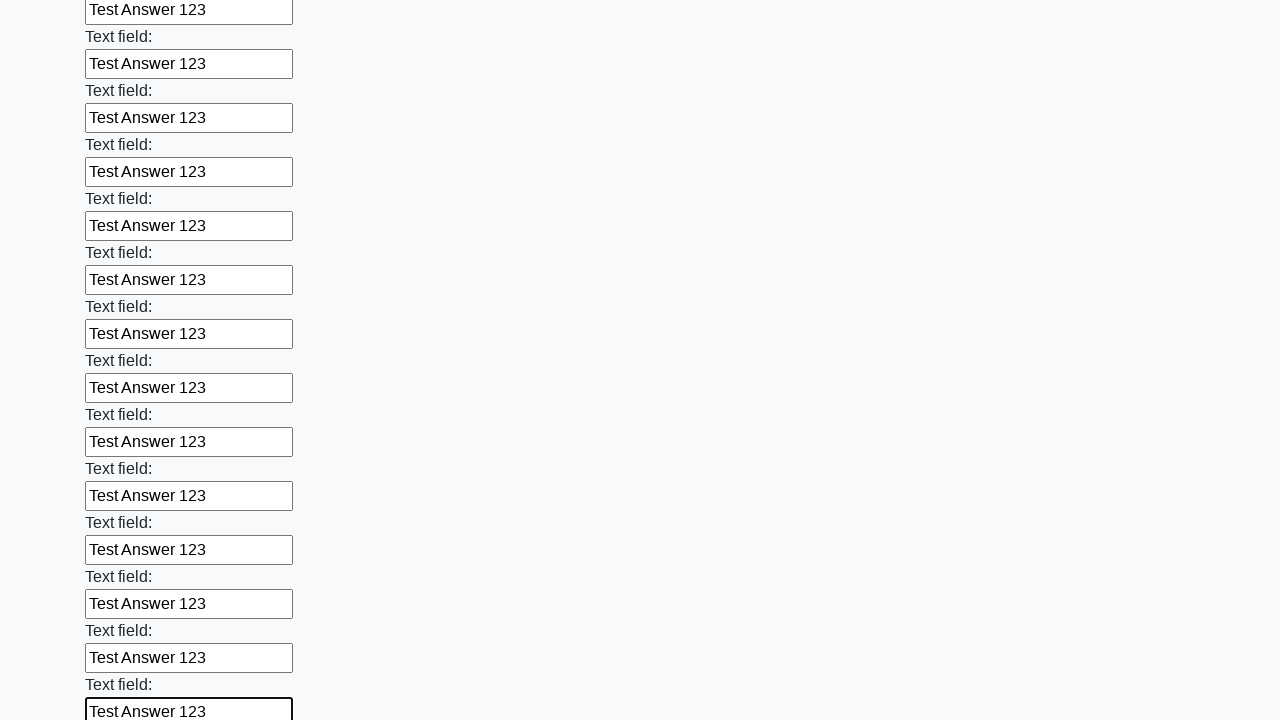

Filled an input field with 'Test Answer 123' on input >> nth=39
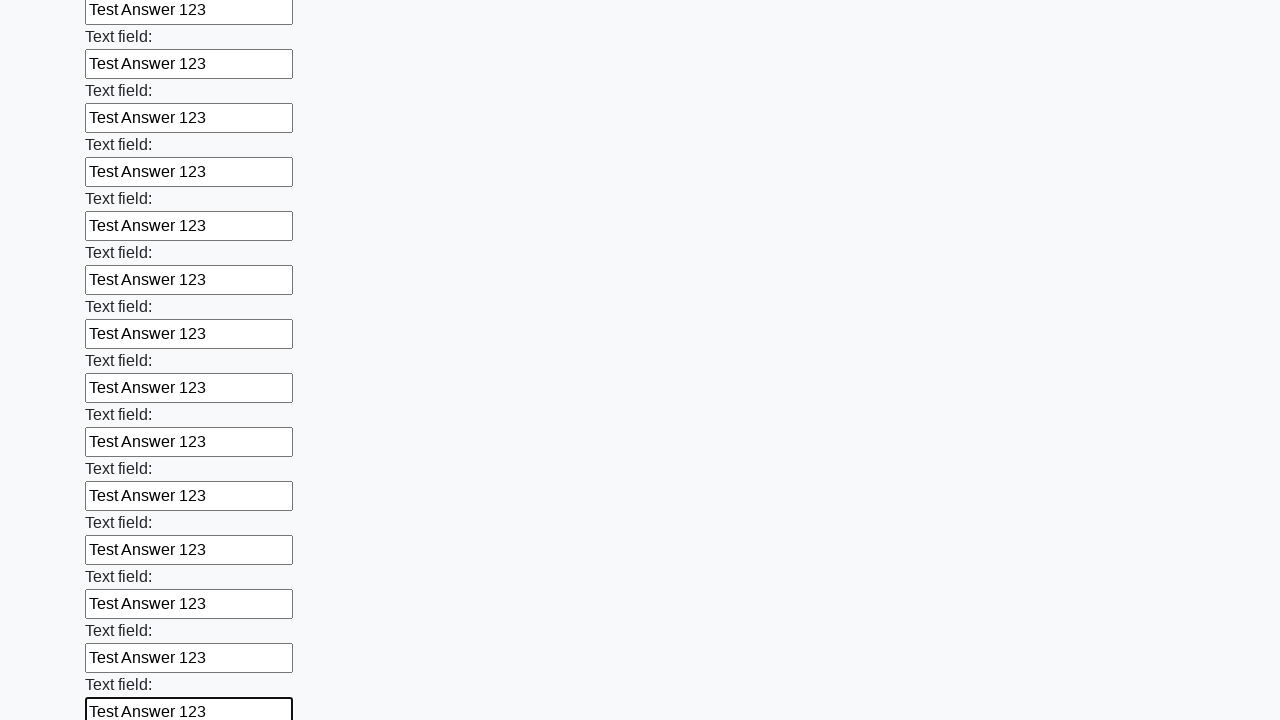

Filled an input field with 'Test Answer 123' on input >> nth=40
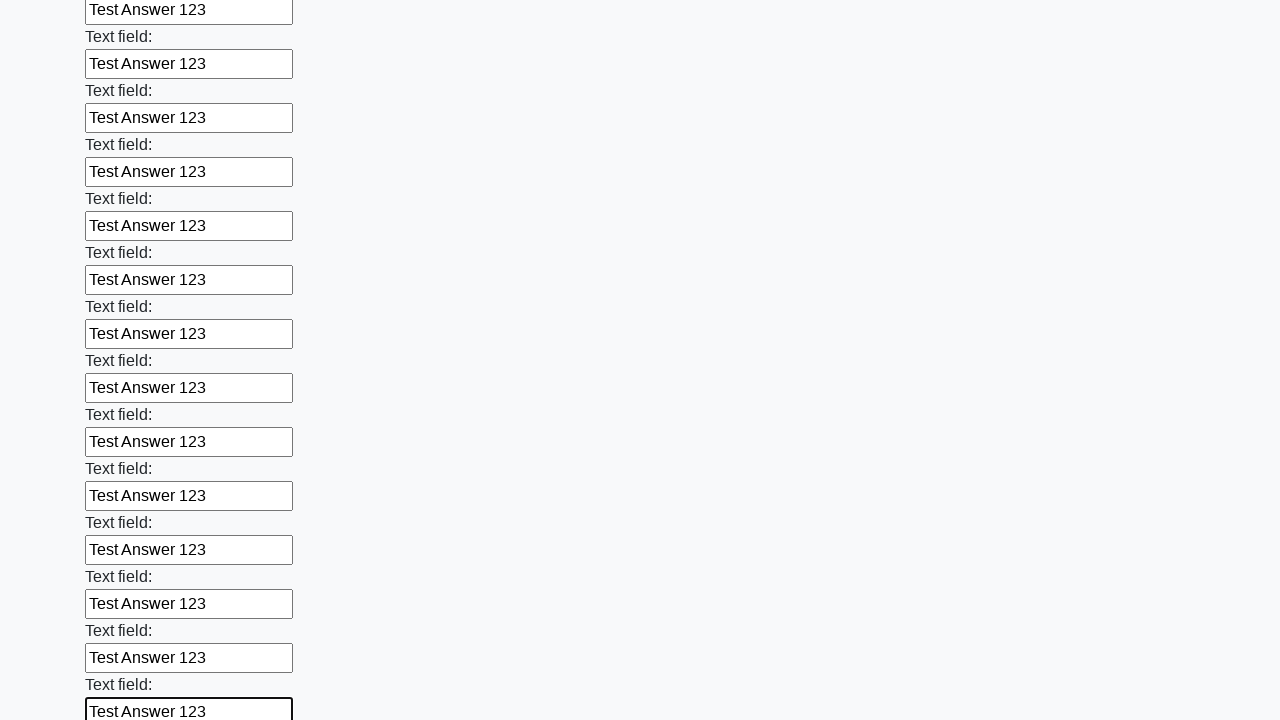

Filled an input field with 'Test Answer 123' on input >> nth=41
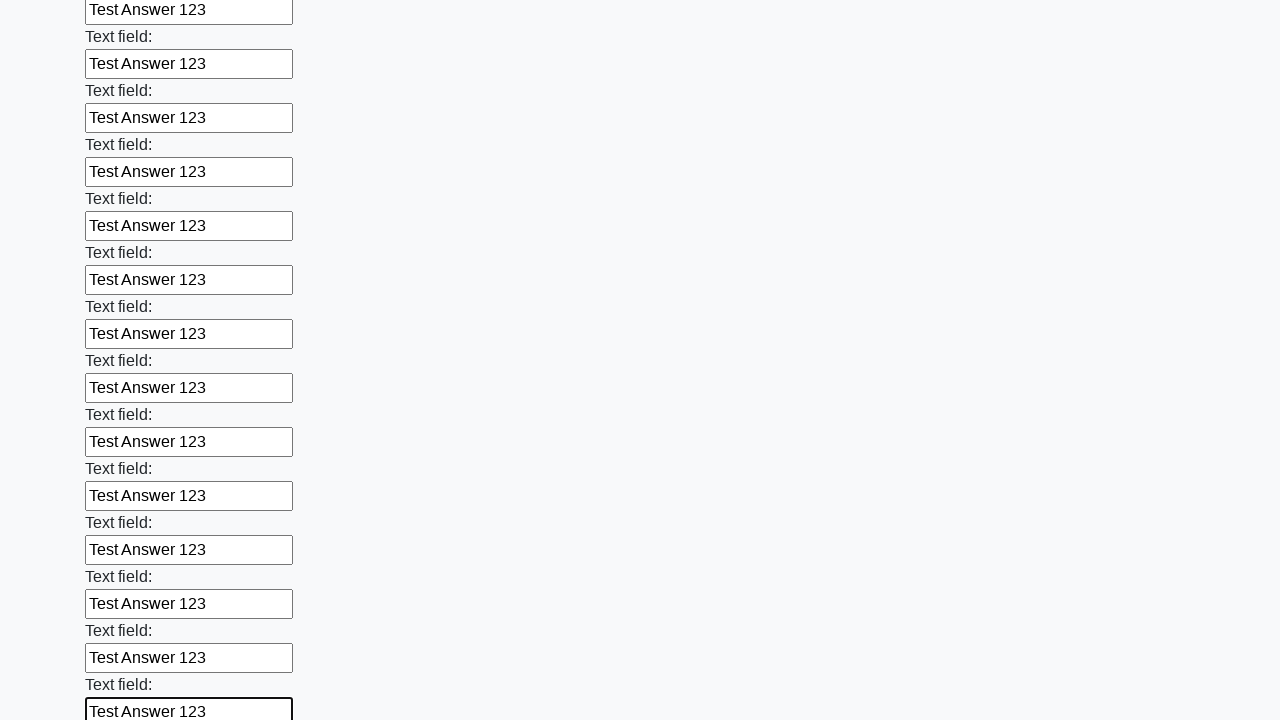

Filled an input field with 'Test Answer 123' on input >> nth=42
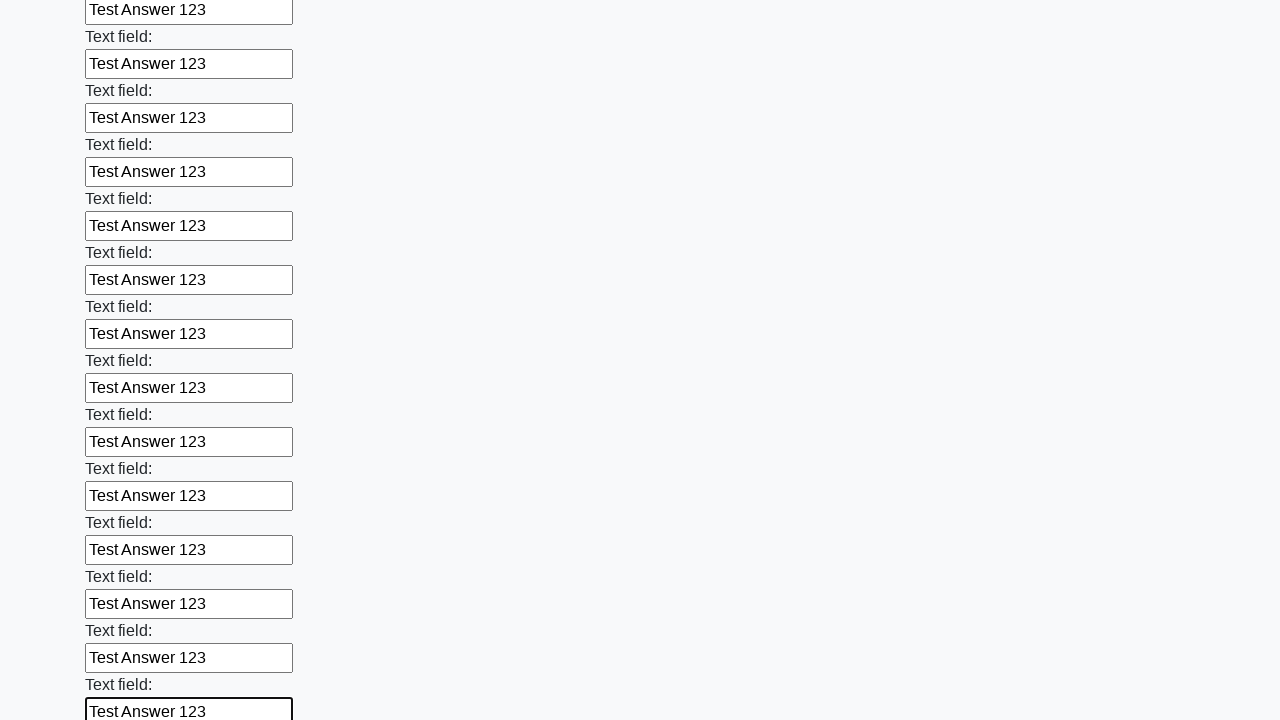

Filled an input field with 'Test Answer 123' on input >> nth=43
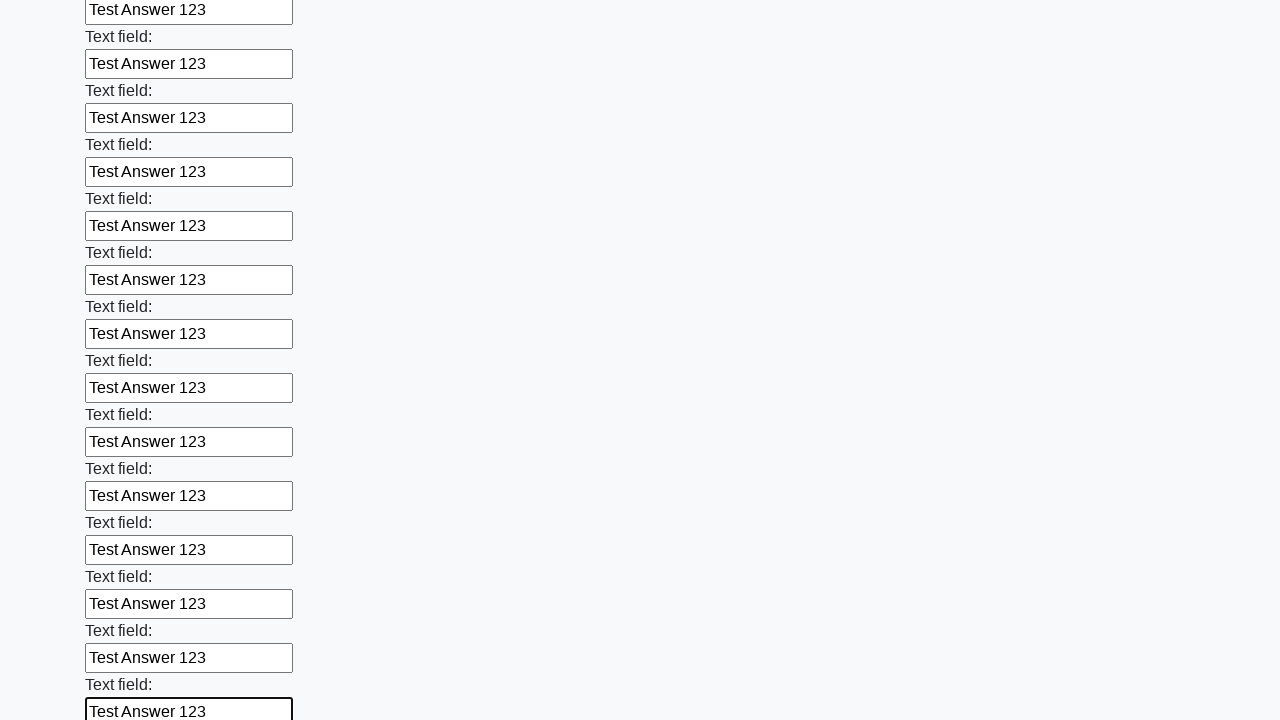

Filled an input field with 'Test Answer 123' on input >> nth=44
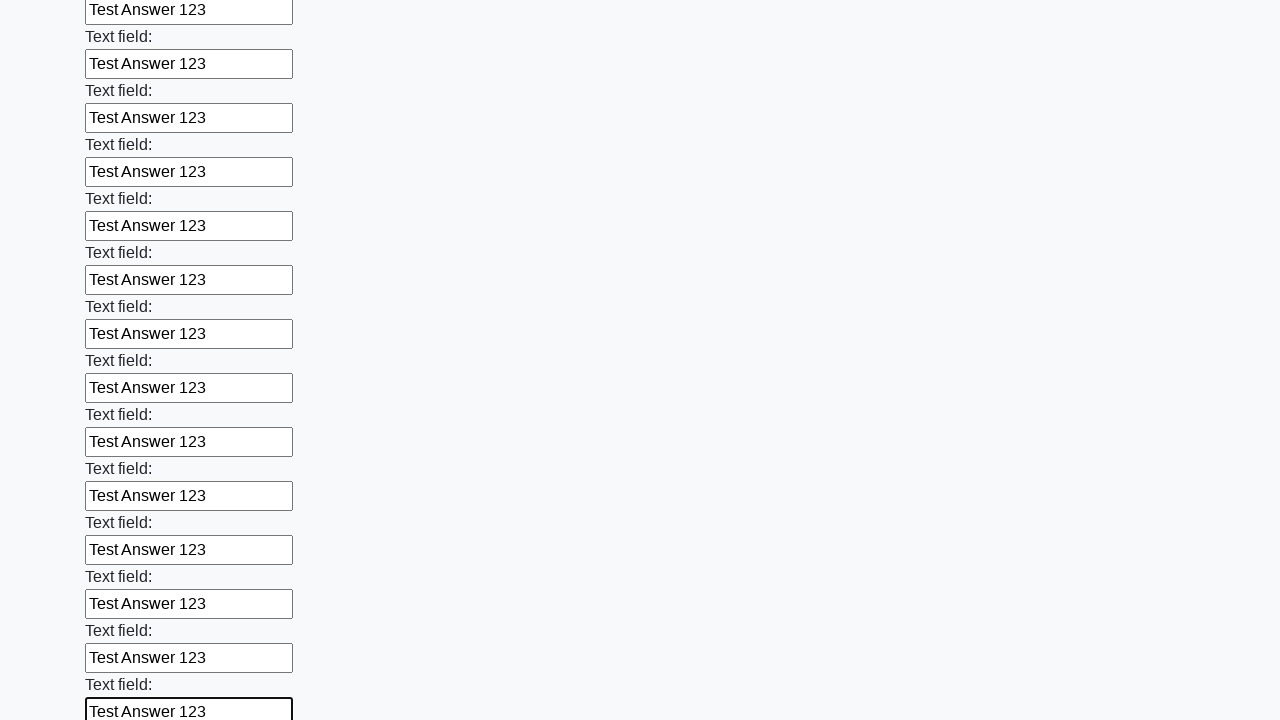

Filled an input field with 'Test Answer 123' on input >> nth=45
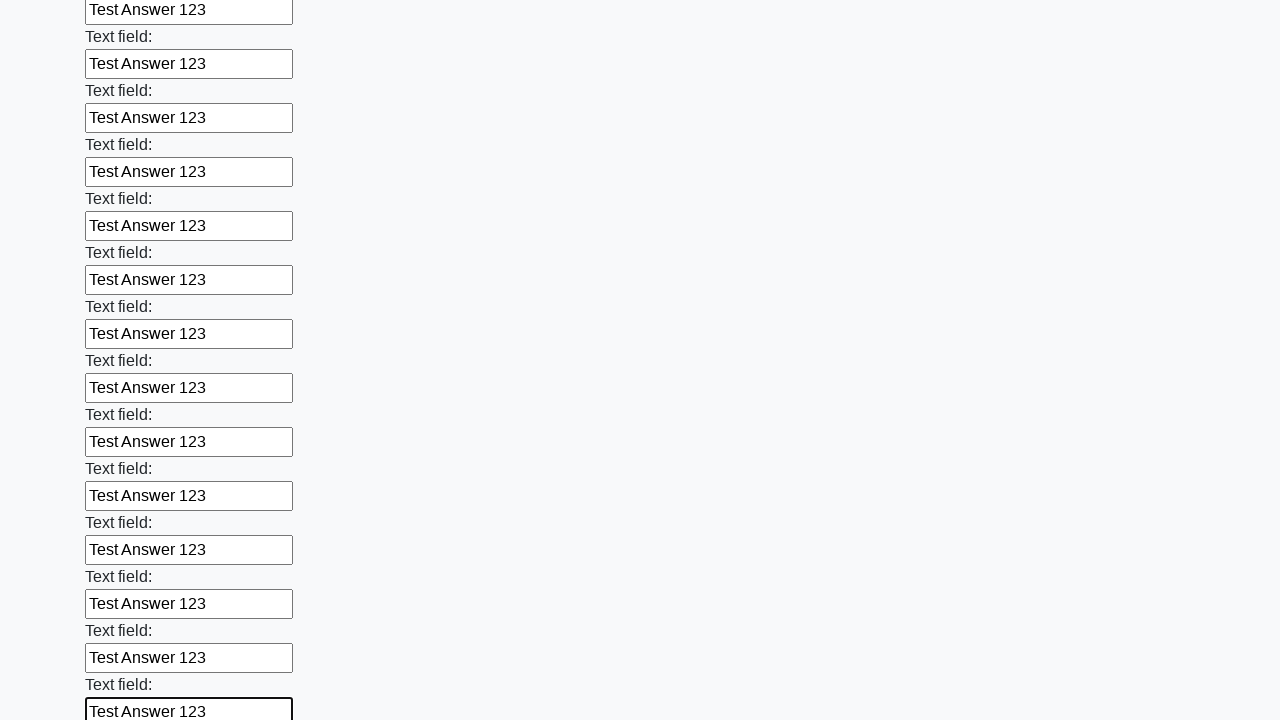

Filled an input field with 'Test Answer 123' on input >> nth=46
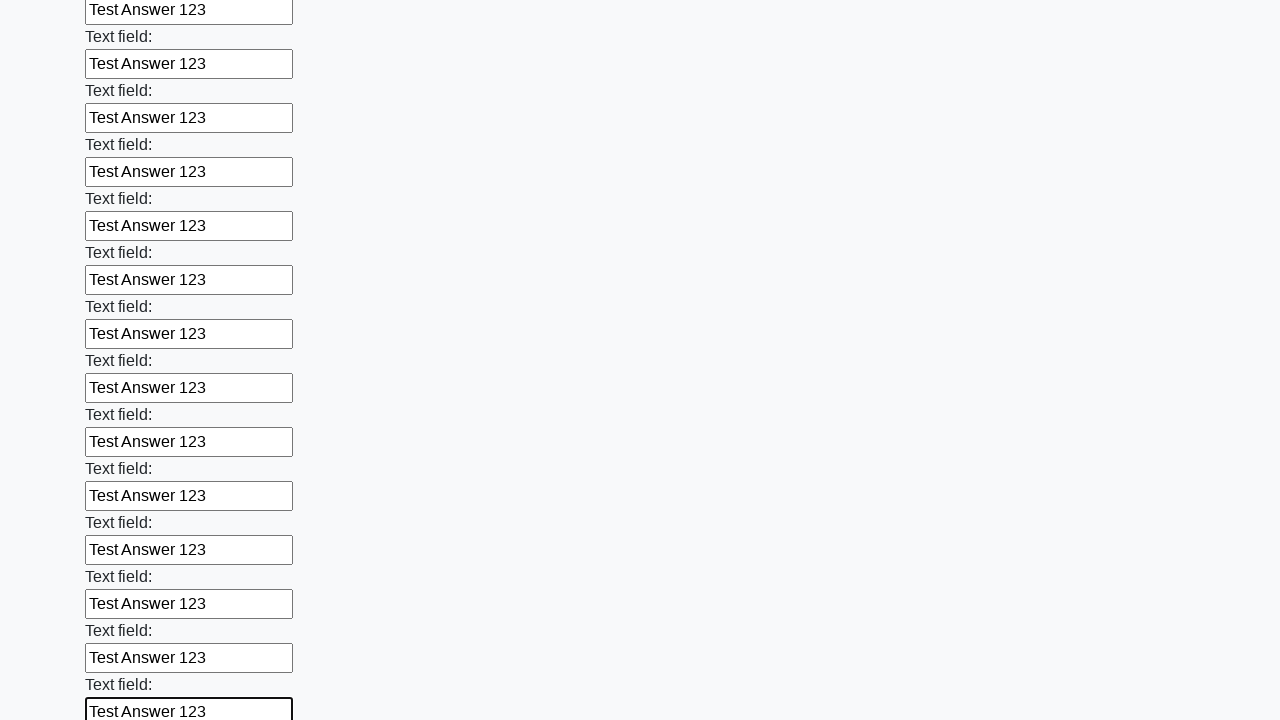

Filled an input field with 'Test Answer 123' on input >> nth=47
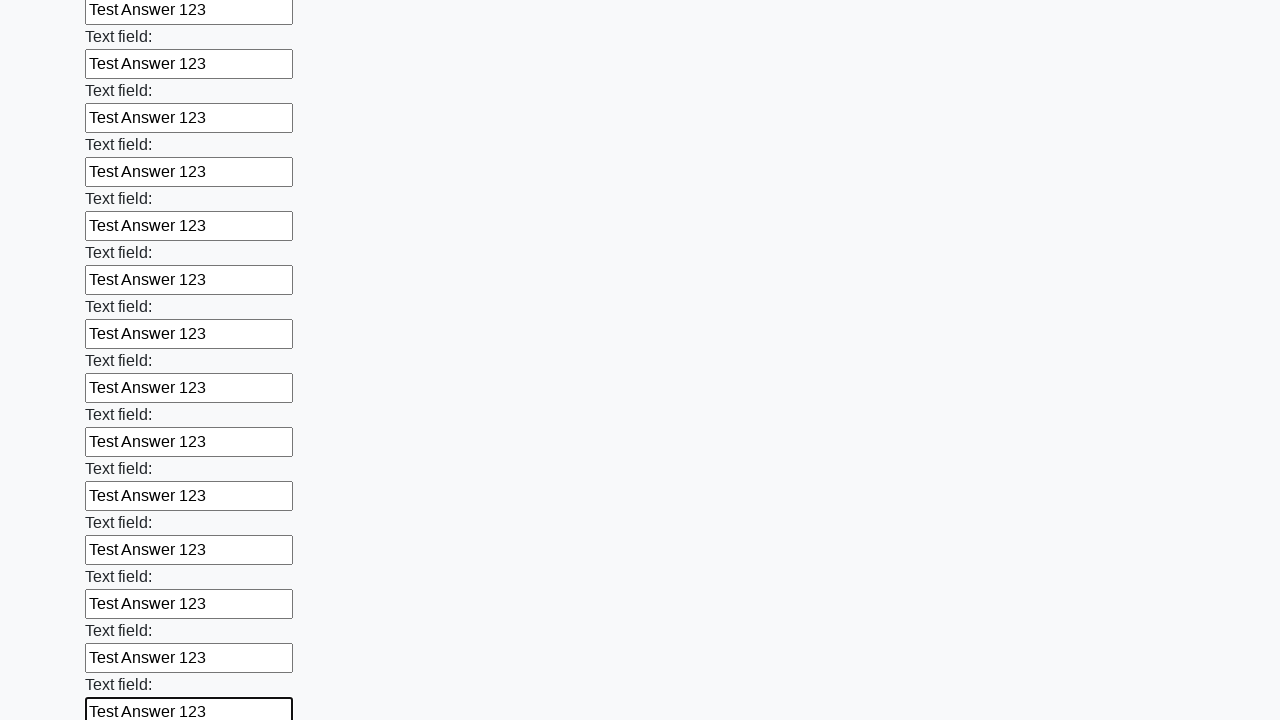

Filled an input field with 'Test Answer 123' on input >> nth=48
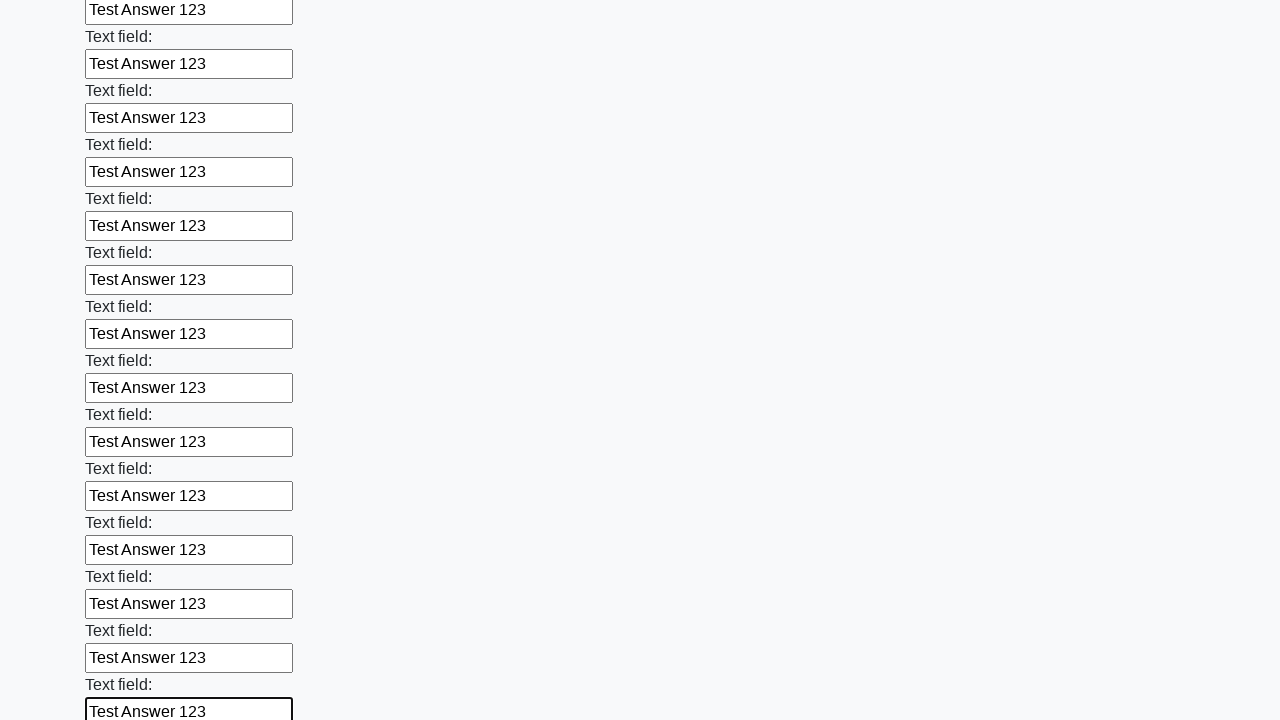

Filled an input field with 'Test Answer 123' on input >> nth=49
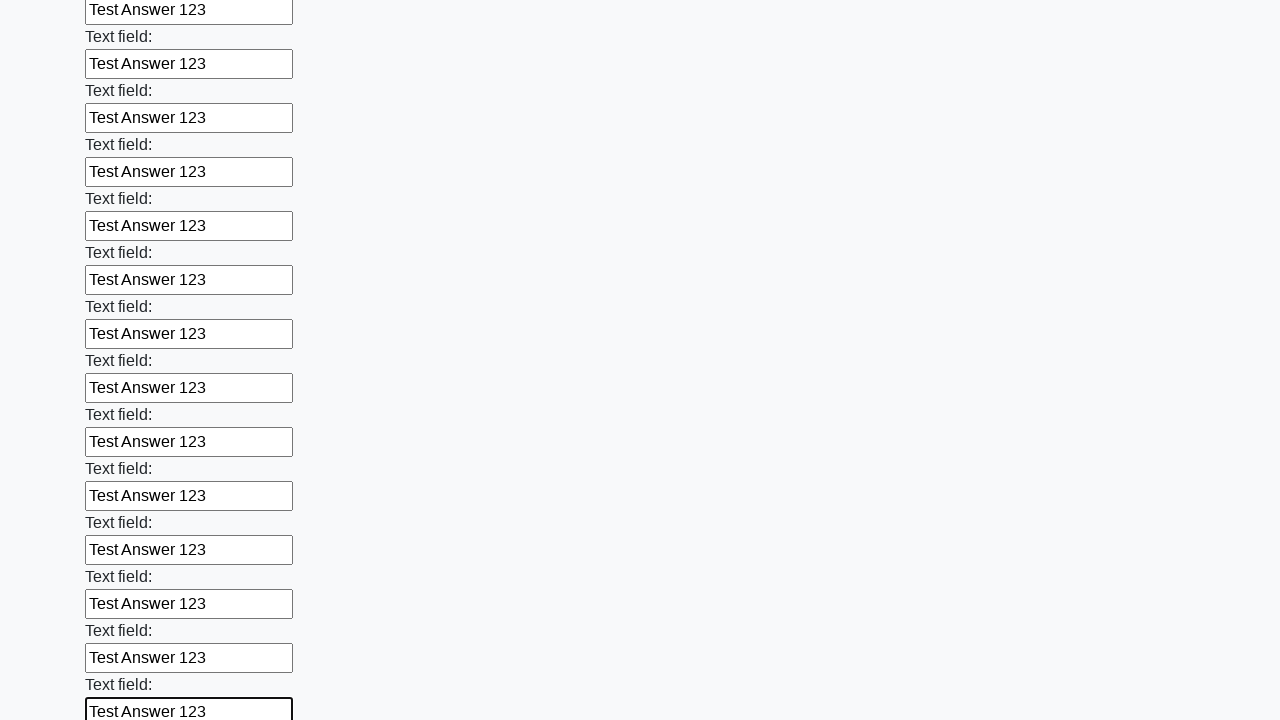

Filled an input field with 'Test Answer 123' on input >> nth=50
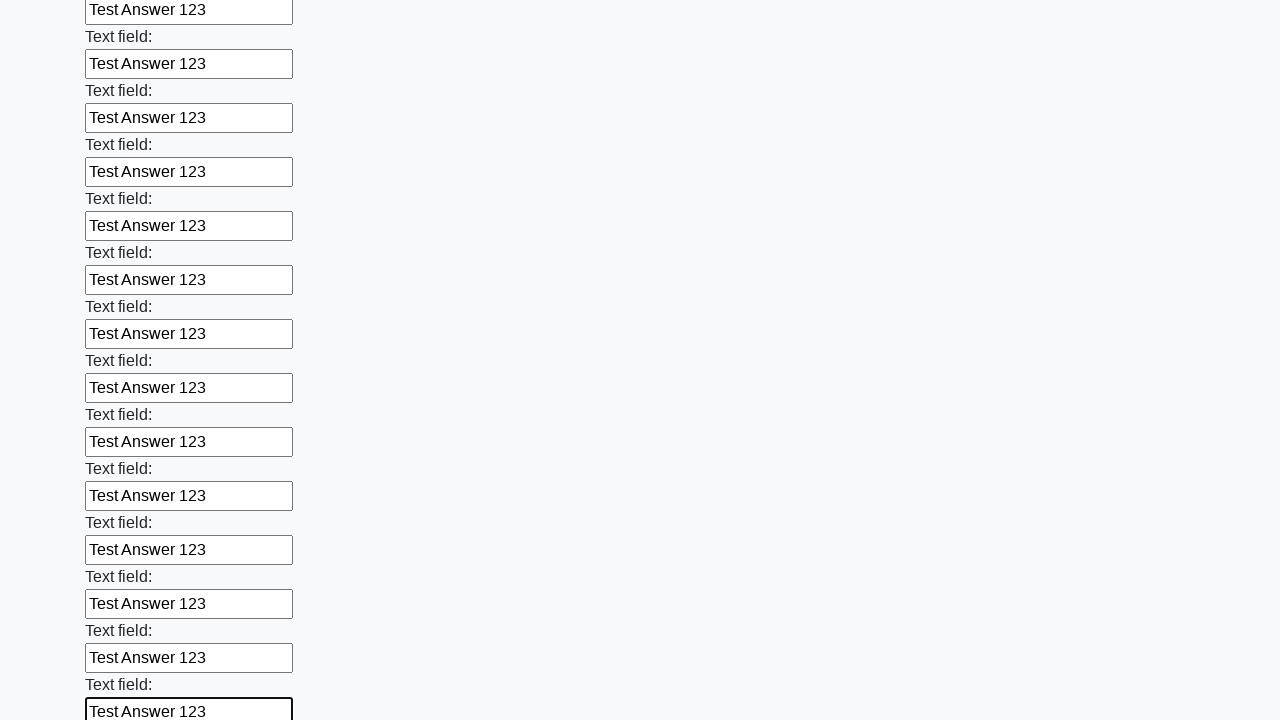

Filled an input field with 'Test Answer 123' on input >> nth=51
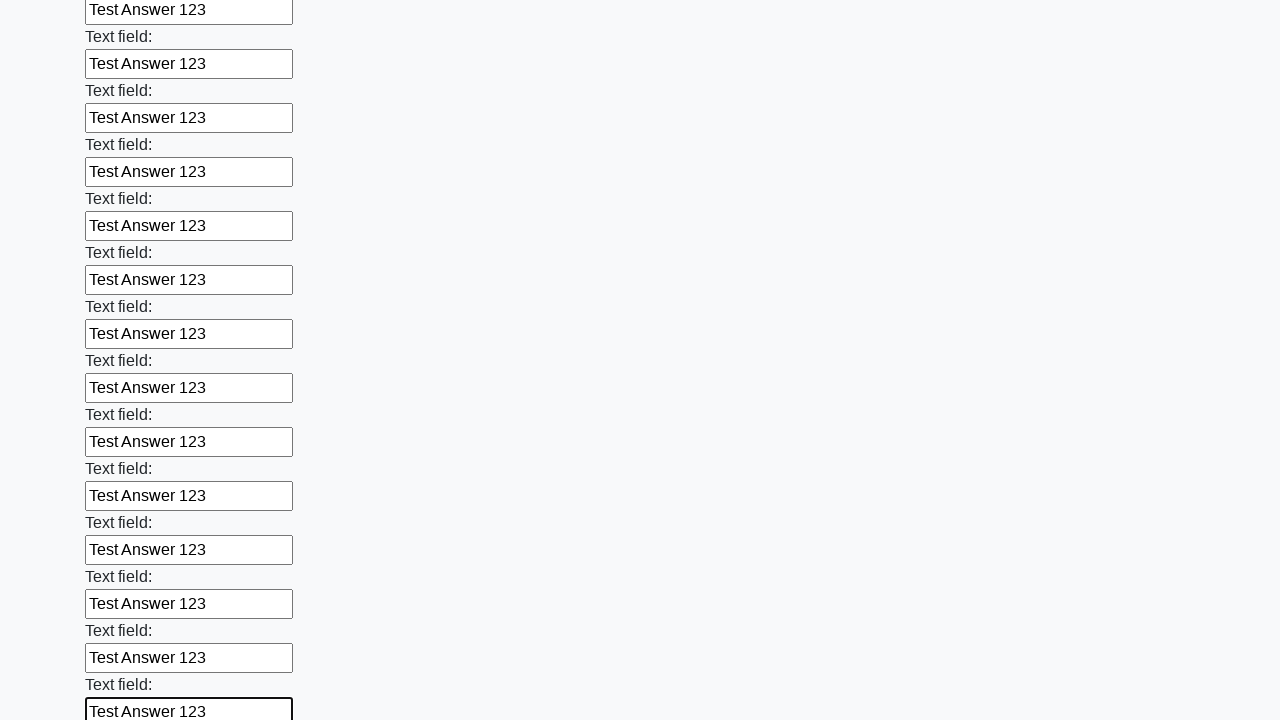

Filled an input field with 'Test Answer 123' on input >> nth=52
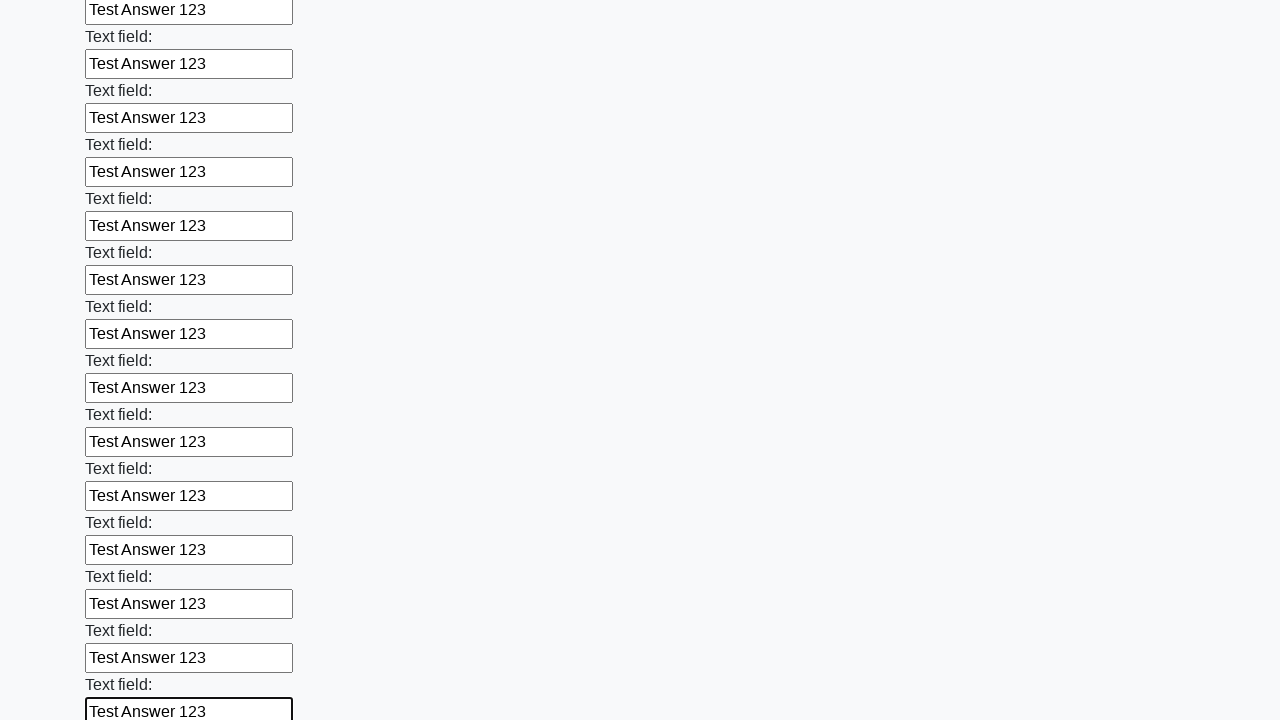

Filled an input field with 'Test Answer 123' on input >> nth=53
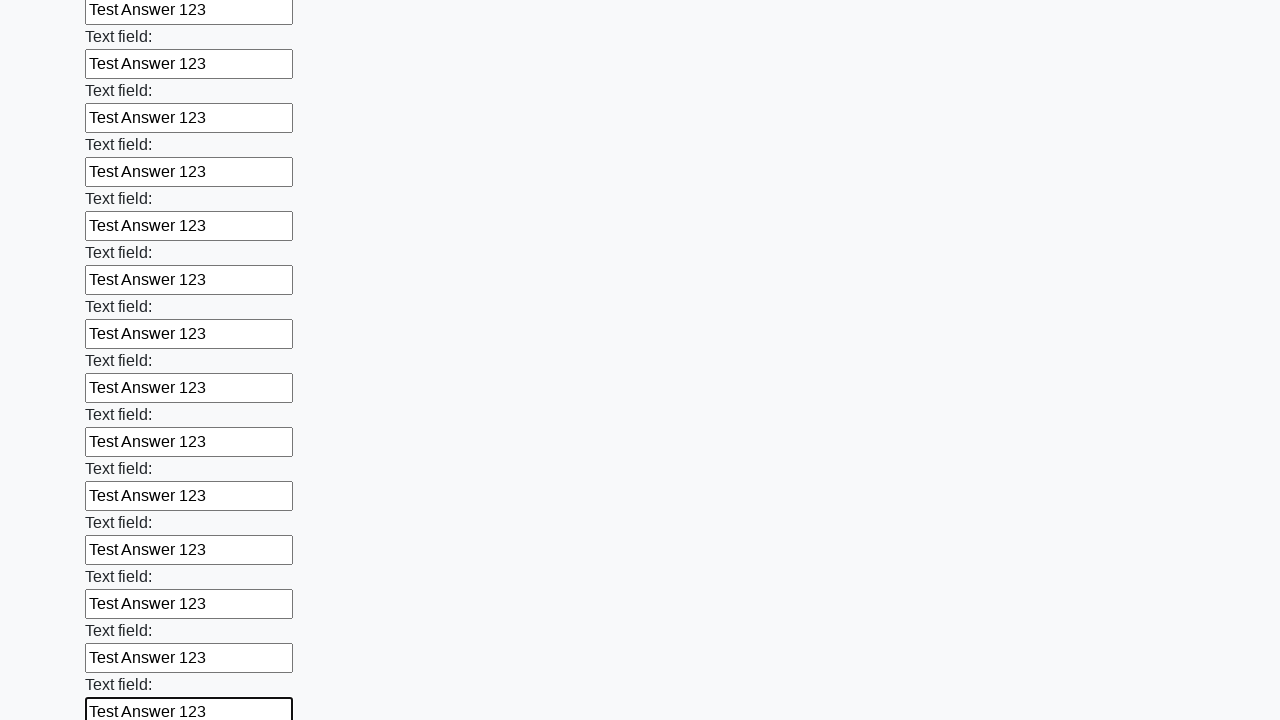

Filled an input field with 'Test Answer 123' on input >> nth=54
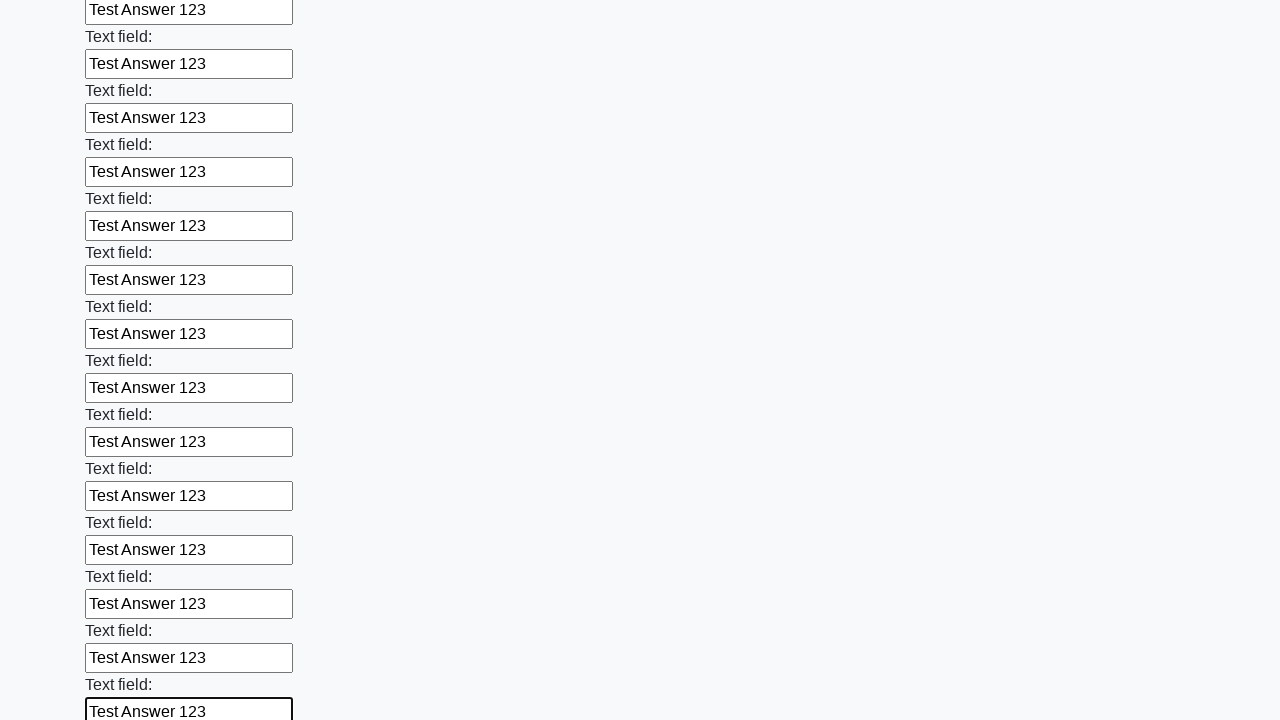

Filled an input field with 'Test Answer 123' on input >> nth=55
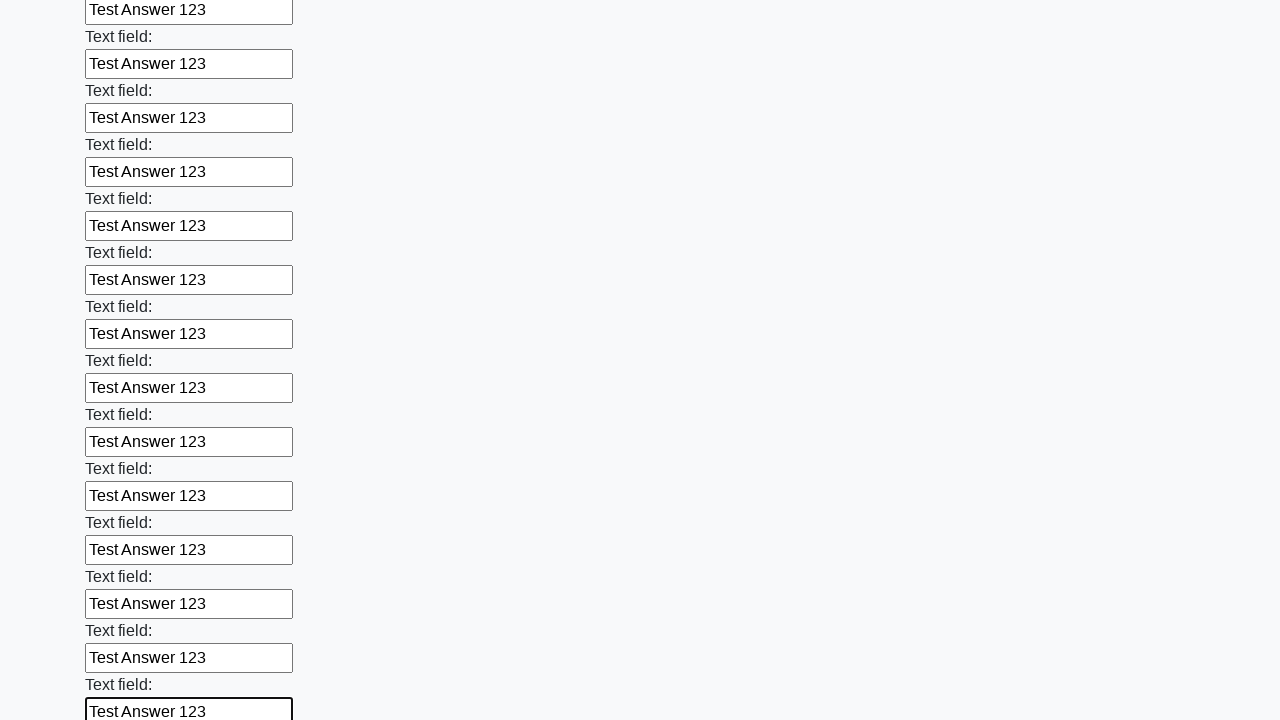

Filled an input field with 'Test Answer 123' on input >> nth=56
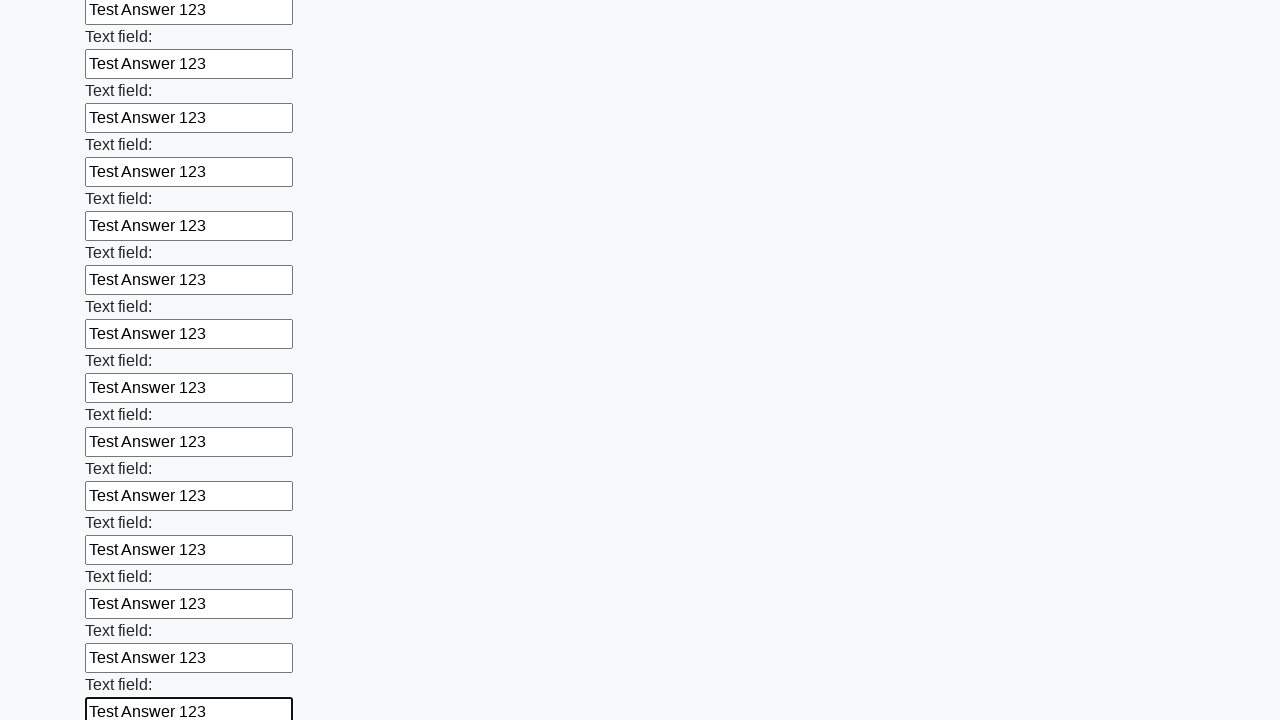

Filled an input field with 'Test Answer 123' on input >> nth=57
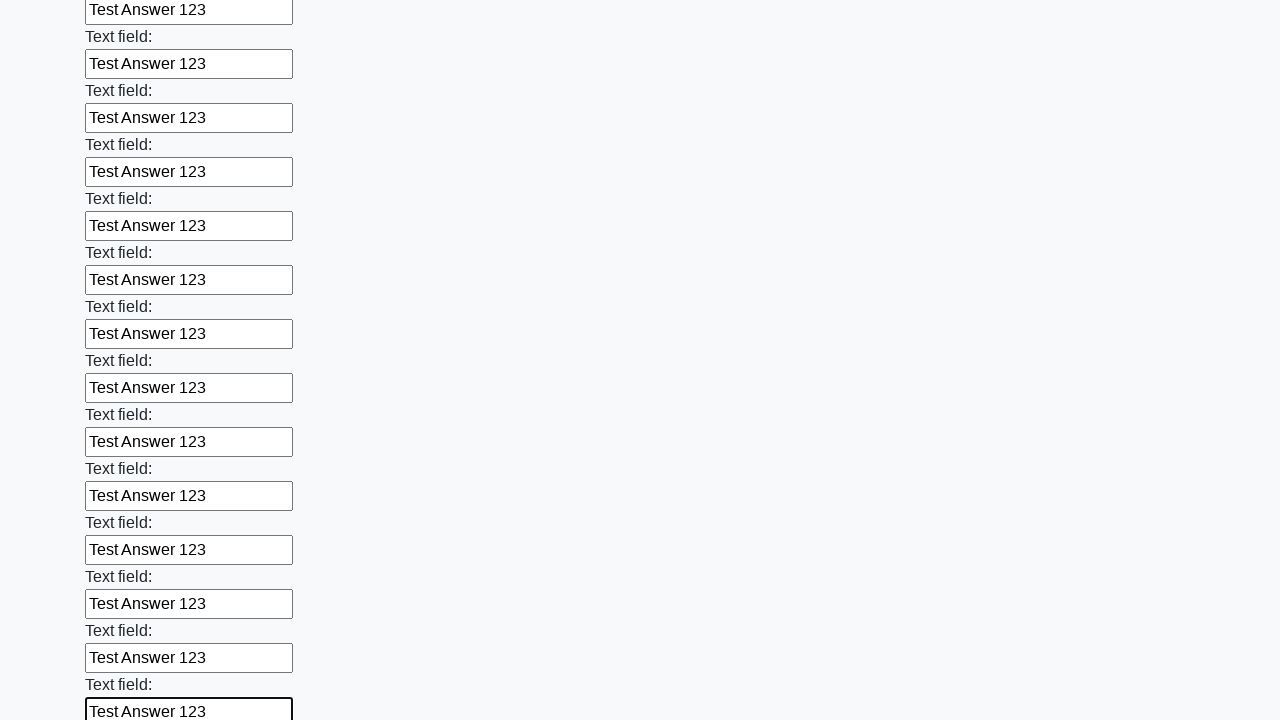

Filled an input field with 'Test Answer 123' on input >> nth=58
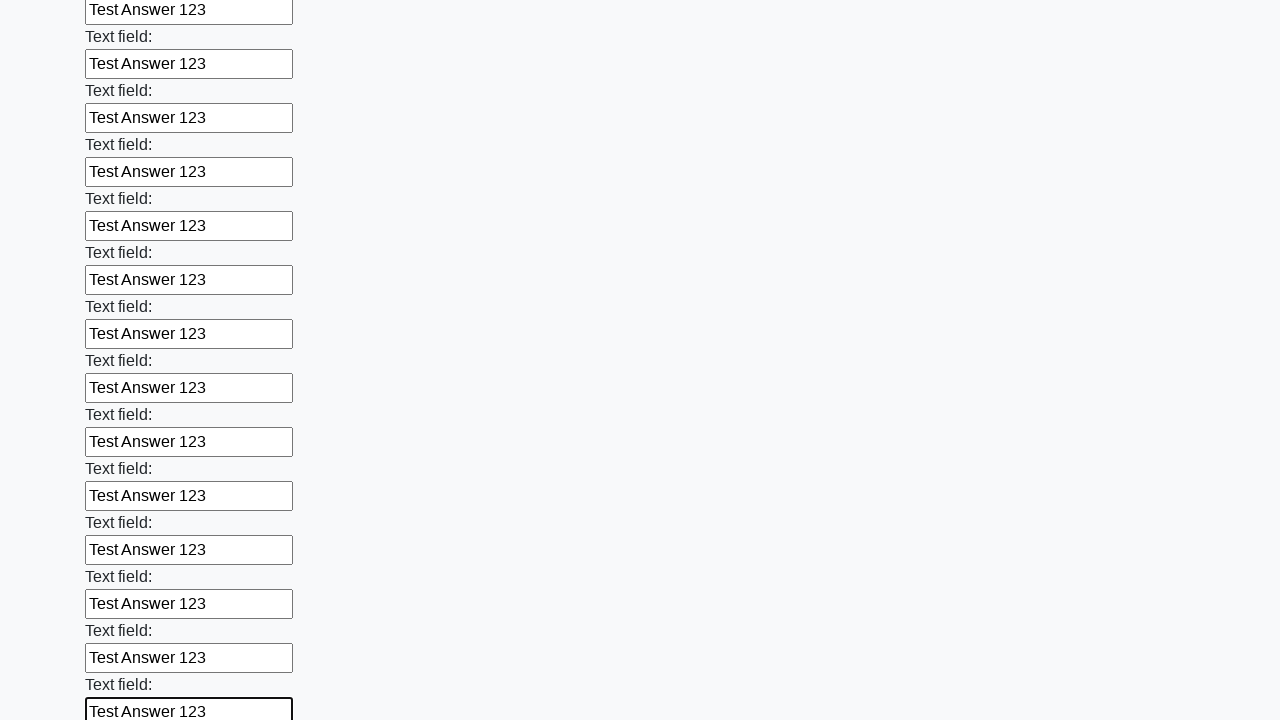

Filled an input field with 'Test Answer 123' on input >> nth=59
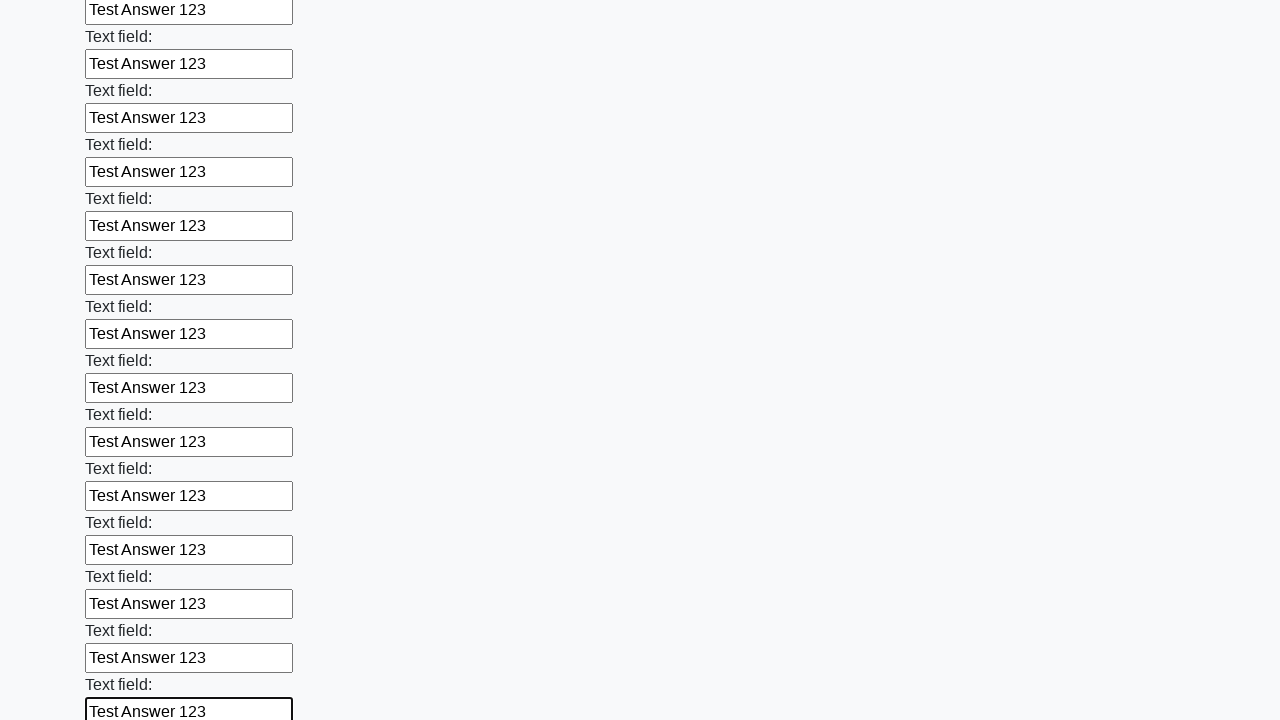

Filled an input field with 'Test Answer 123' on input >> nth=60
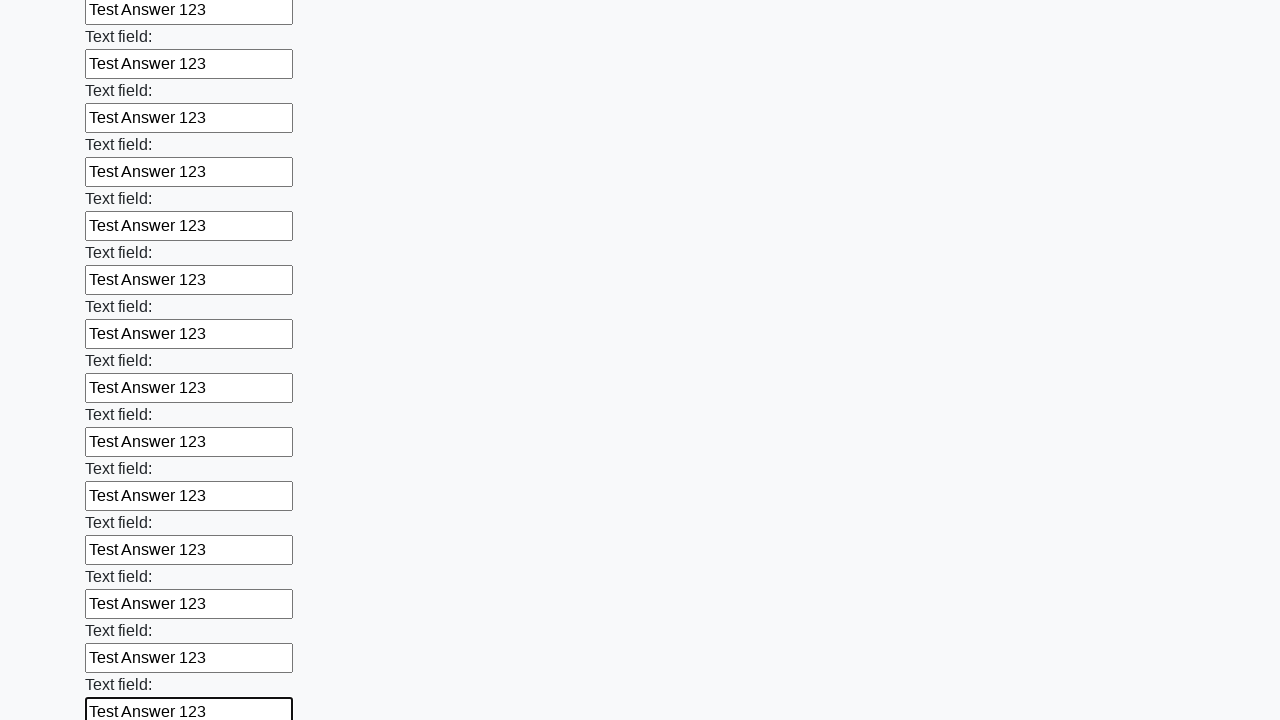

Filled an input field with 'Test Answer 123' on input >> nth=61
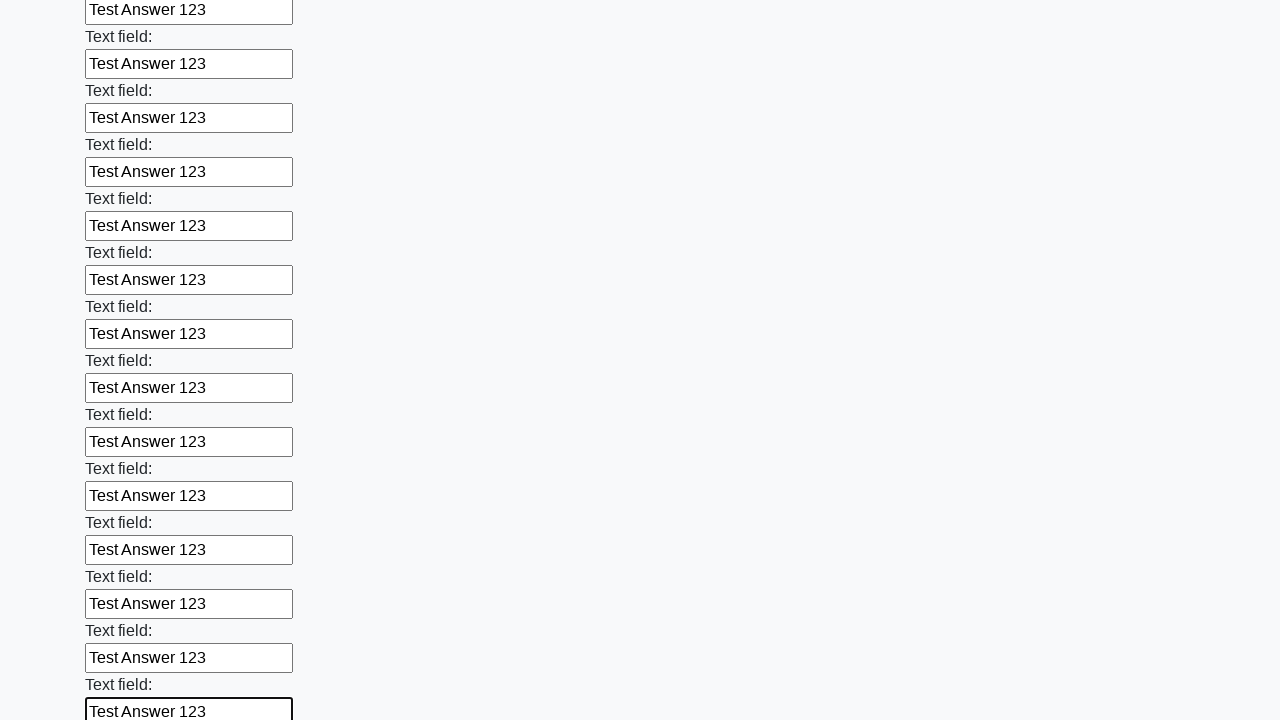

Filled an input field with 'Test Answer 123' on input >> nth=62
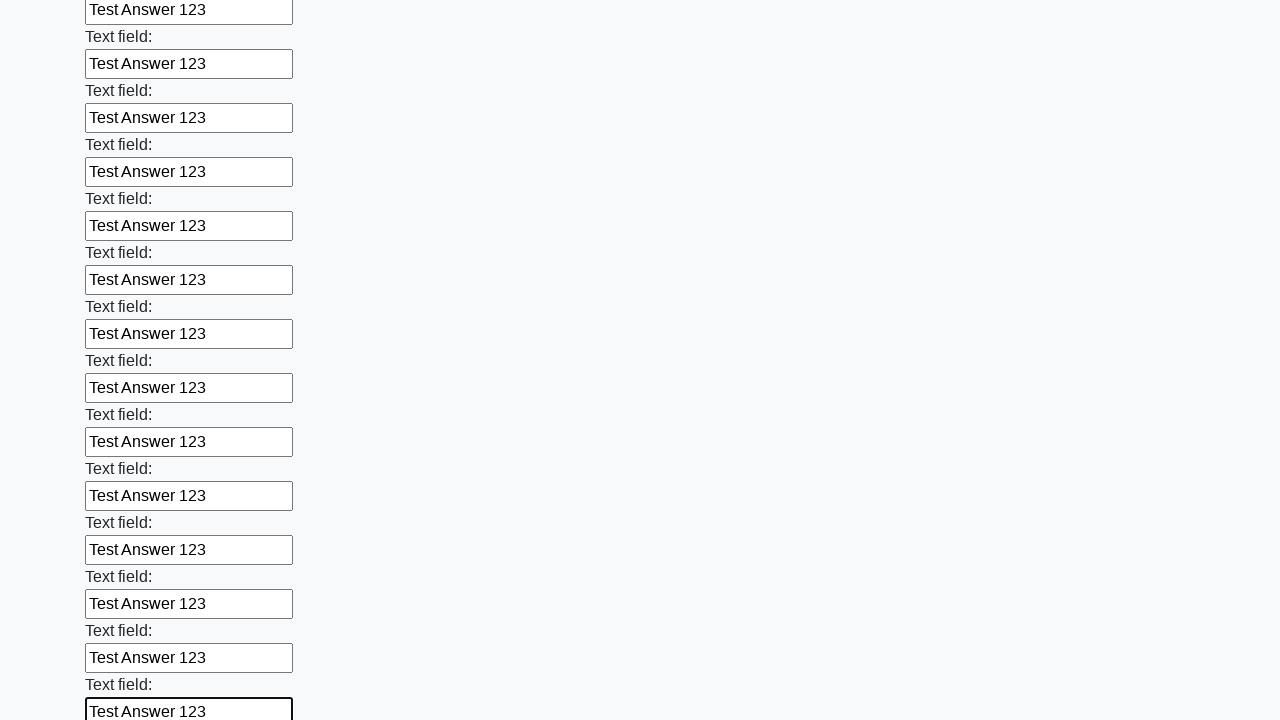

Filled an input field with 'Test Answer 123' on input >> nth=63
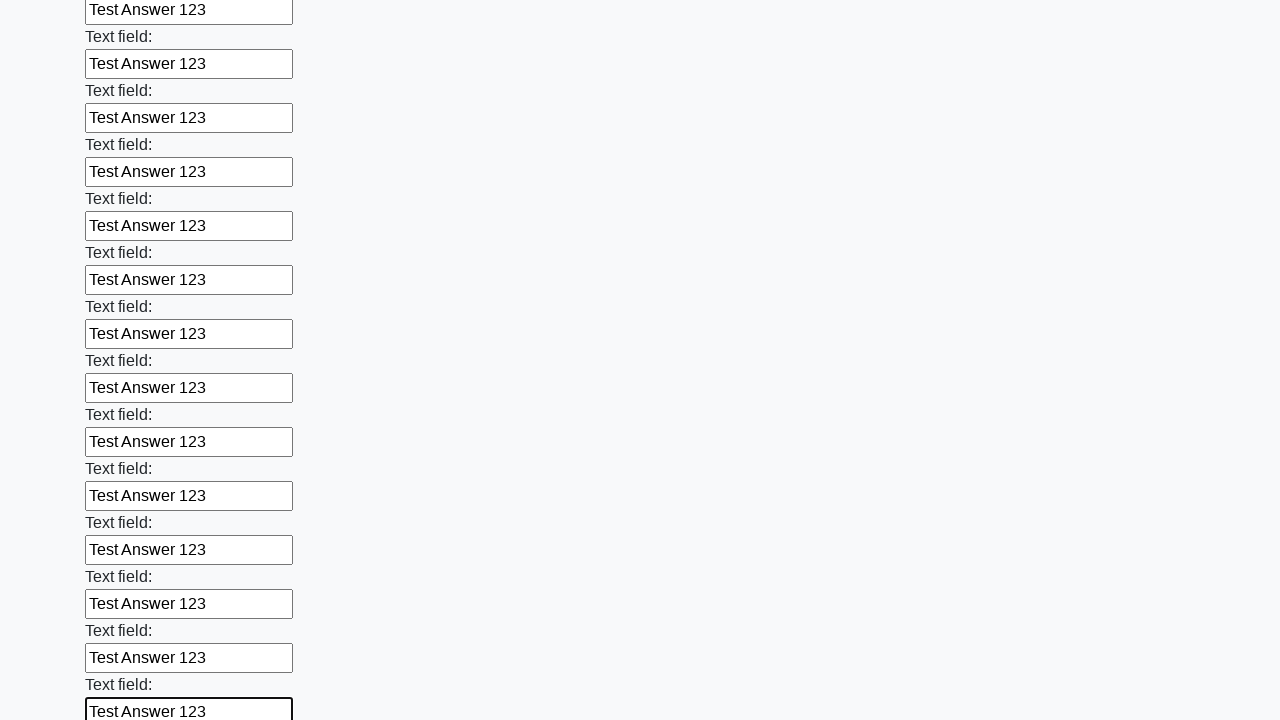

Filled an input field with 'Test Answer 123' on input >> nth=64
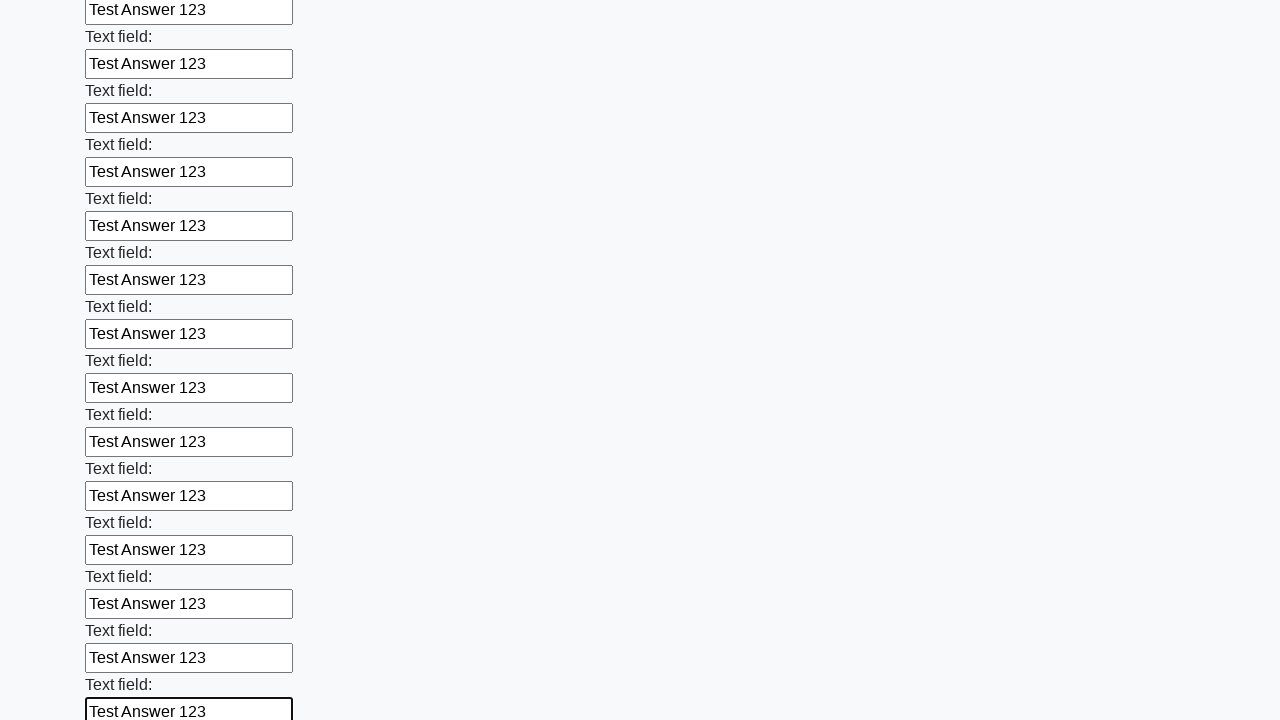

Filled an input field with 'Test Answer 123' on input >> nth=65
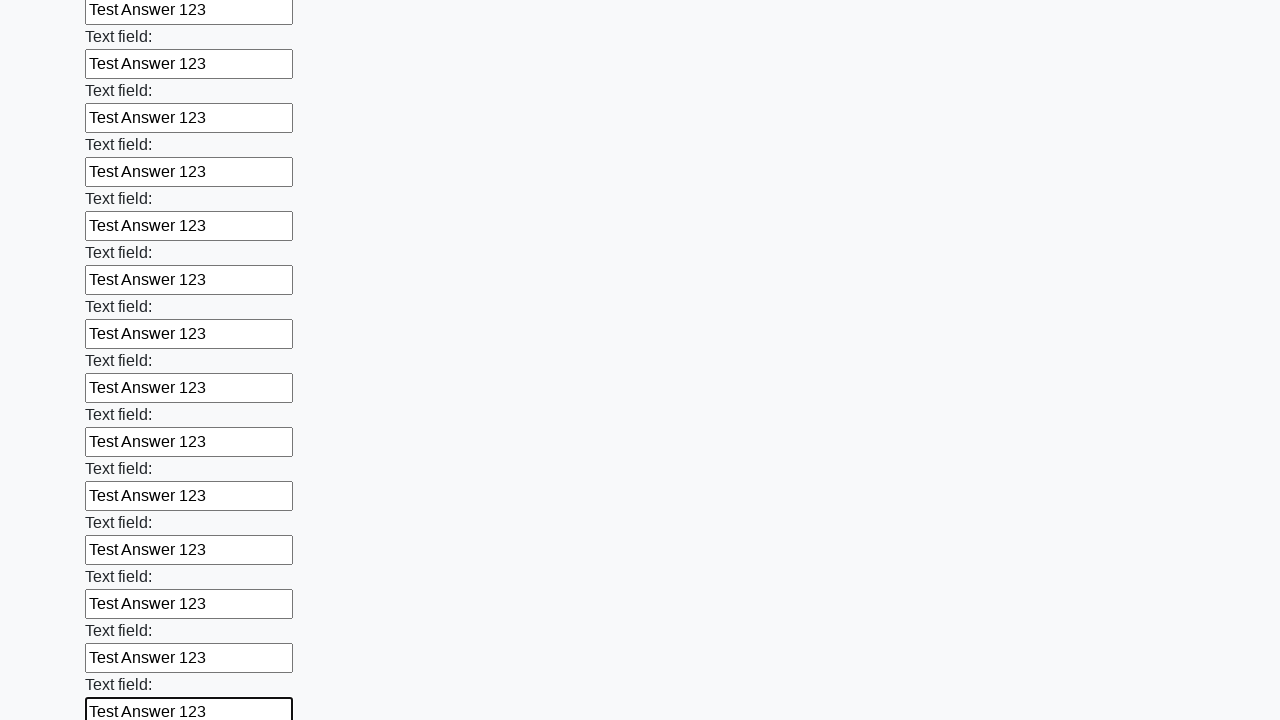

Filled an input field with 'Test Answer 123' on input >> nth=66
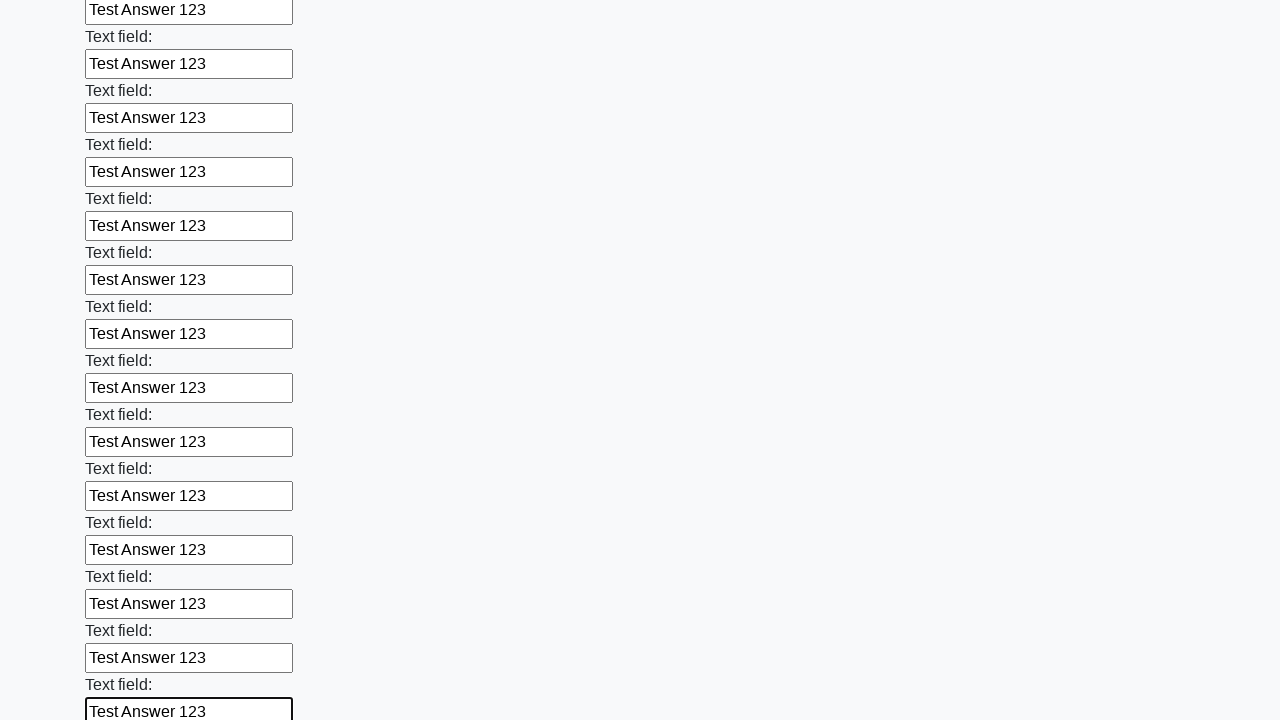

Filled an input field with 'Test Answer 123' on input >> nth=67
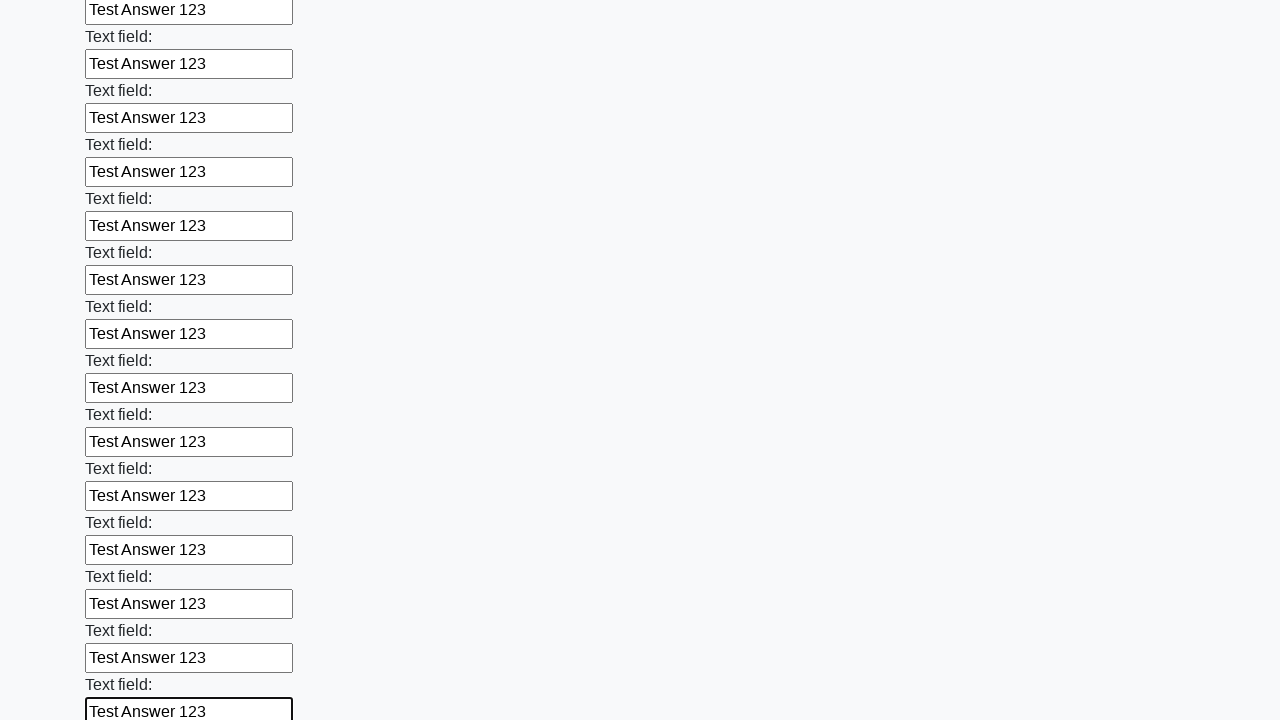

Filled an input field with 'Test Answer 123' on input >> nth=68
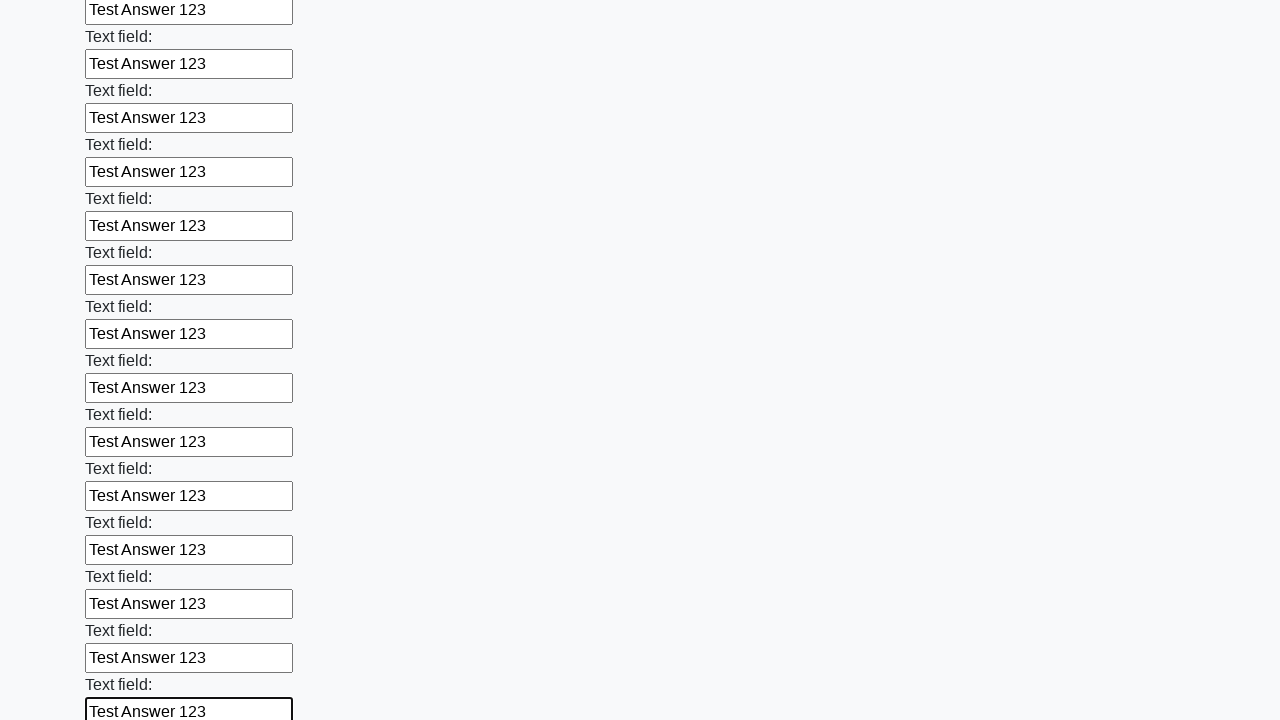

Filled an input field with 'Test Answer 123' on input >> nth=69
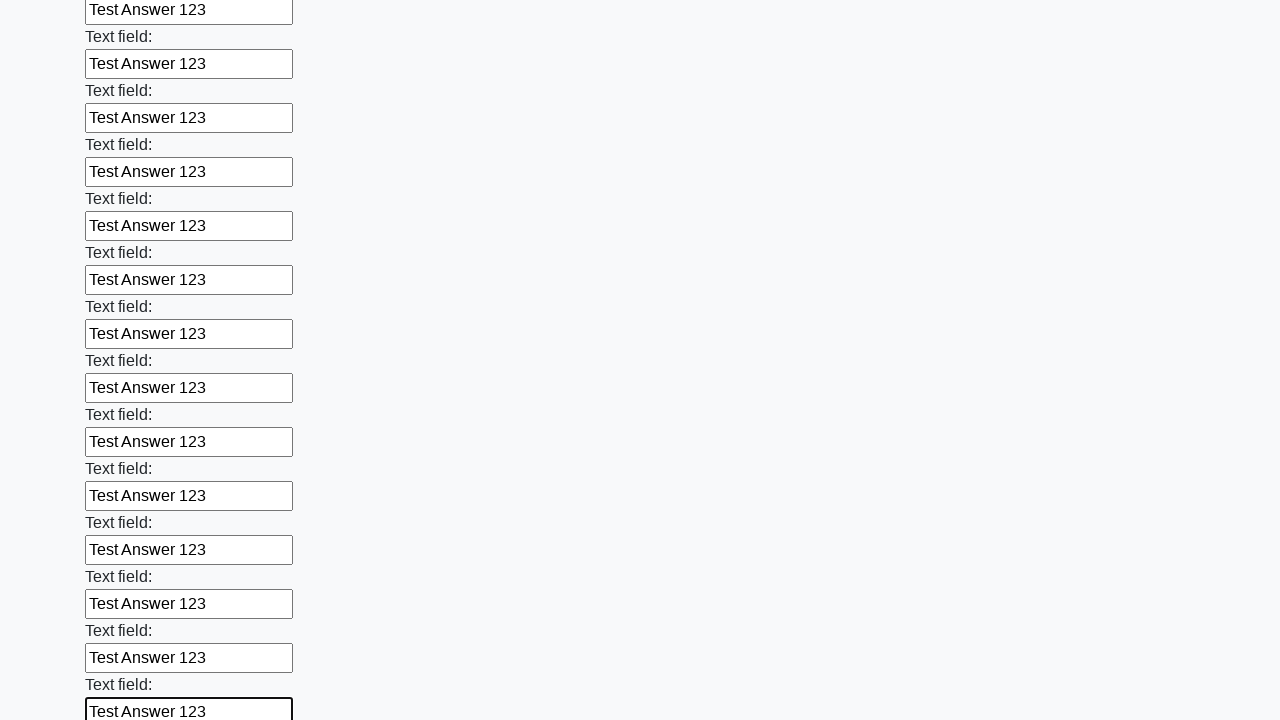

Filled an input field with 'Test Answer 123' on input >> nth=70
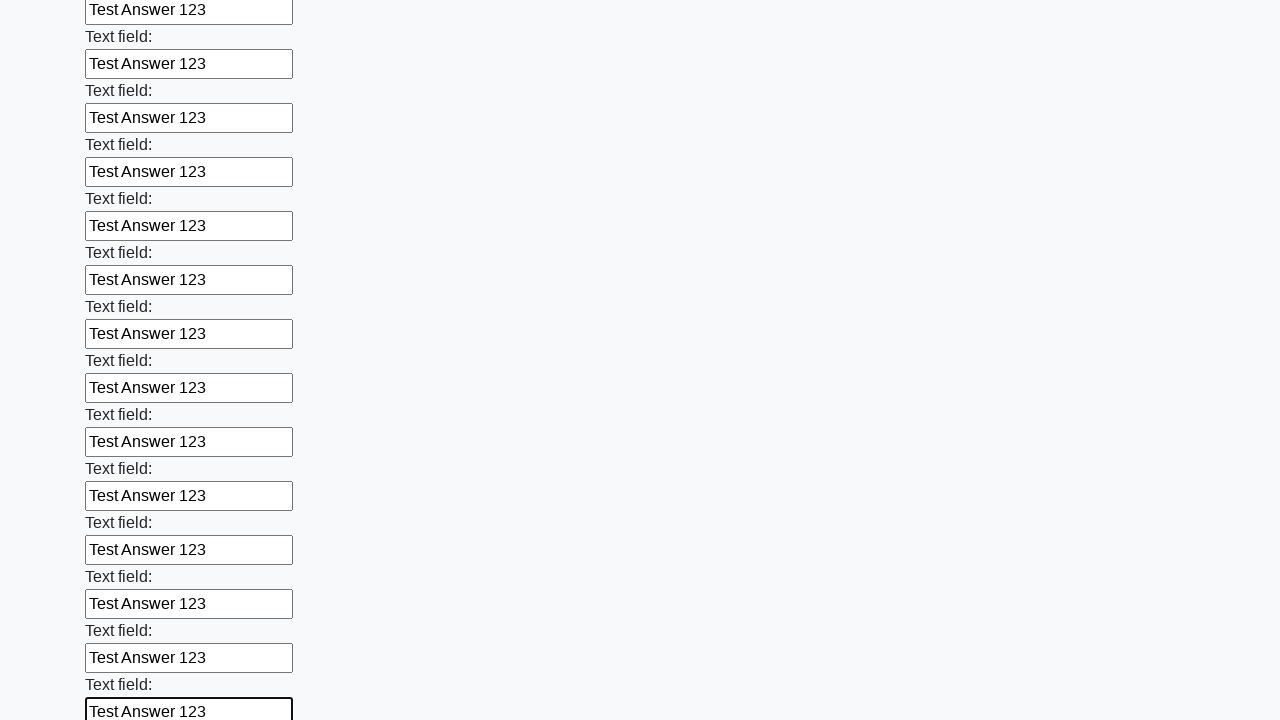

Filled an input field with 'Test Answer 123' on input >> nth=71
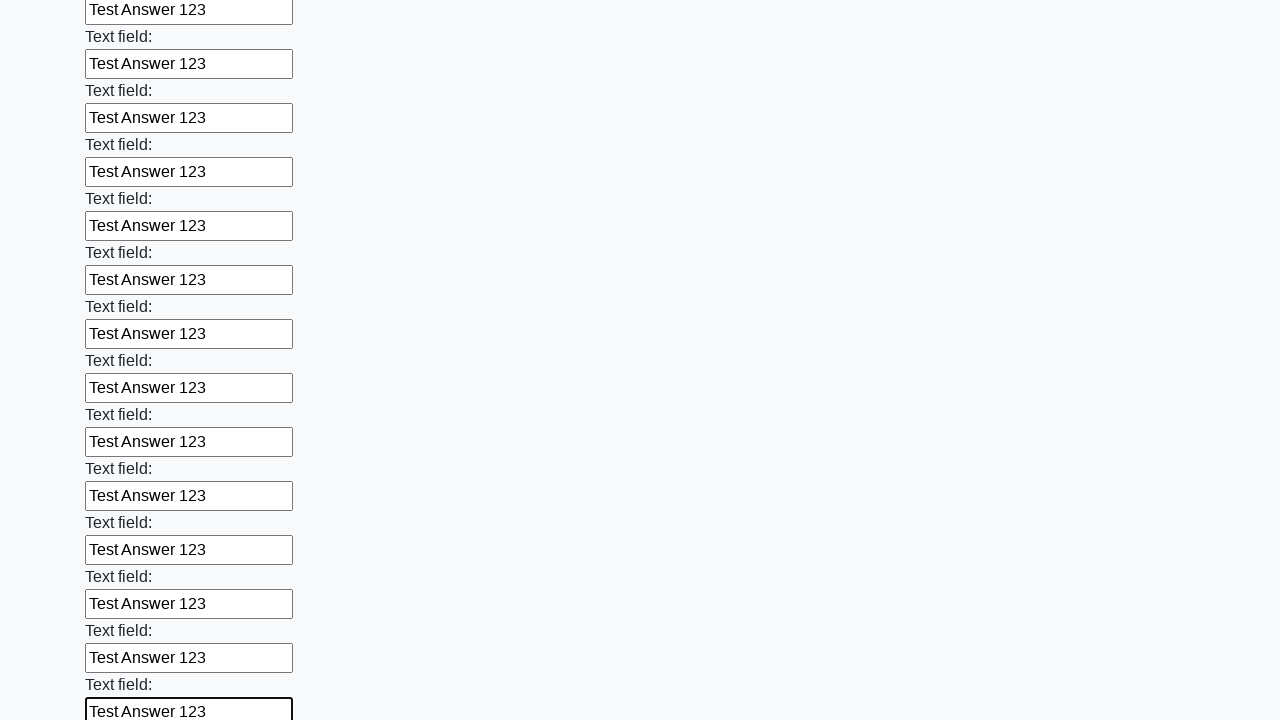

Filled an input field with 'Test Answer 123' on input >> nth=72
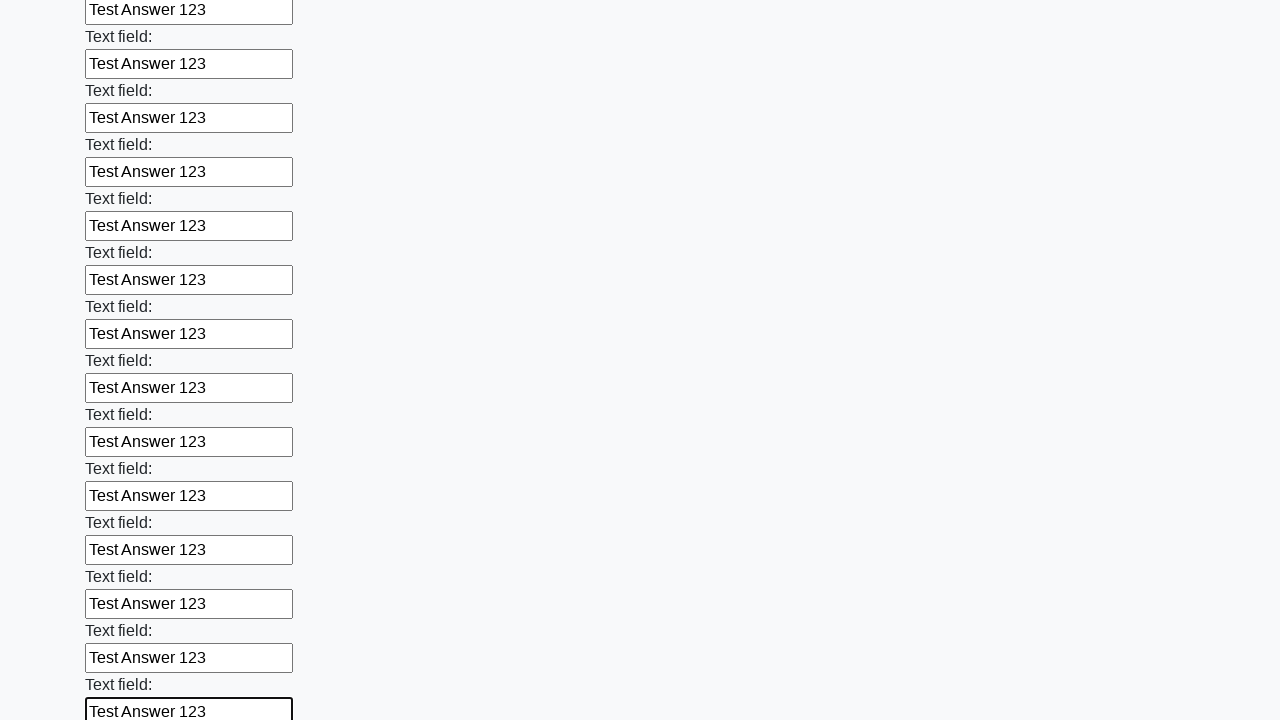

Filled an input field with 'Test Answer 123' on input >> nth=73
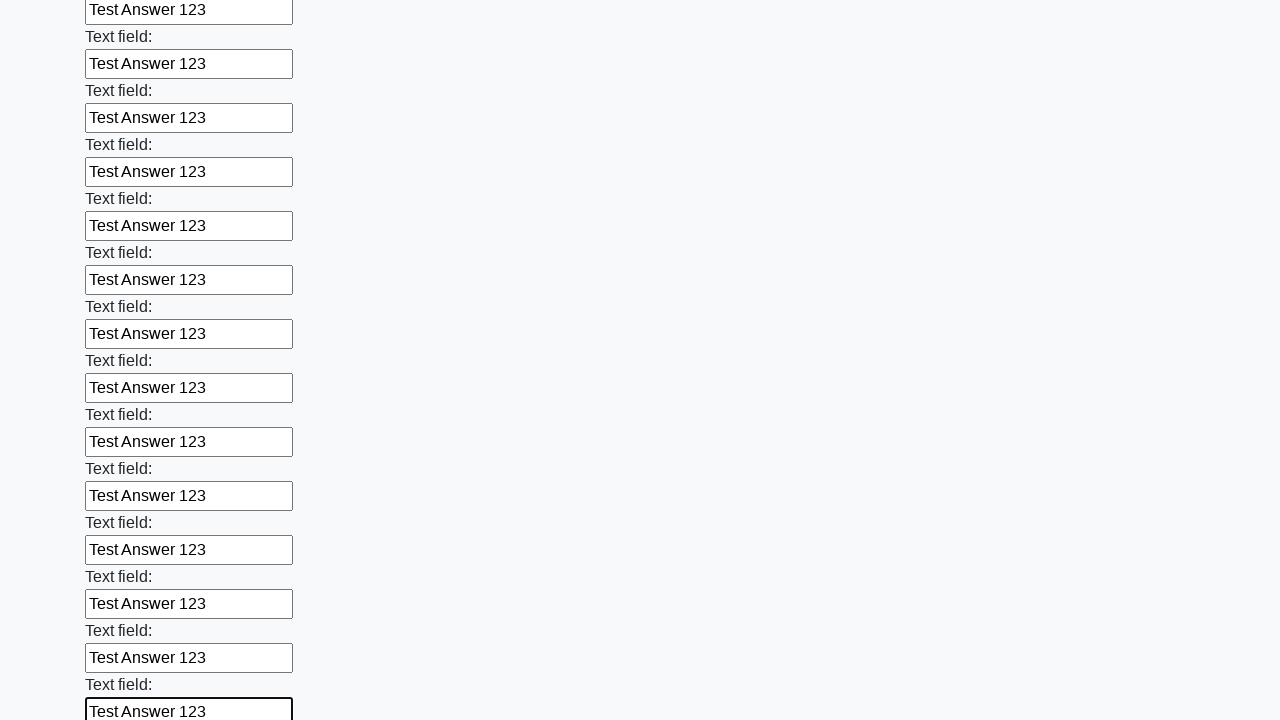

Filled an input field with 'Test Answer 123' on input >> nth=74
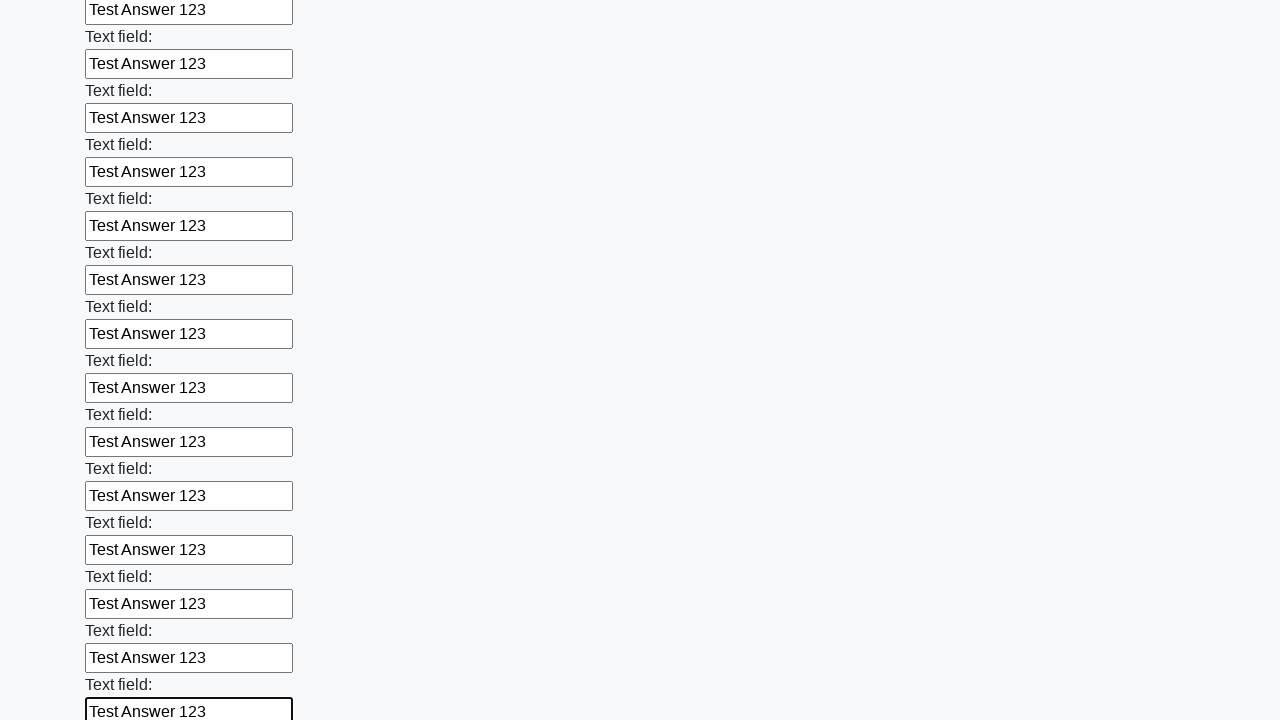

Filled an input field with 'Test Answer 123' on input >> nth=75
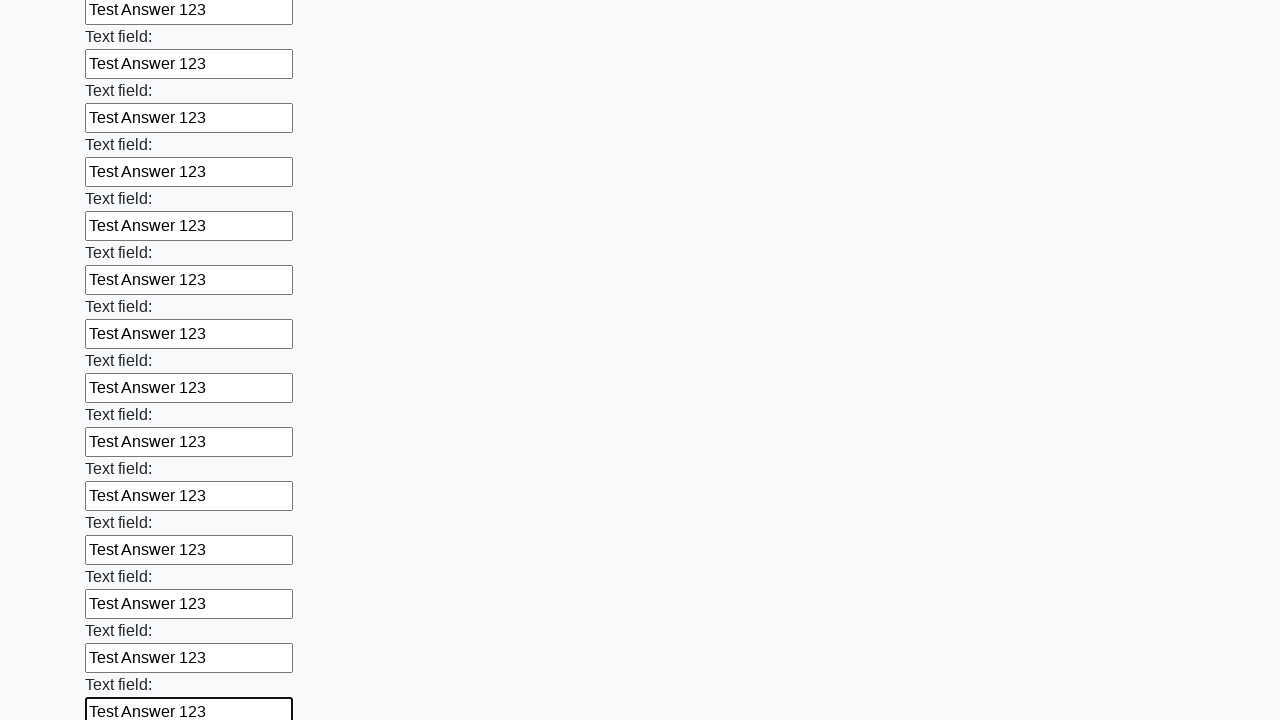

Filled an input field with 'Test Answer 123' on input >> nth=76
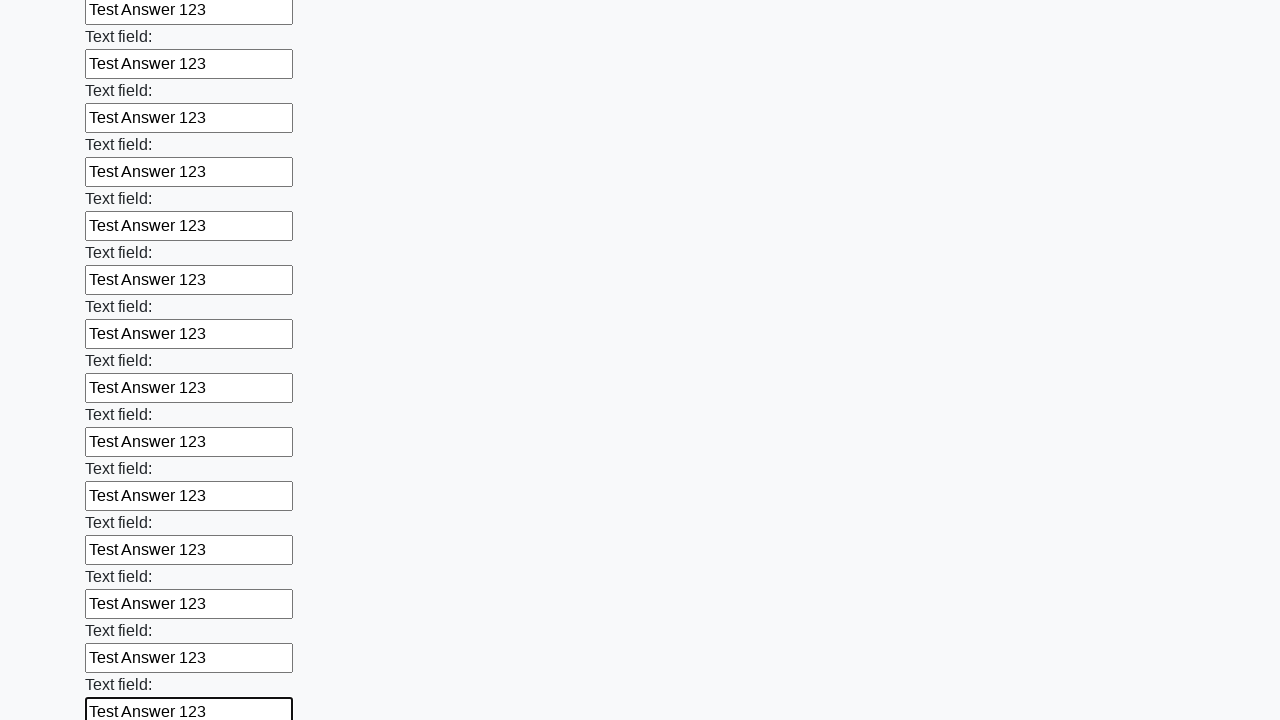

Filled an input field with 'Test Answer 123' on input >> nth=77
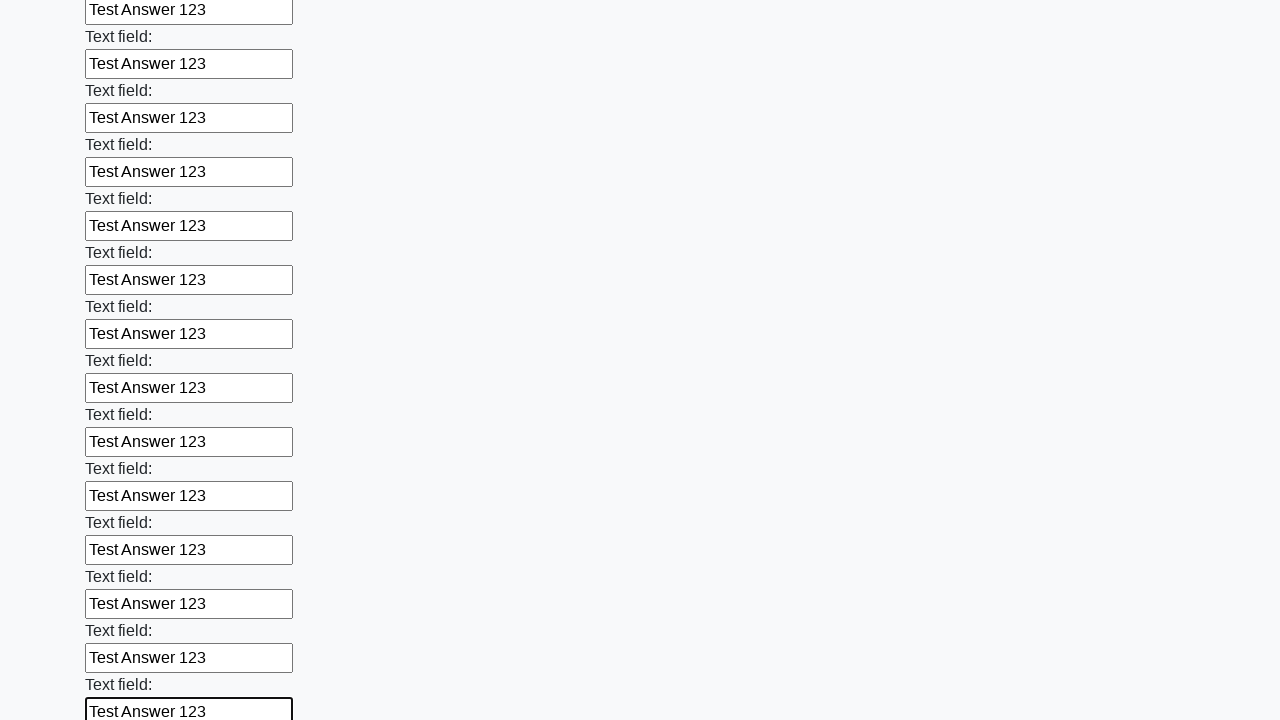

Filled an input field with 'Test Answer 123' on input >> nth=78
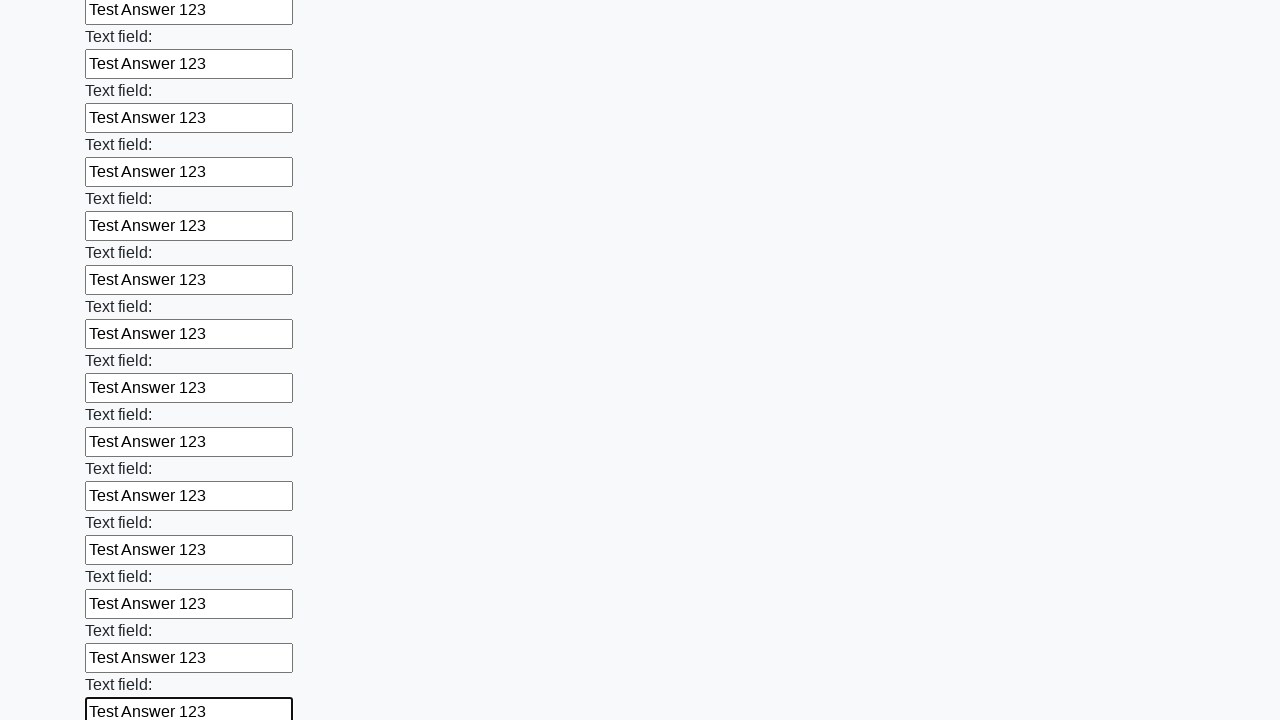

Filled an input field with 'Test Answer 123' on input >> nth=79
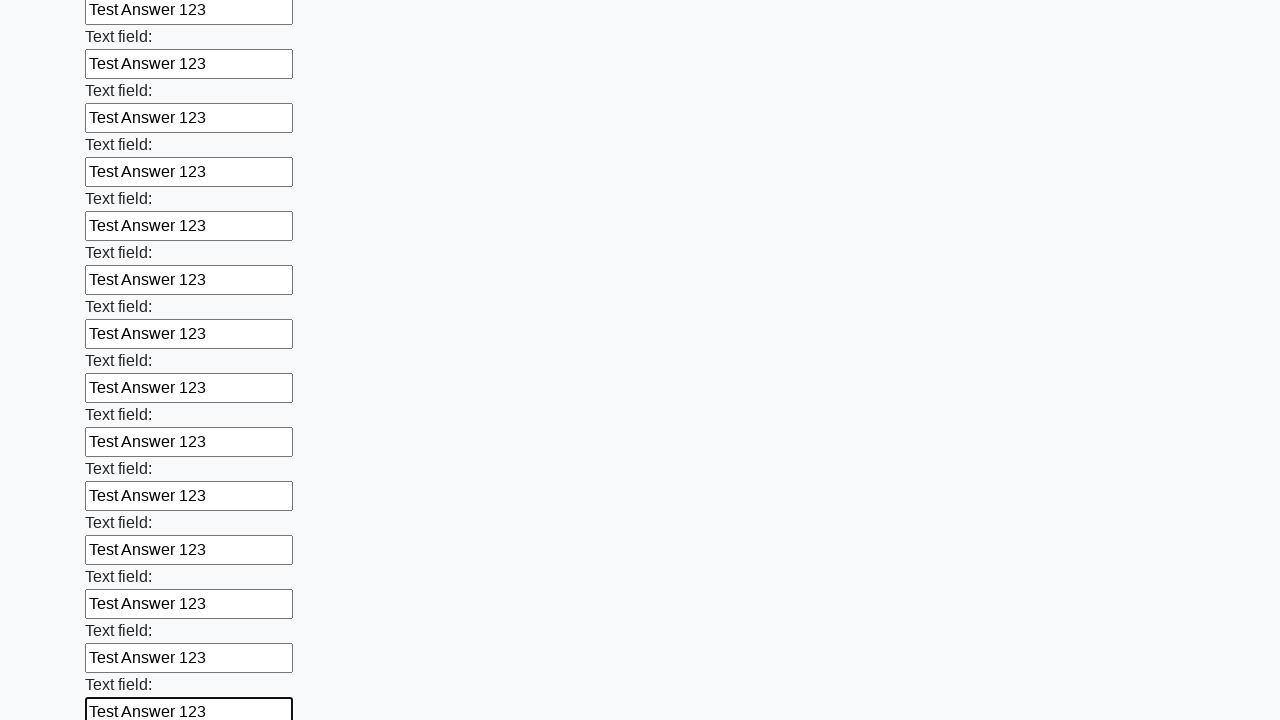

Filled an input field with 'Test Answer 123' on input >> nth=80
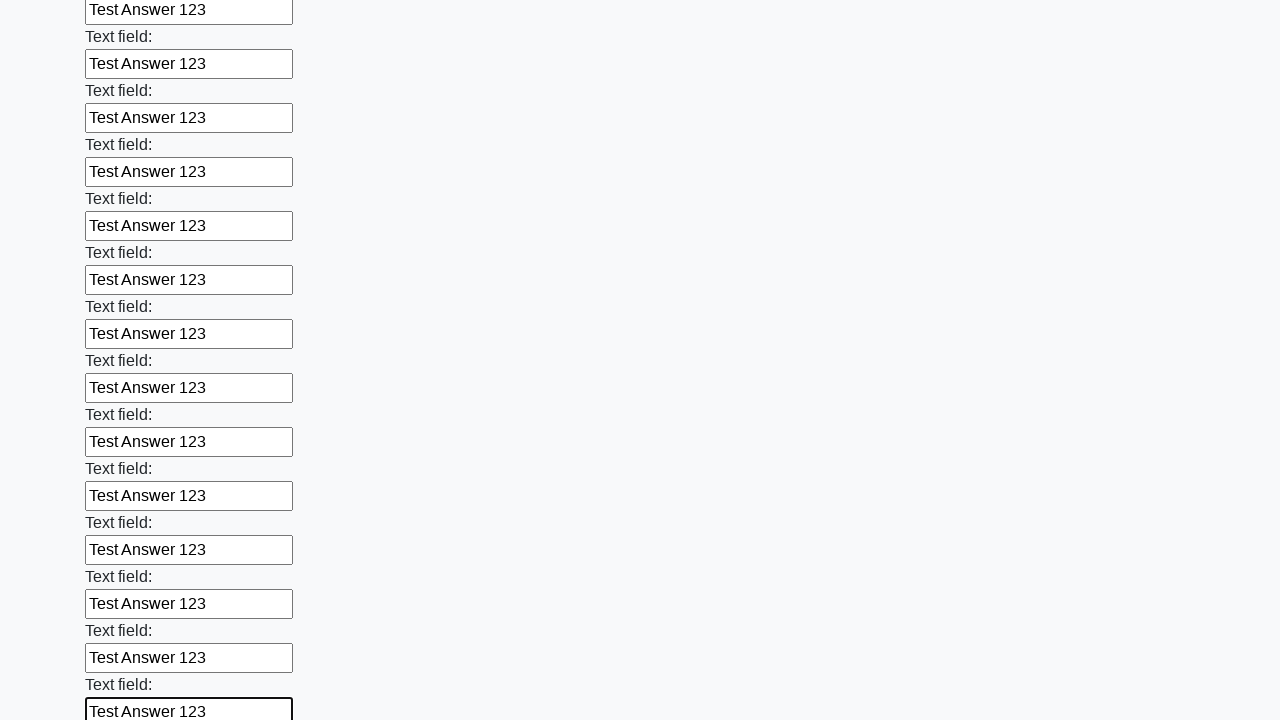

Filled an input field with 'Test Answer 123' on input >> nth=81
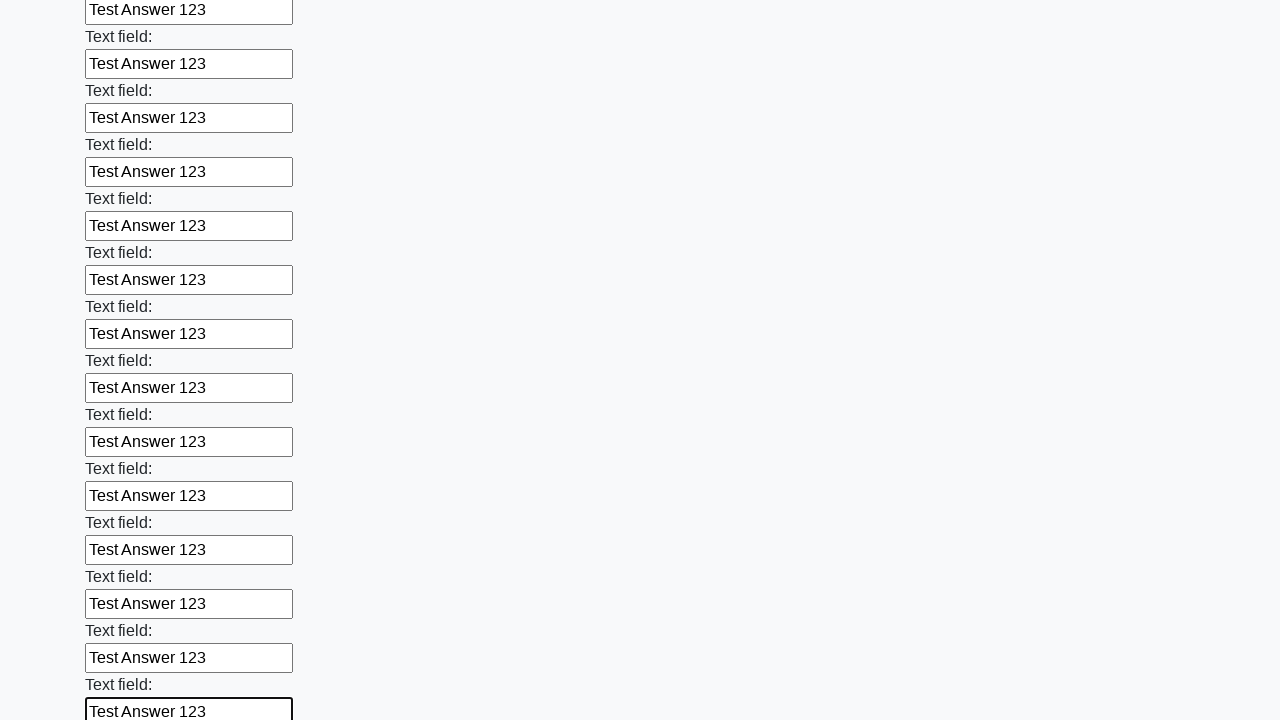

Filled an input field with 'Test Answer 123' on input >> nth=82
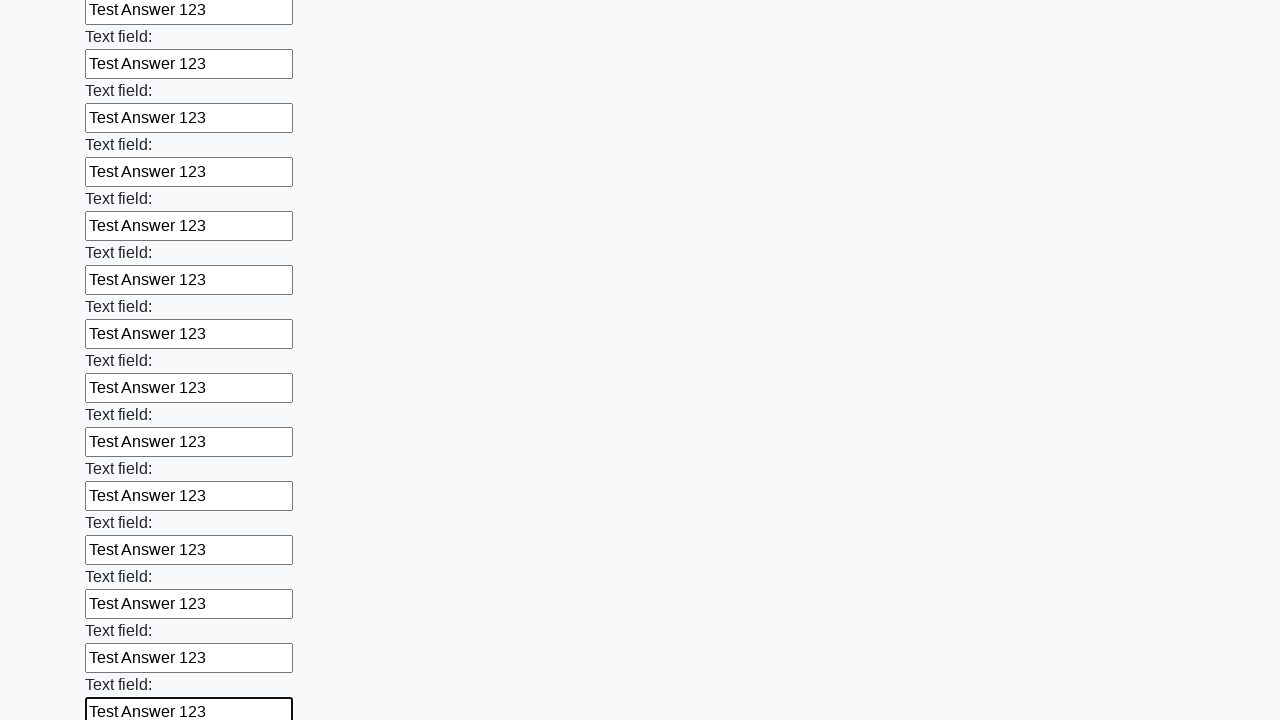

Filled an input field with 'Test Answer 123' on input >> nth=83
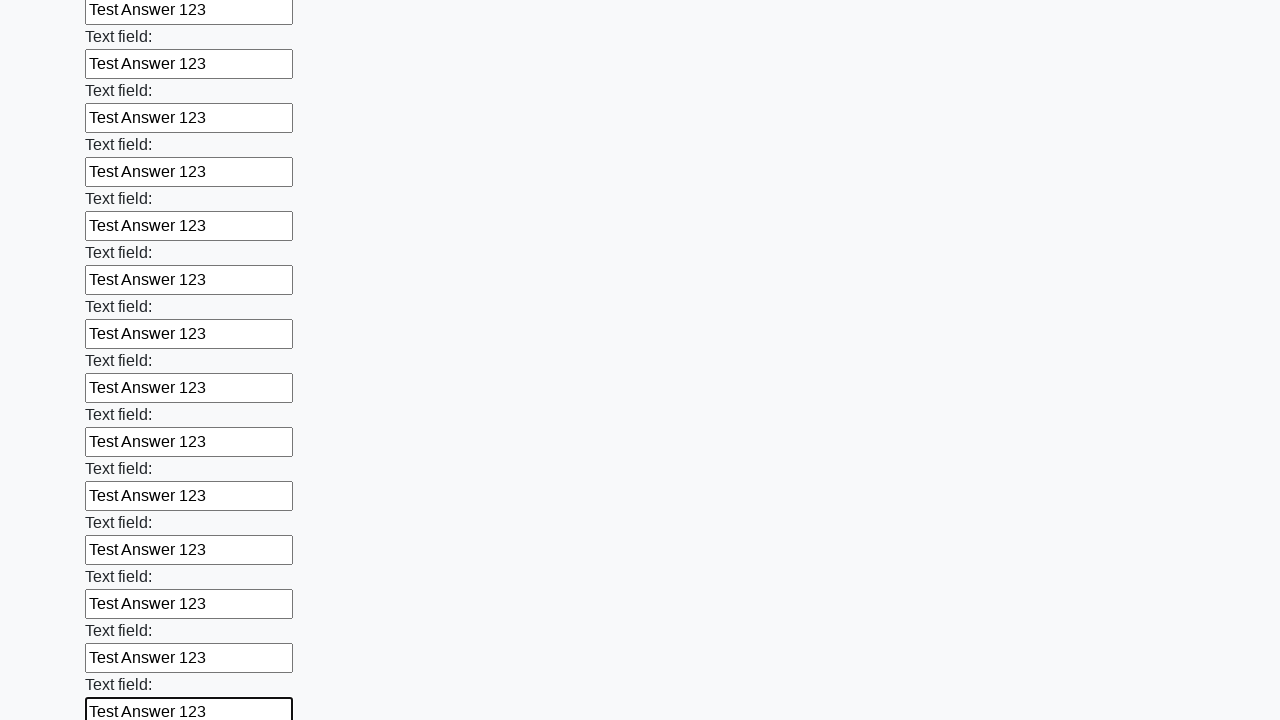

Filled an input field with 'Test Answer 123' on input >> nth=84
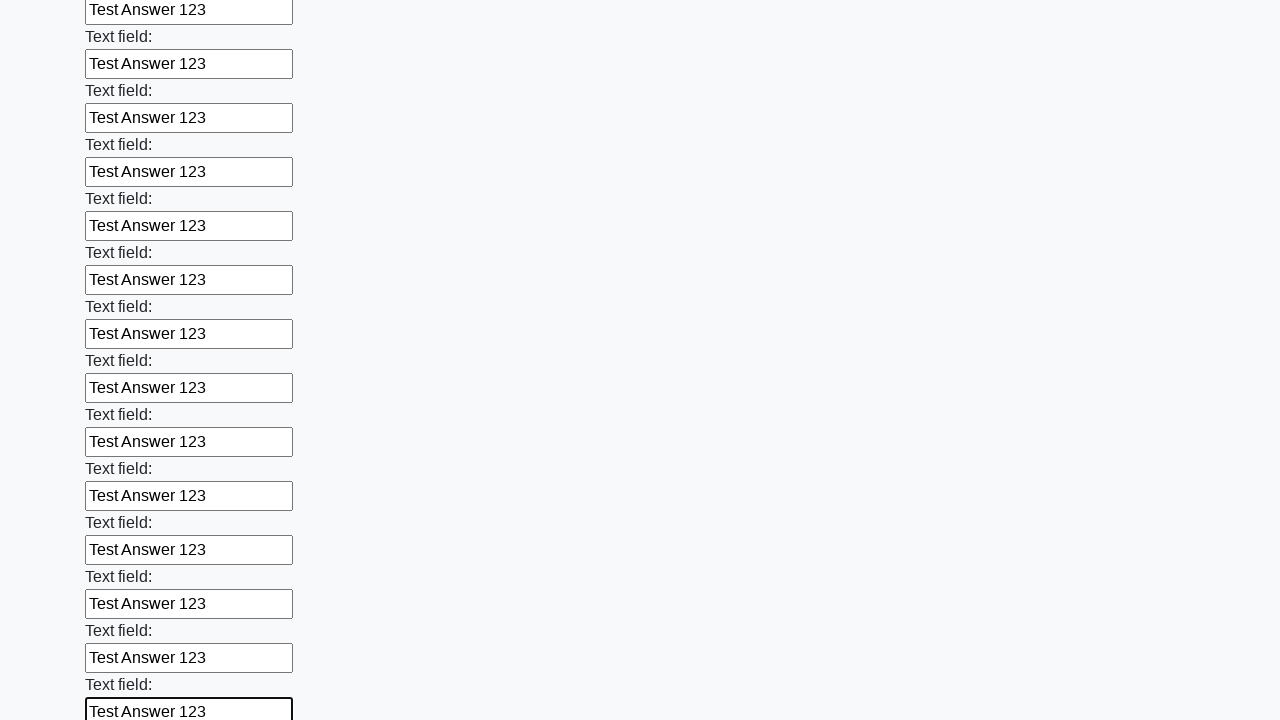

Filled an input field with 'Test Answer 123' on input >> nth=85
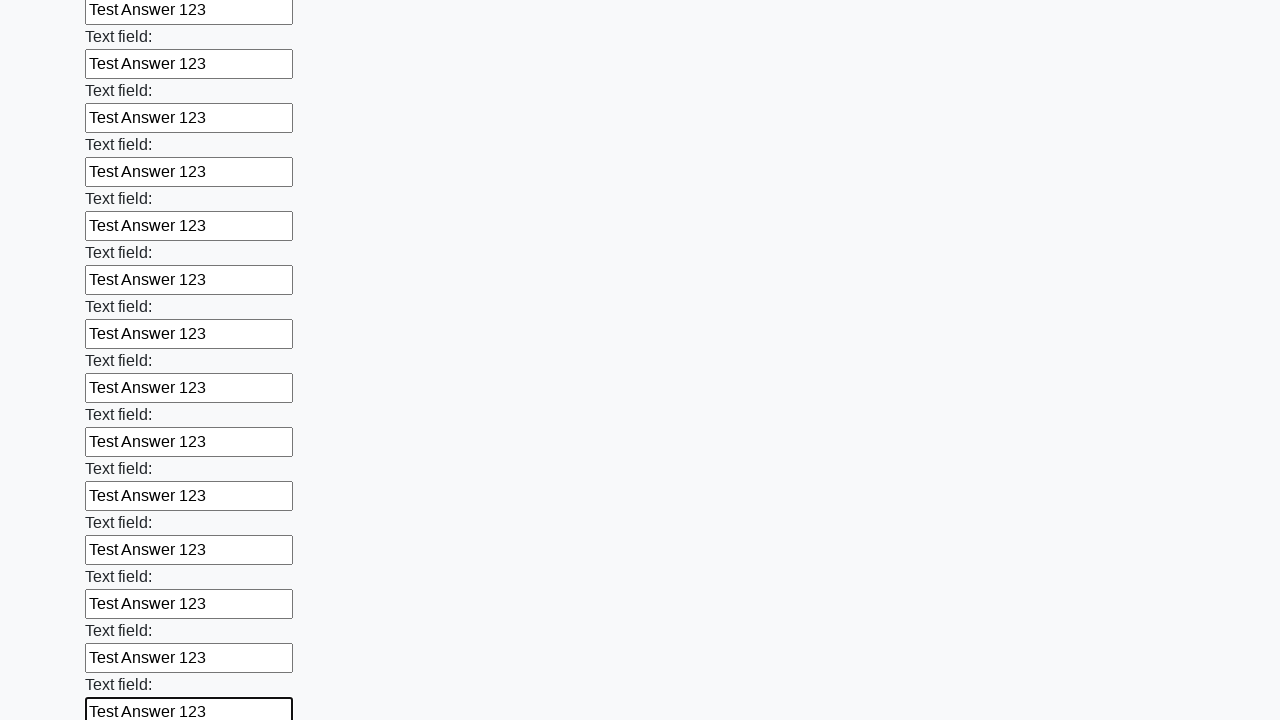

Filled an input field with 'Test Answer 123' on input >> nth=86
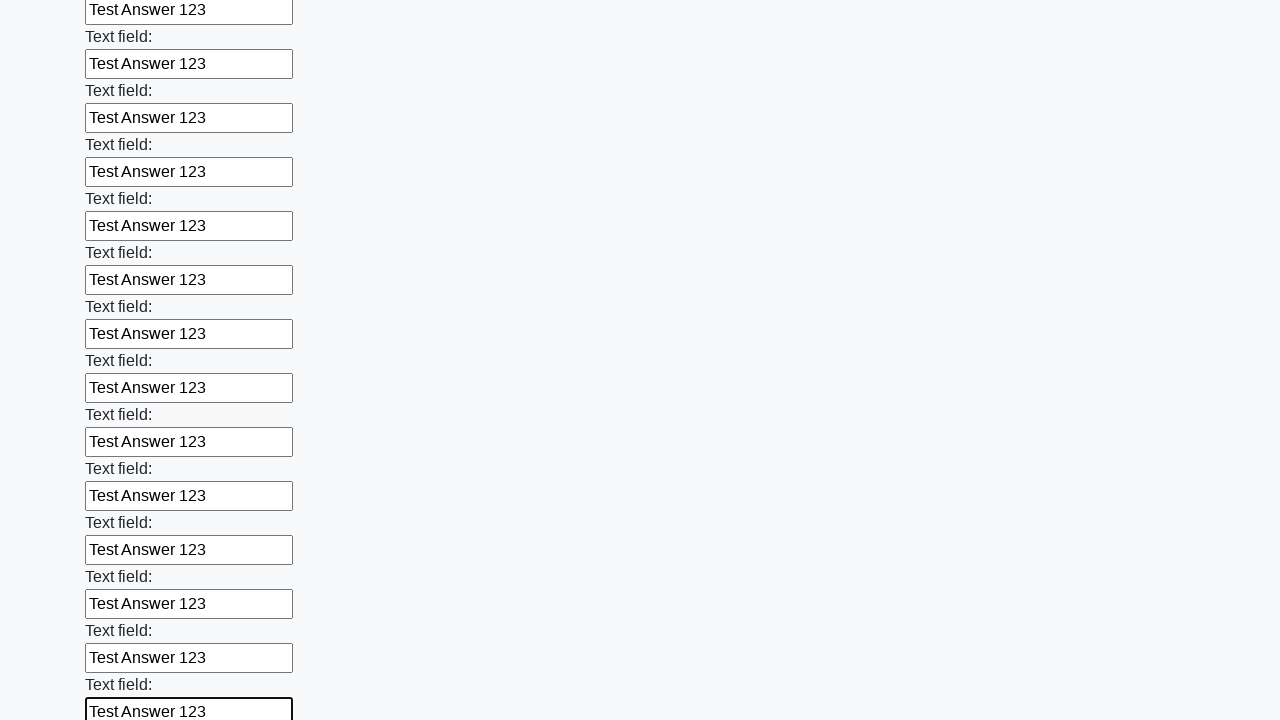

Filled an input field with 'Test Answer 123' on input >> nth=87
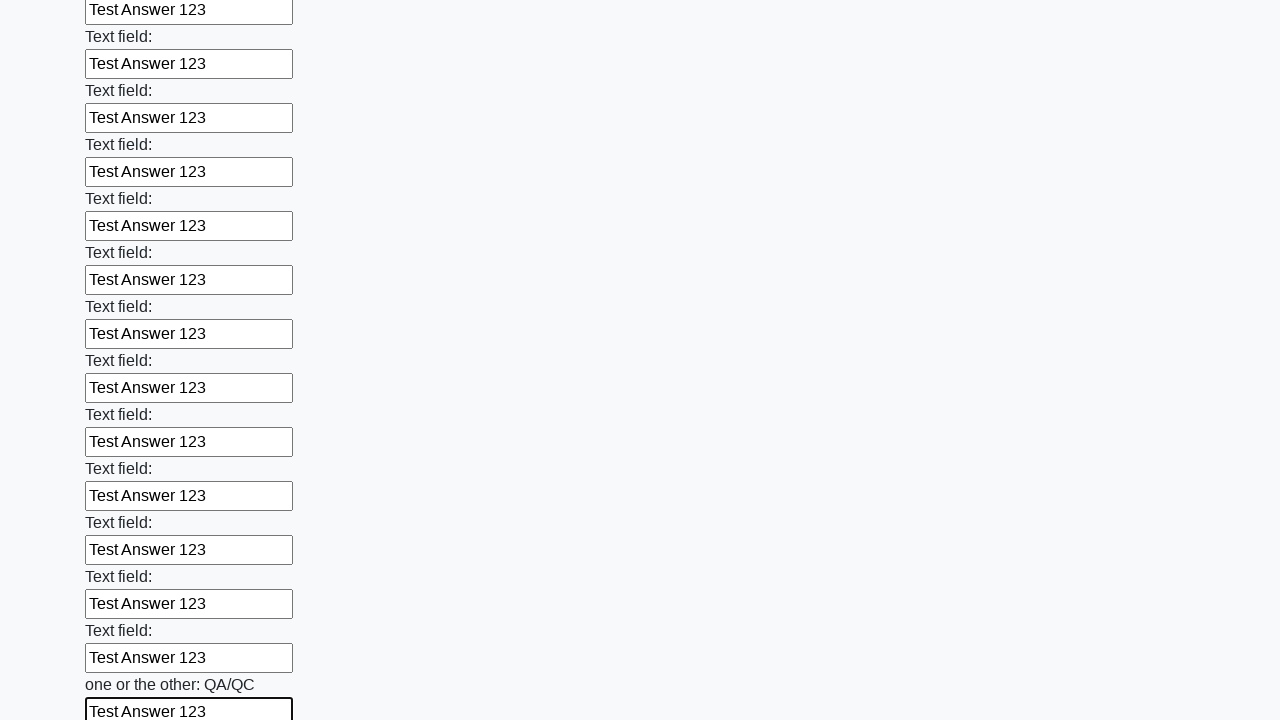

Filled an input field with 'Test Answer 123' on input >> nth=88
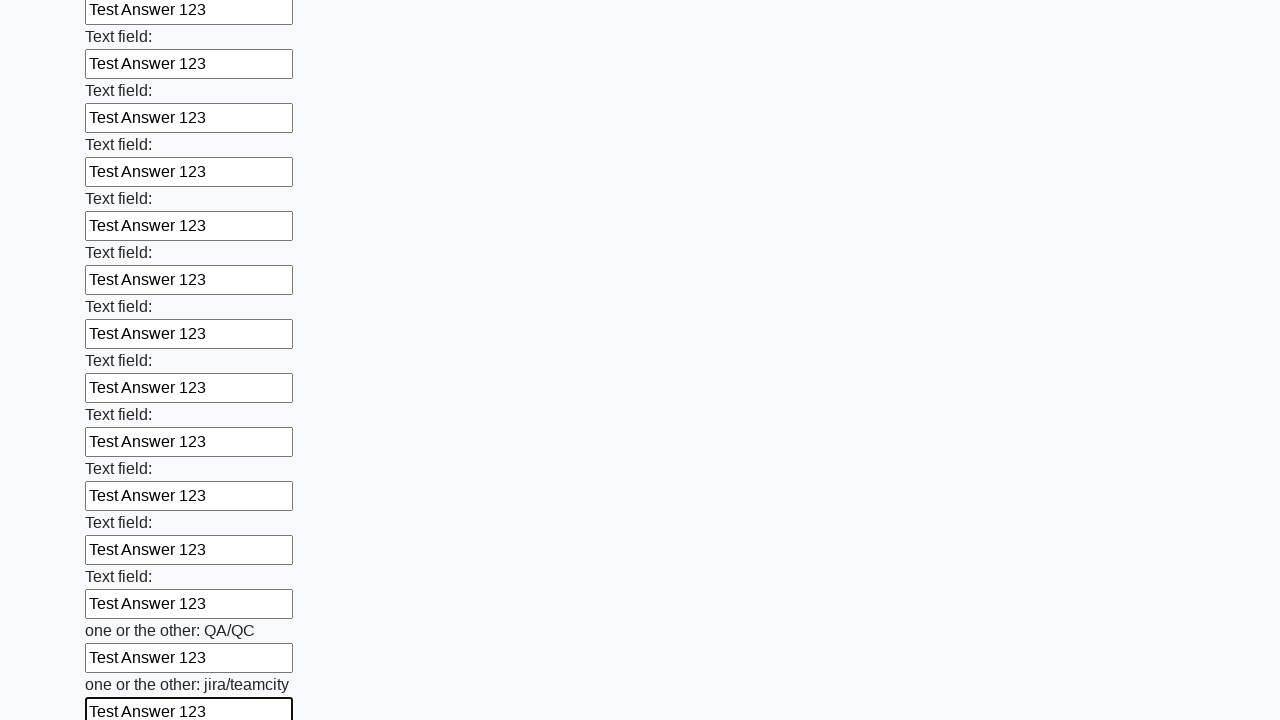

Filled an input field with 'Test Answer 123' on input >> nth=89
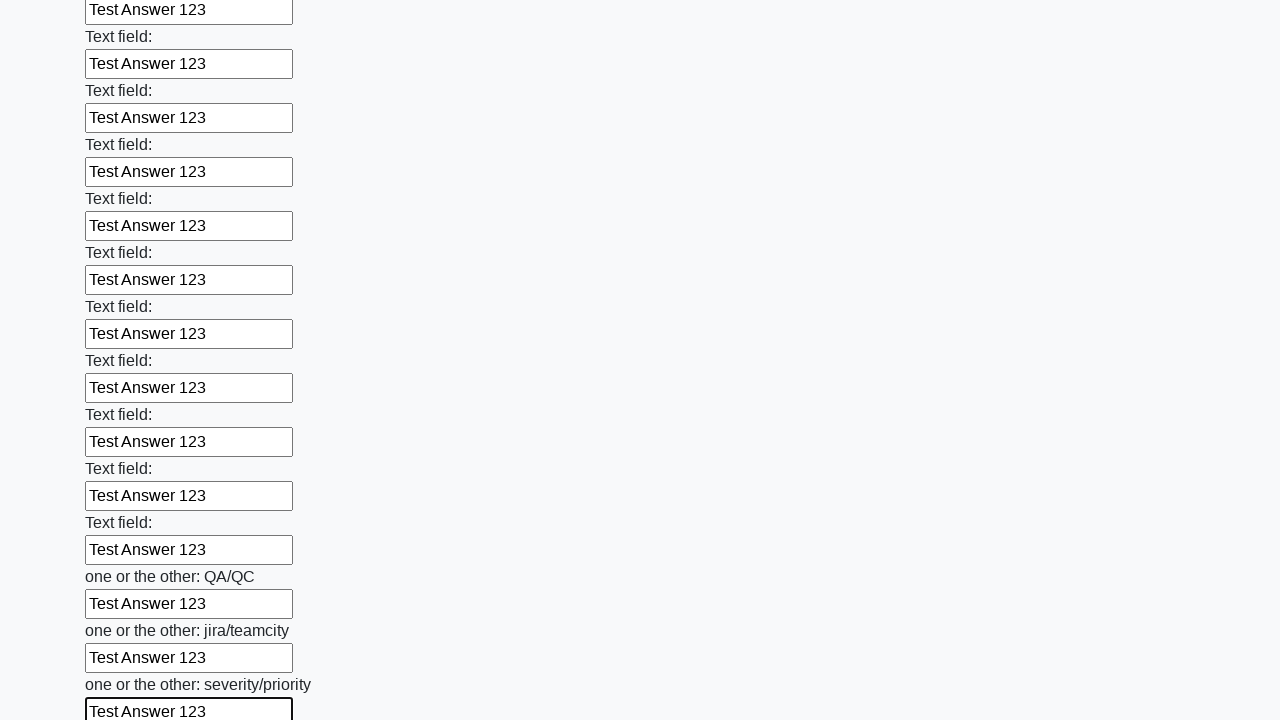

Filled an input field with 'Test Answer 123' on input >> nth=90
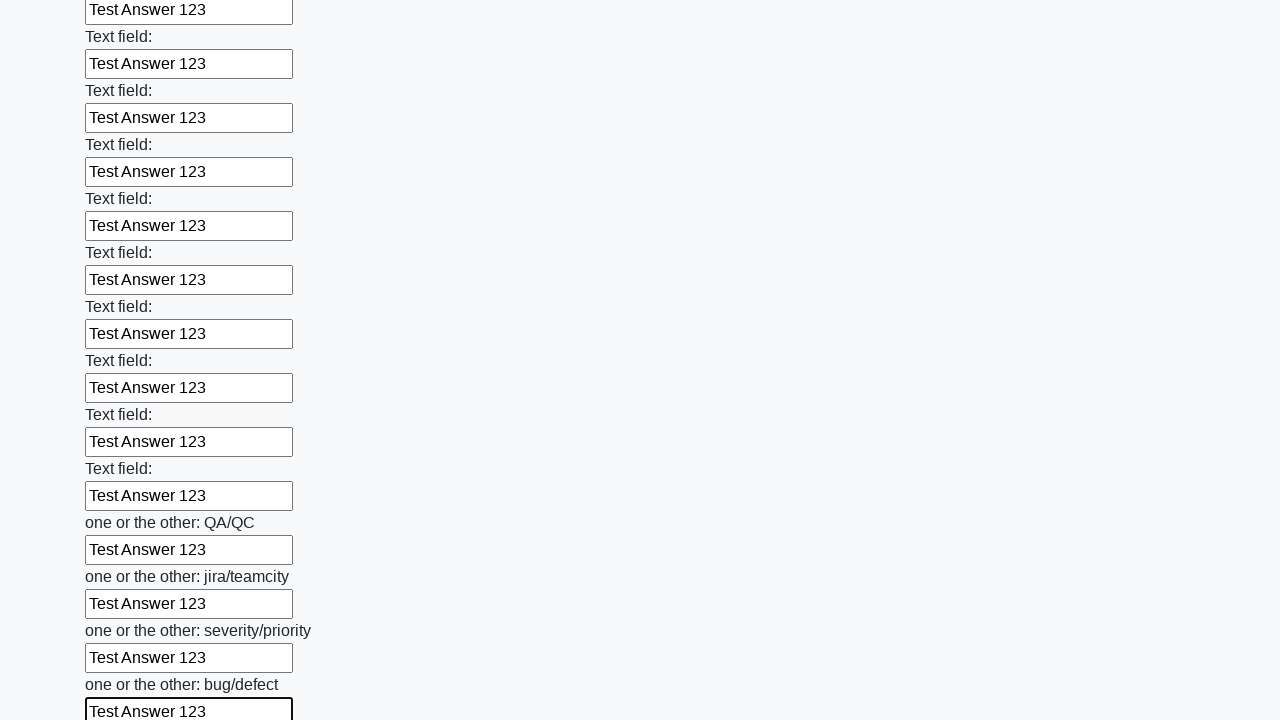

Filled an input field with 'Test Answer 123' on input >> nth=91
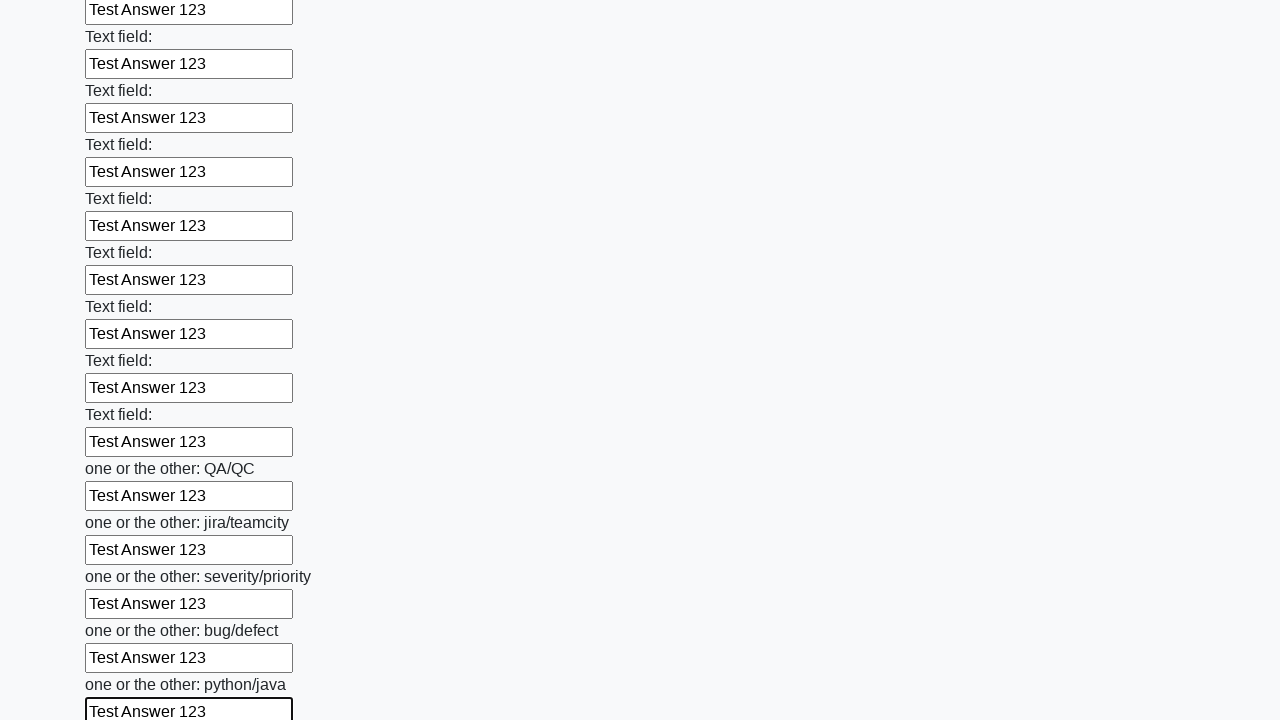

Filled an input field with 'Test Answer 123' on input >> nth=92
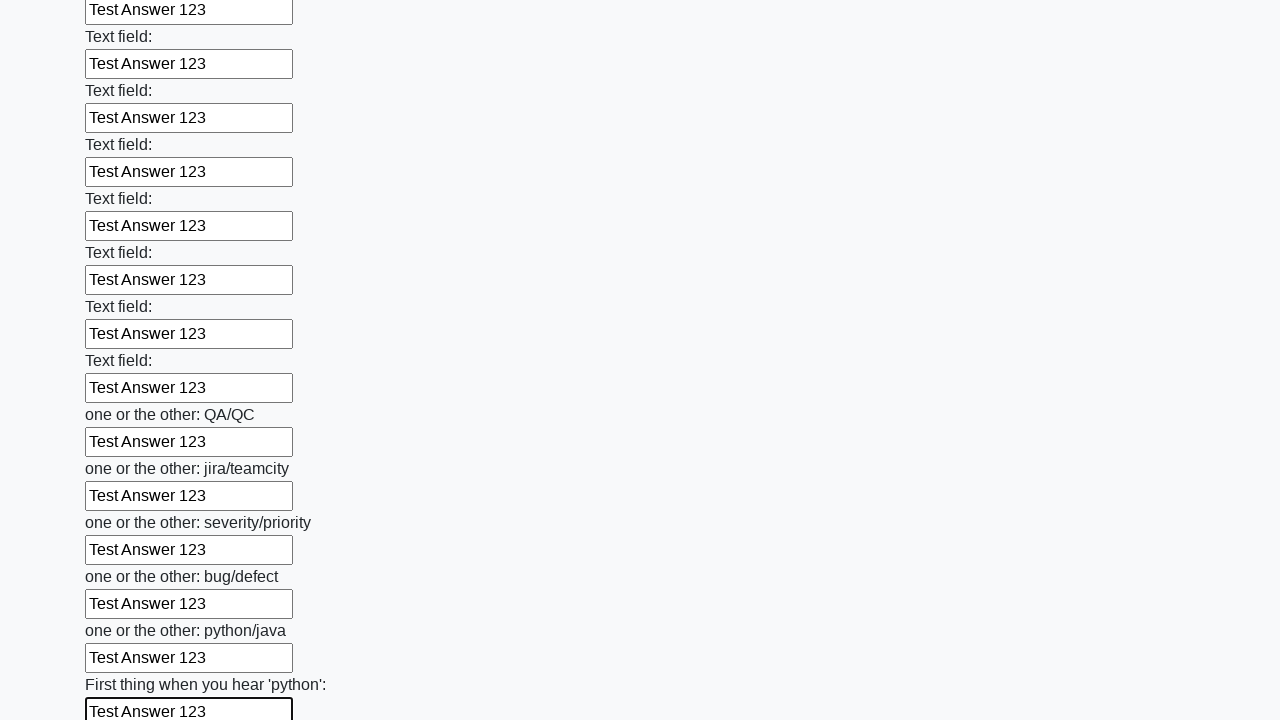

Filled an input field with 'Test Answer 123' on input >> nth=93
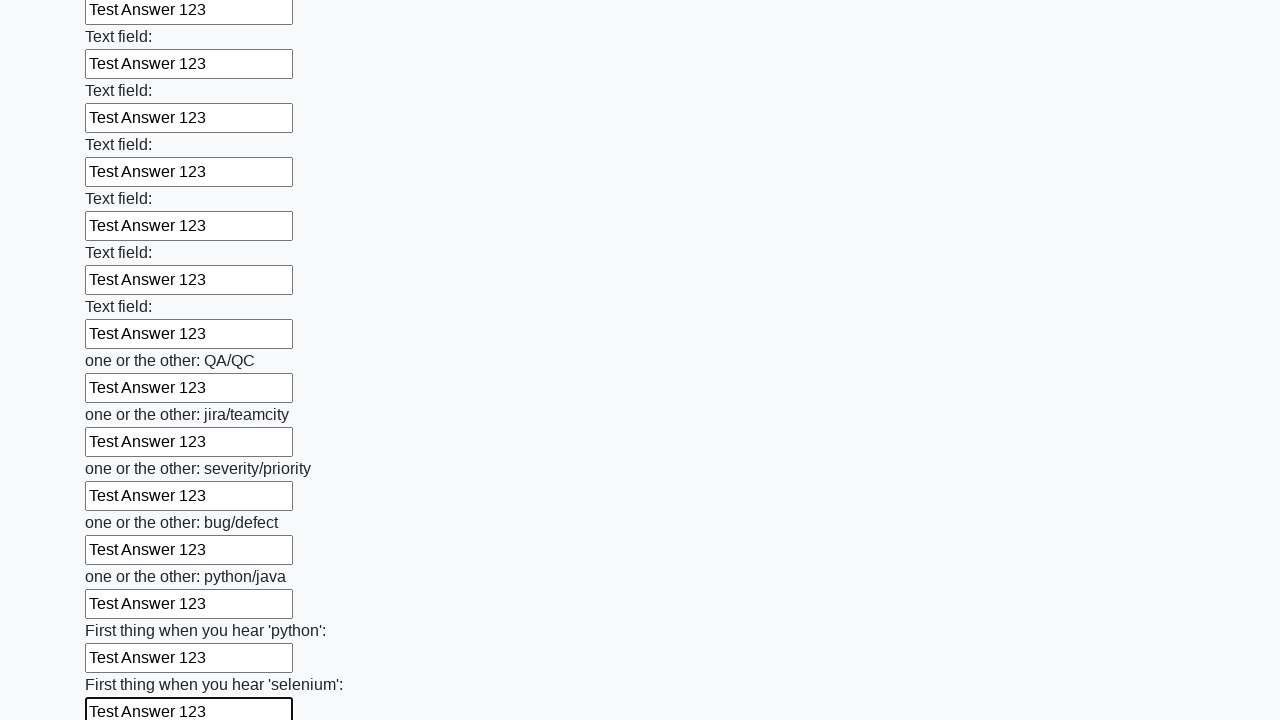

Filled an input field with 'Test Answer 123' on input >> nth=94
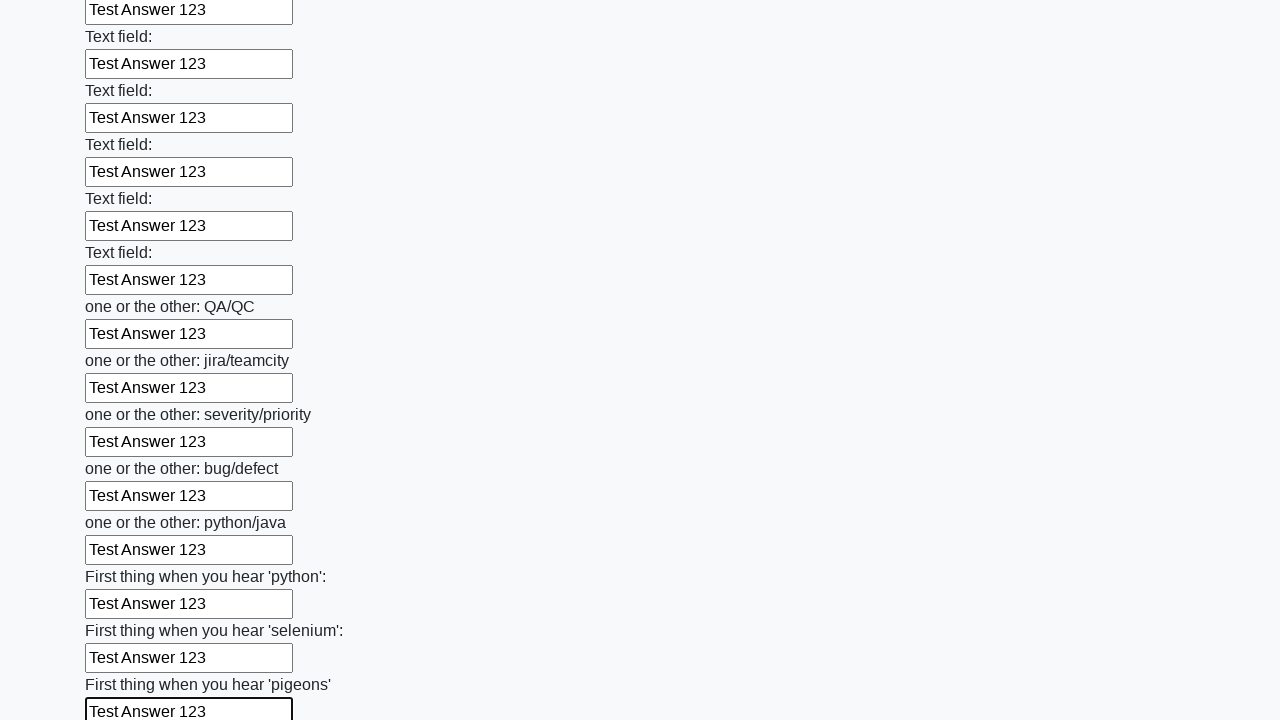

Filled an input field with 'Test Answer 123' on input >> nth=95
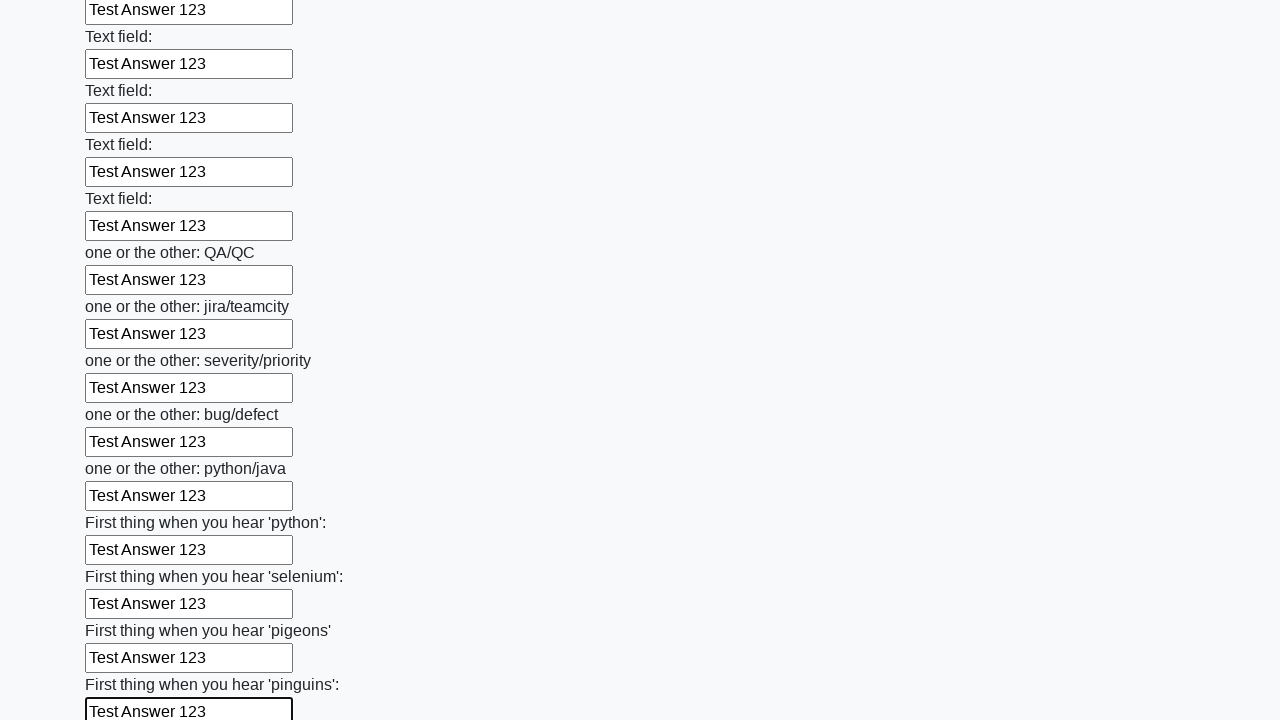

Filled an input field with 'Test Answer 123' on input >> nth=96
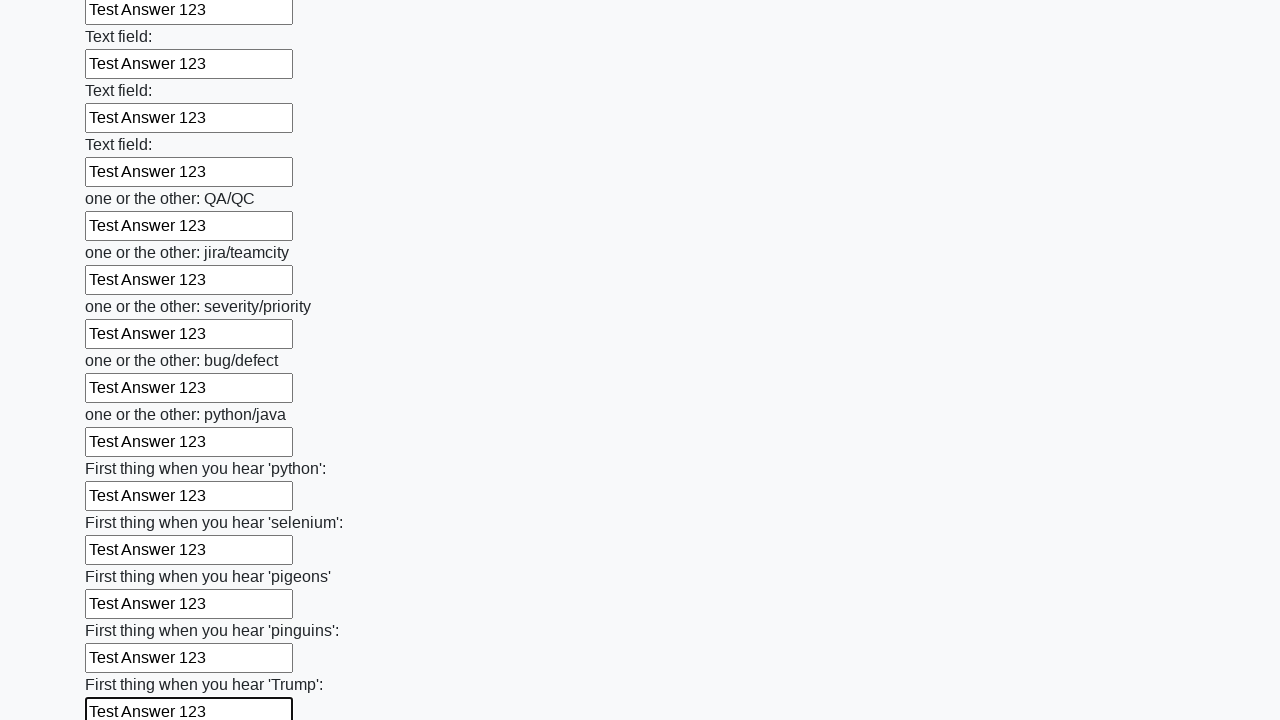

Filled an input field with 'Test Answer 123' on input >> nth=97
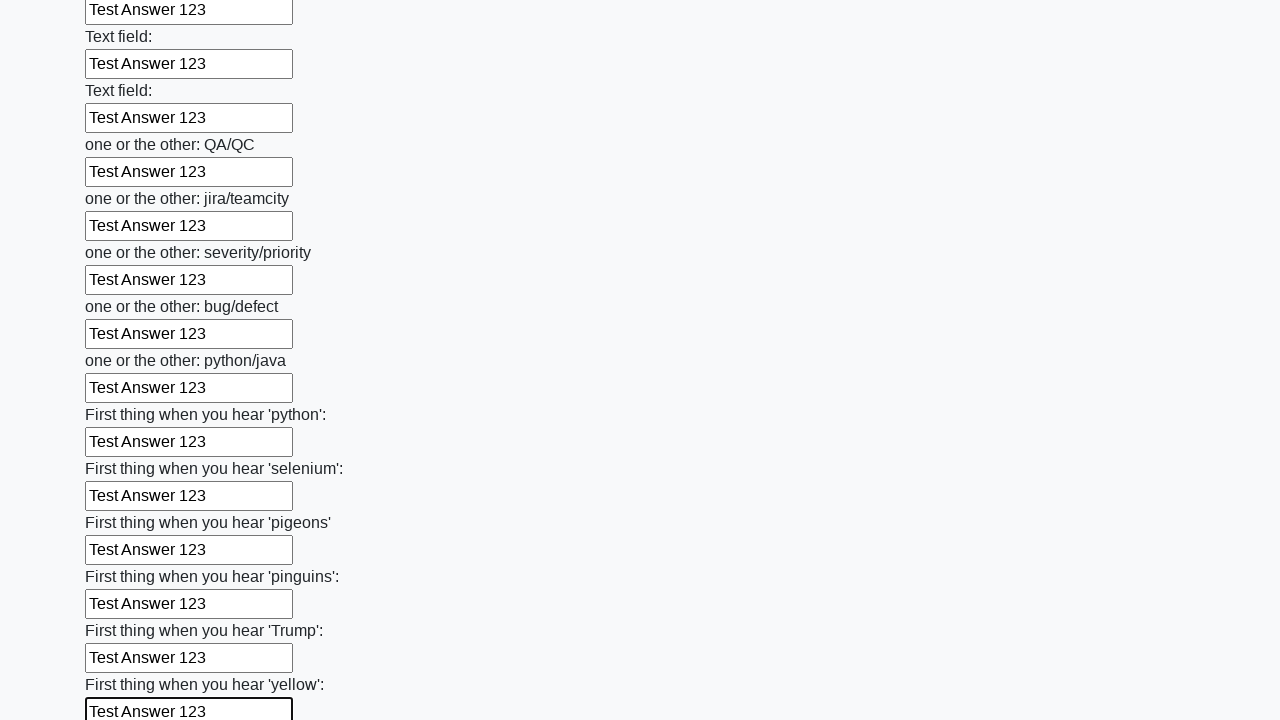

Filled an input field with 'Test Answer 123' on input >> nth=98
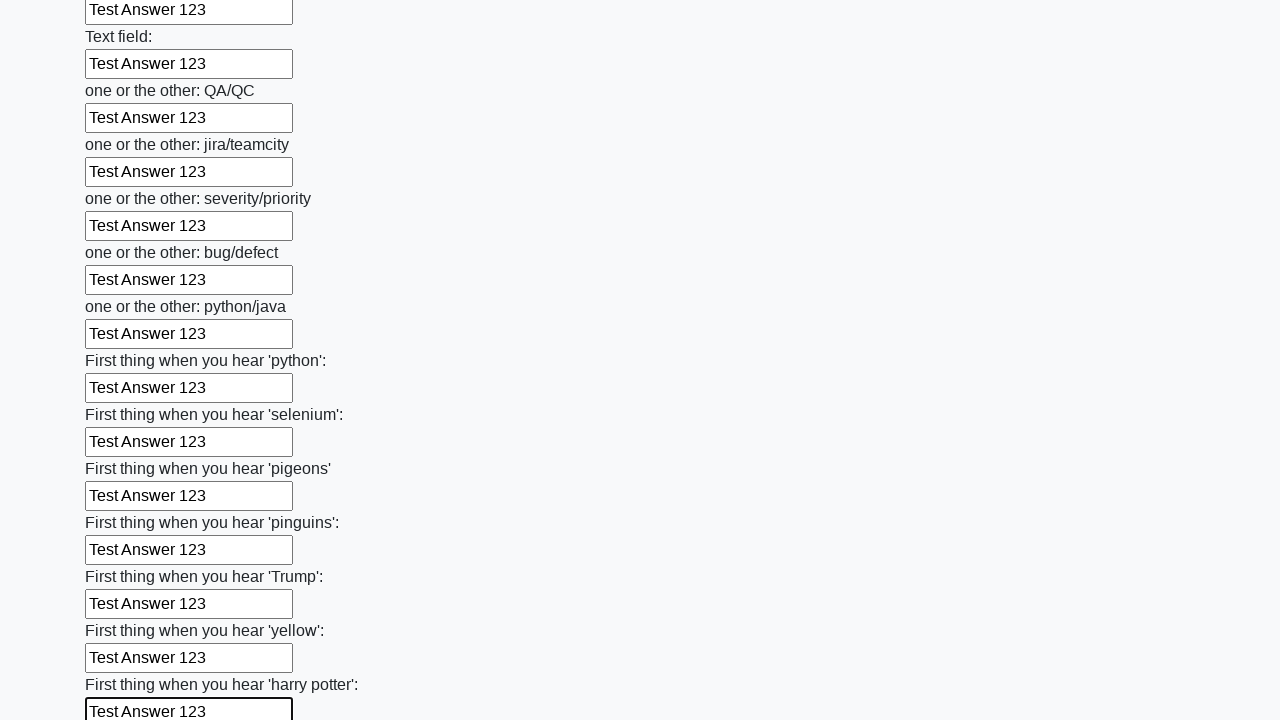

Filled an input field with 'Test Answer 123' on input >> nth=99
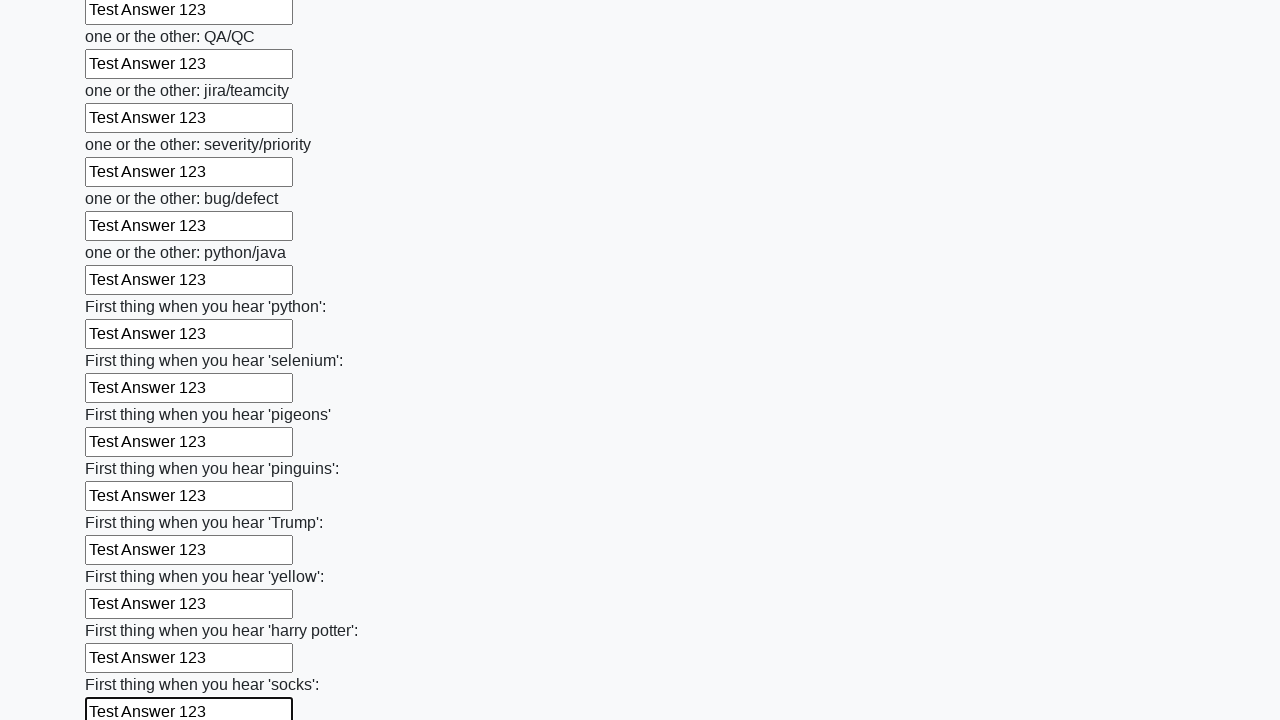

Clicked the submit button to submit the form at (123, 611) on button.btn
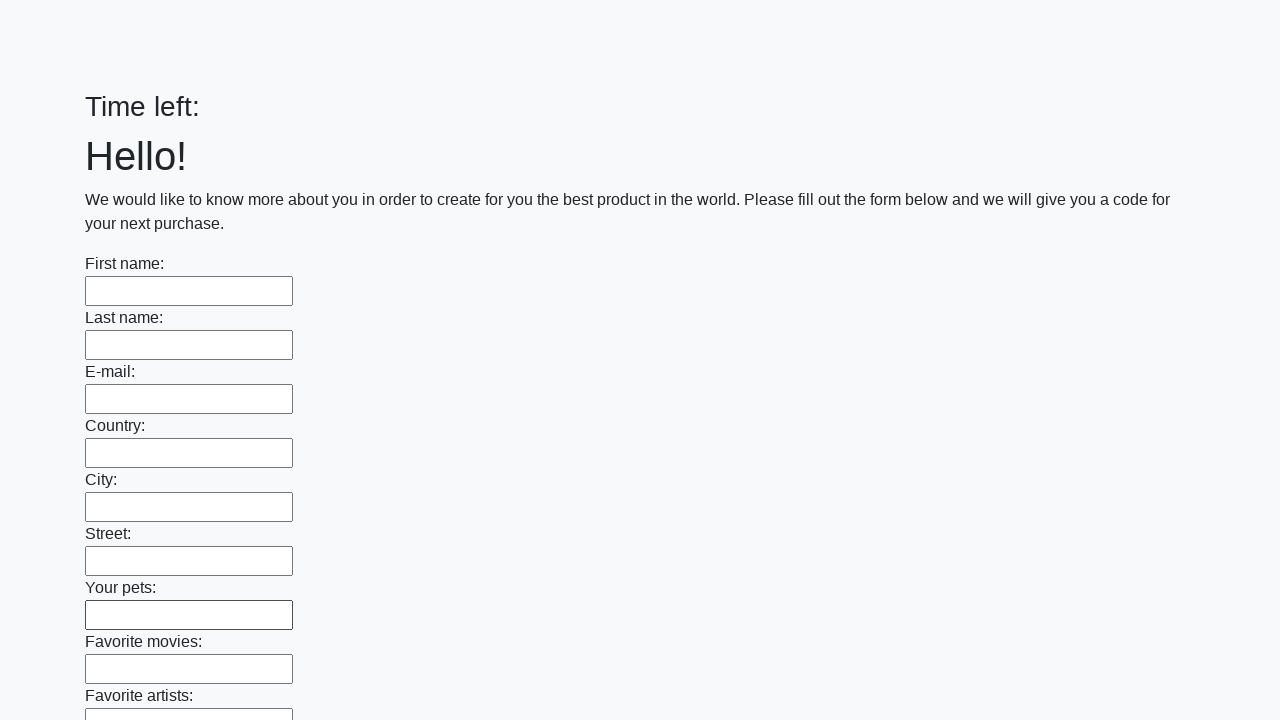

Form submission completed and page loaded
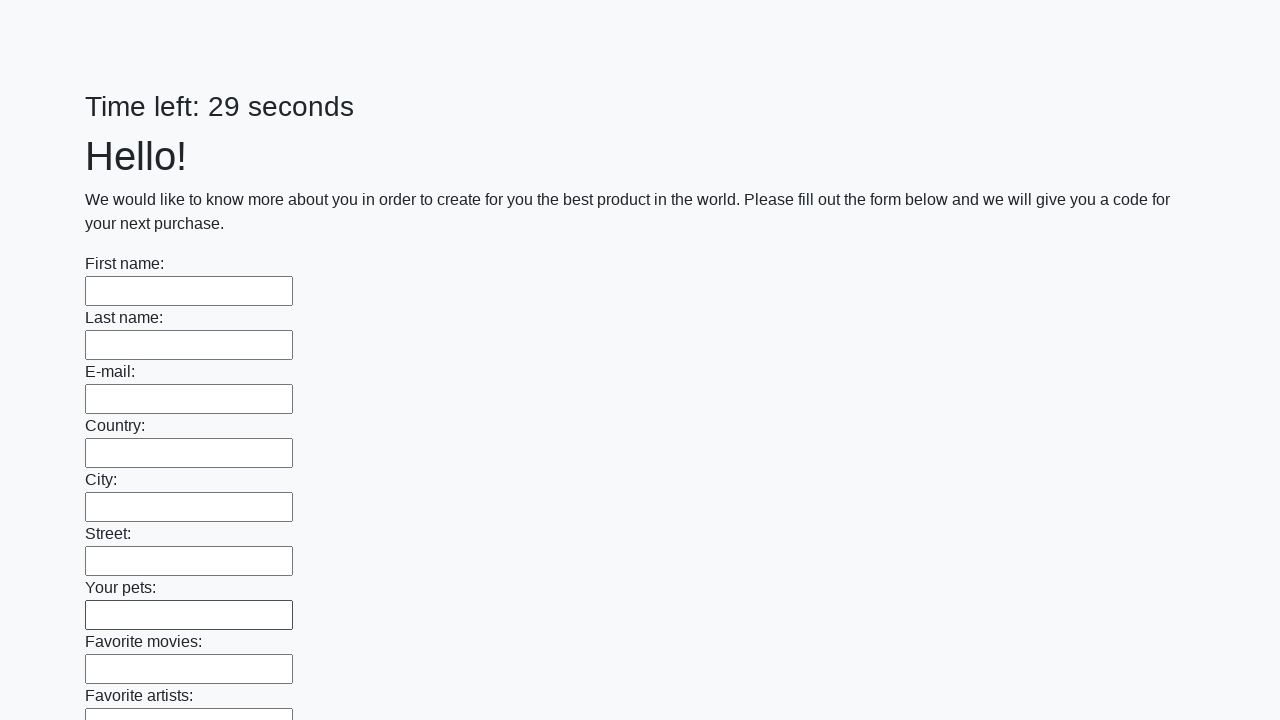

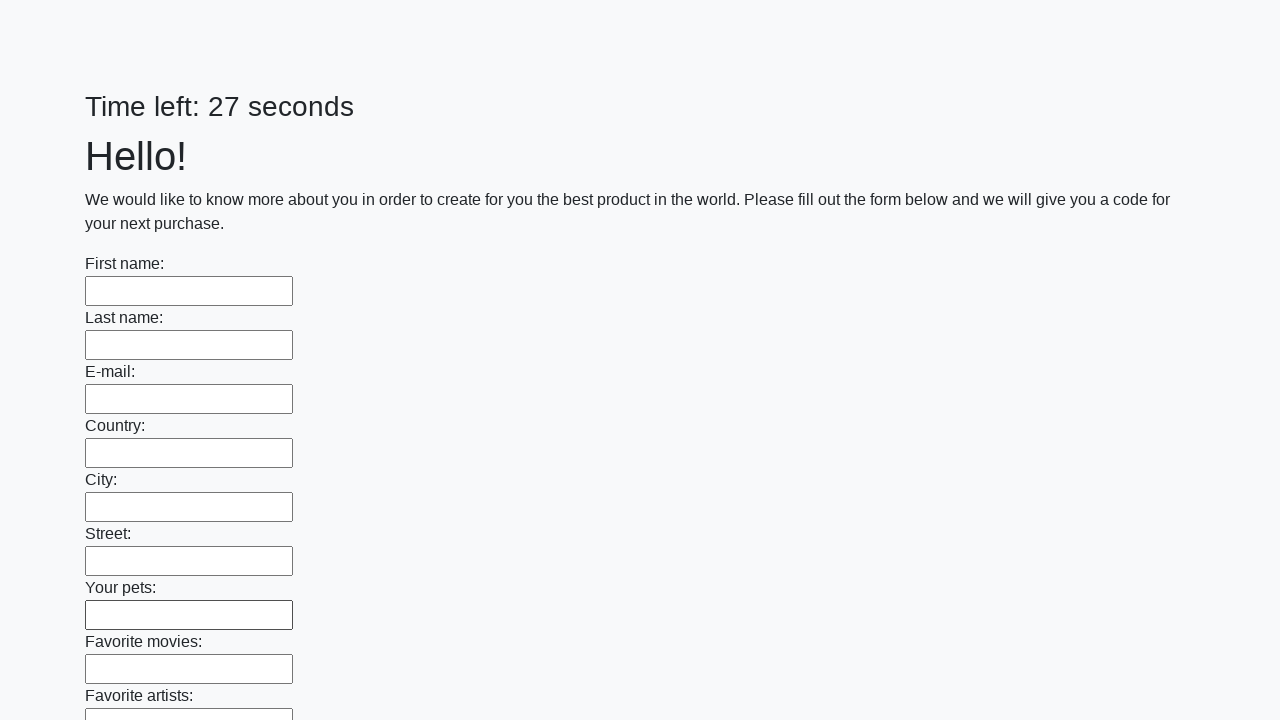